Tests filling a large form by entering the same text value into all input fields on the page and then clicking the submit button.

Starting URL: http://suninjuly.github.io/huge_form.html

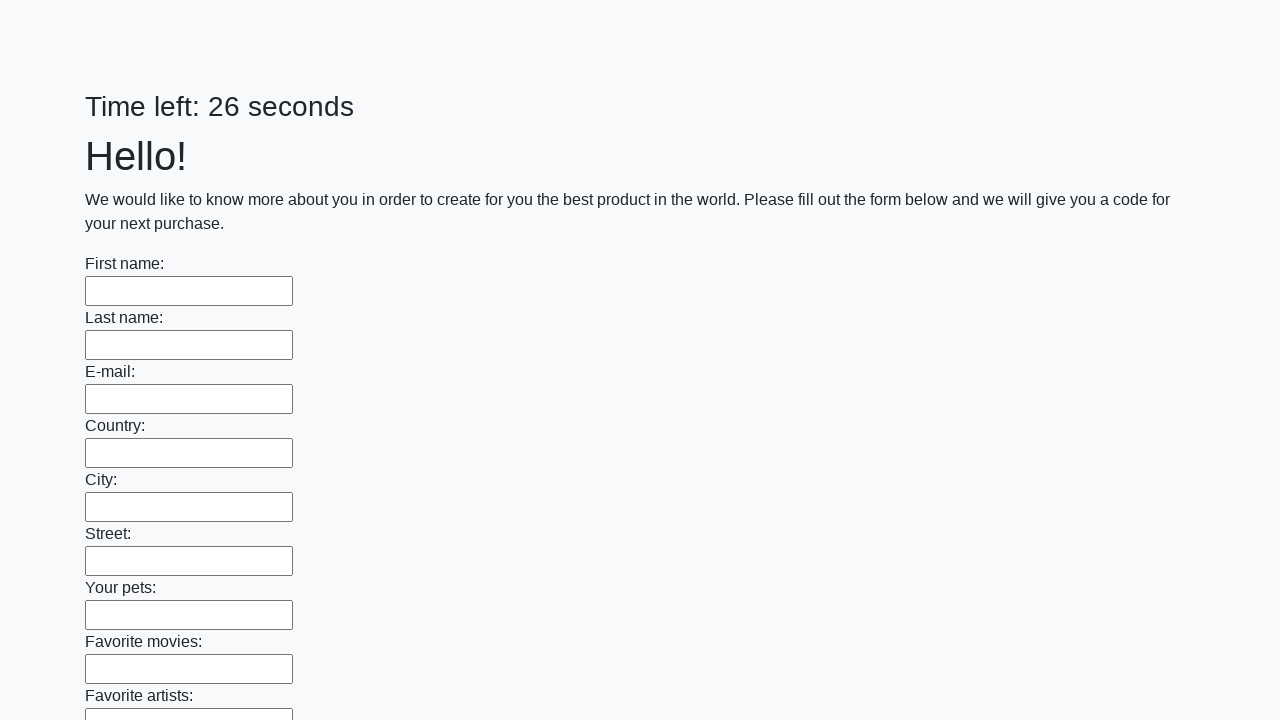

Navigated to huge form page
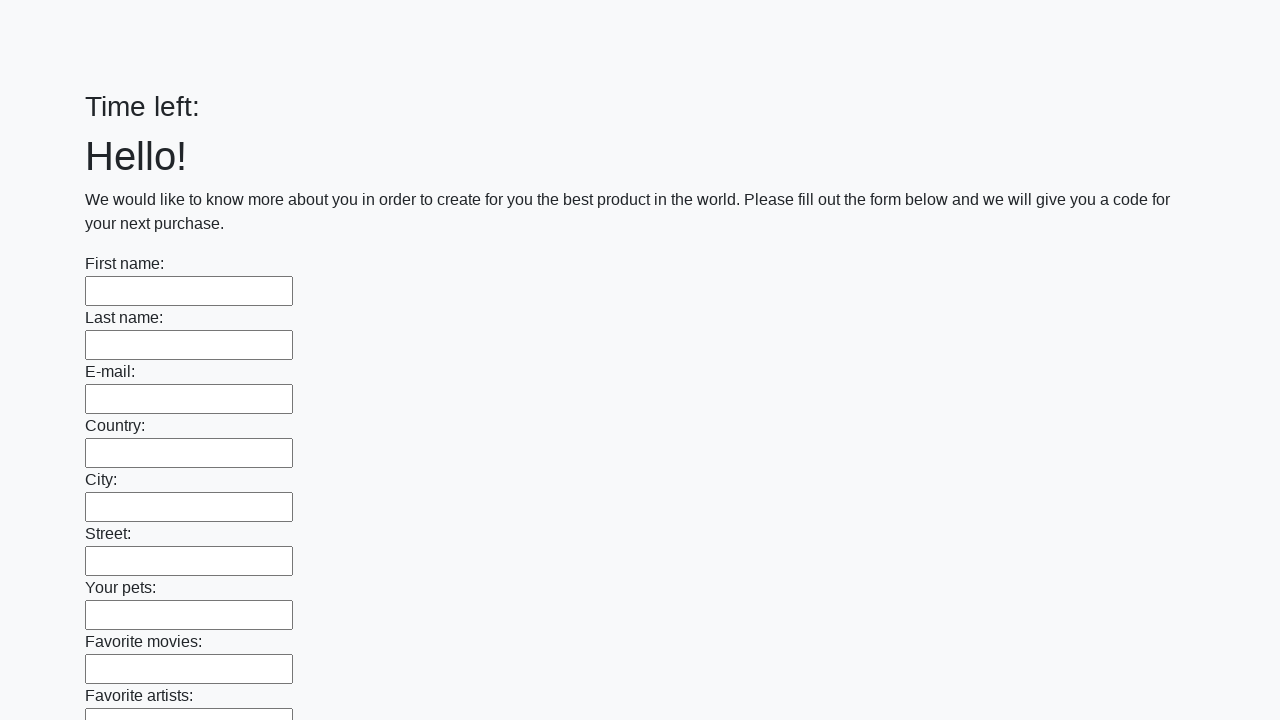

Filled input field with 'Мой ответ' on input >> nth=0
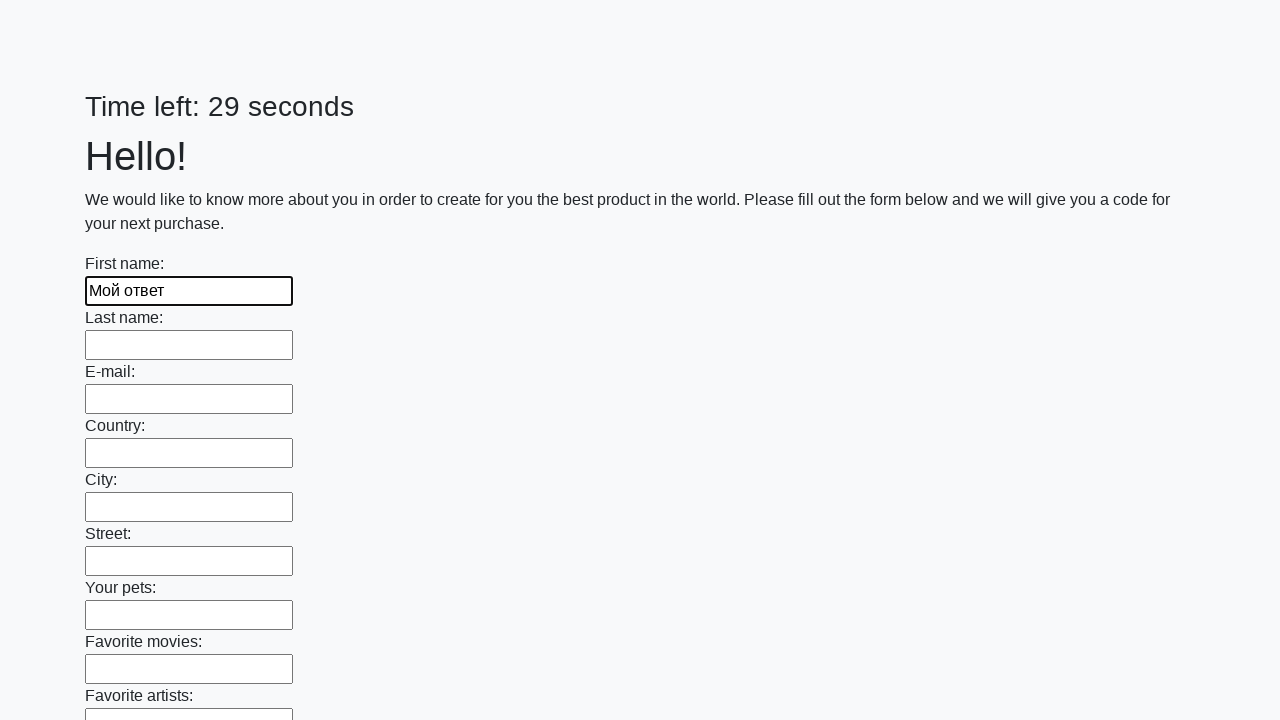

Filled input field with 'Мой ответ' on input >> nth=1
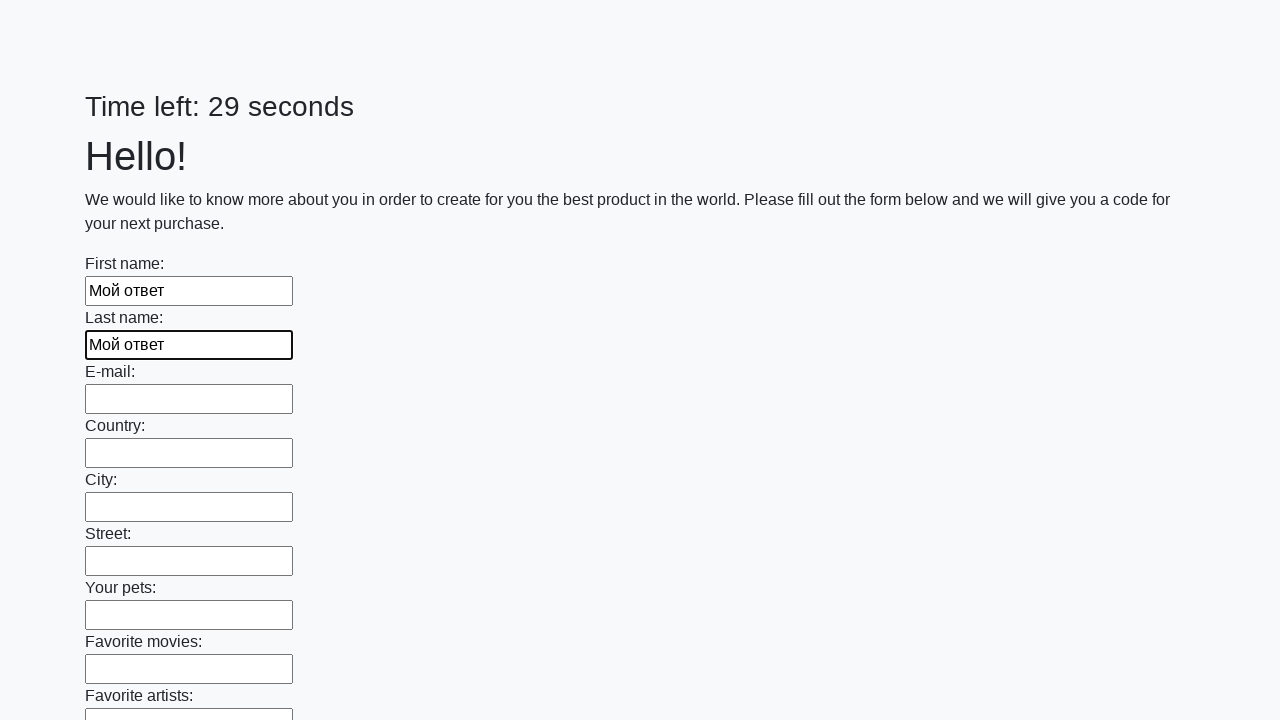

Filled input field with 'Мой ответ' on input >> nth=2
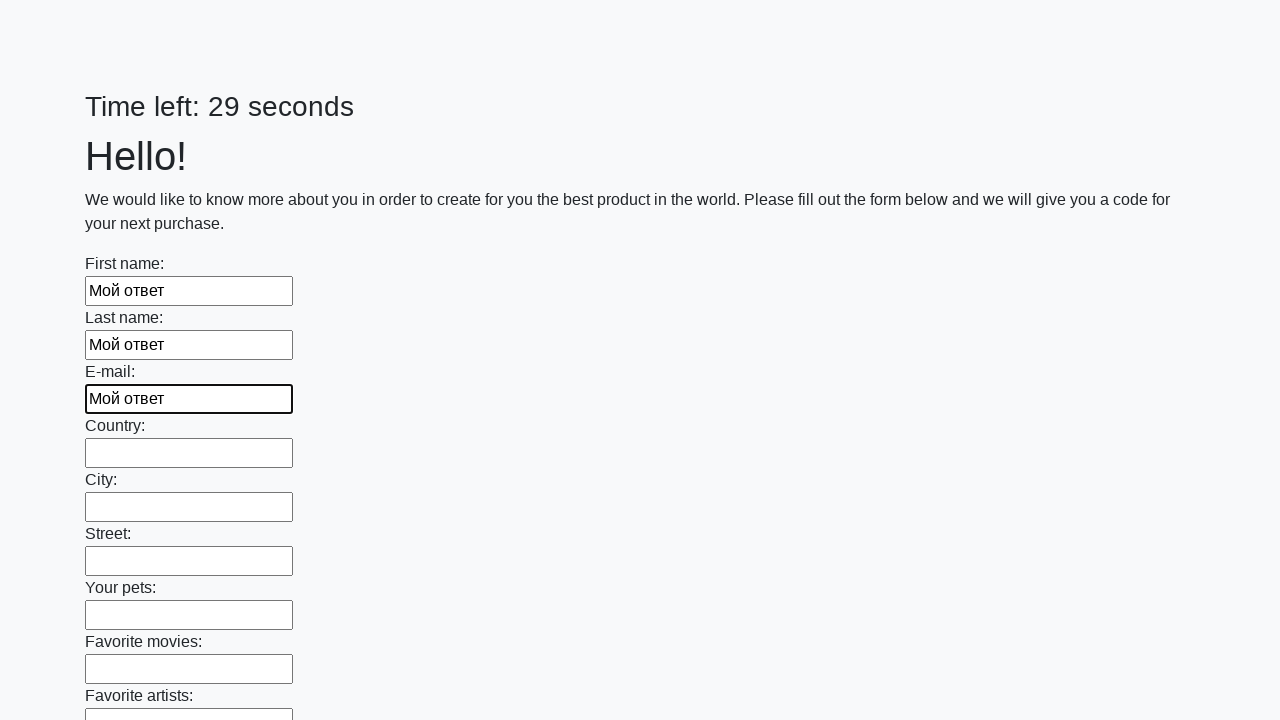

Filled input field with 'Мой ответ' on input >> nth=3
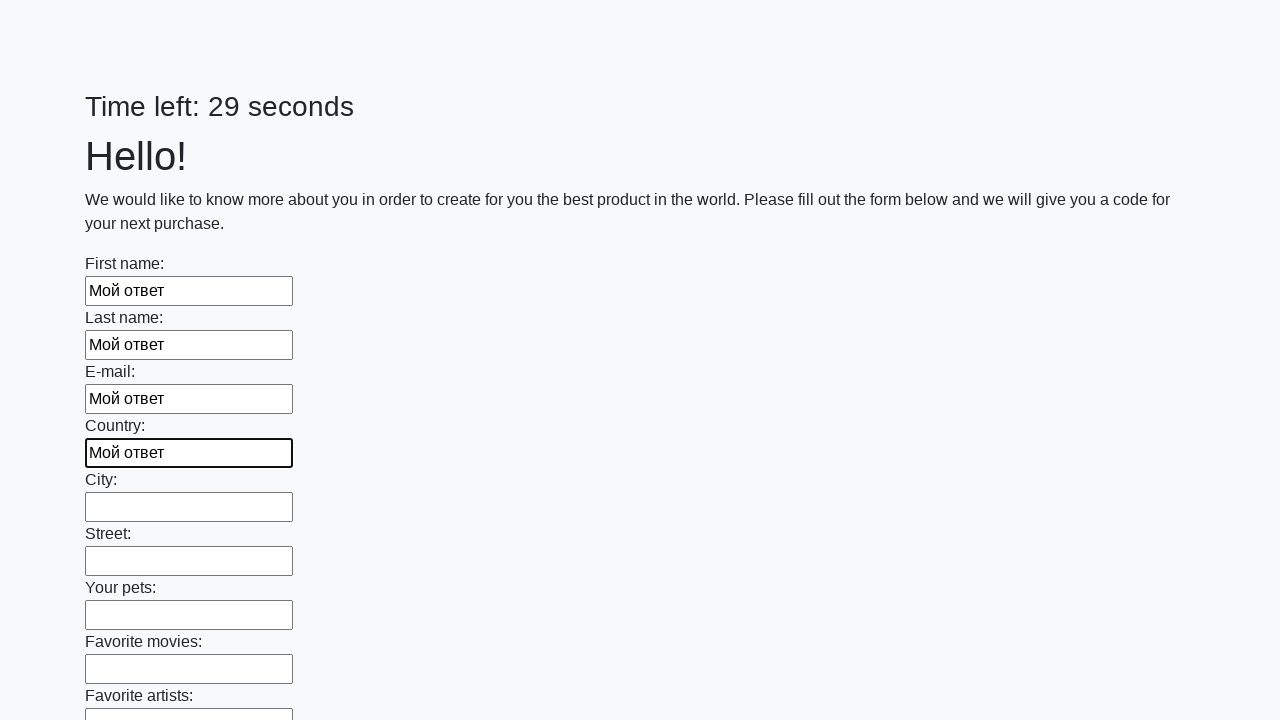

Filled input field with 'Мой ответ' on input >> nth=4
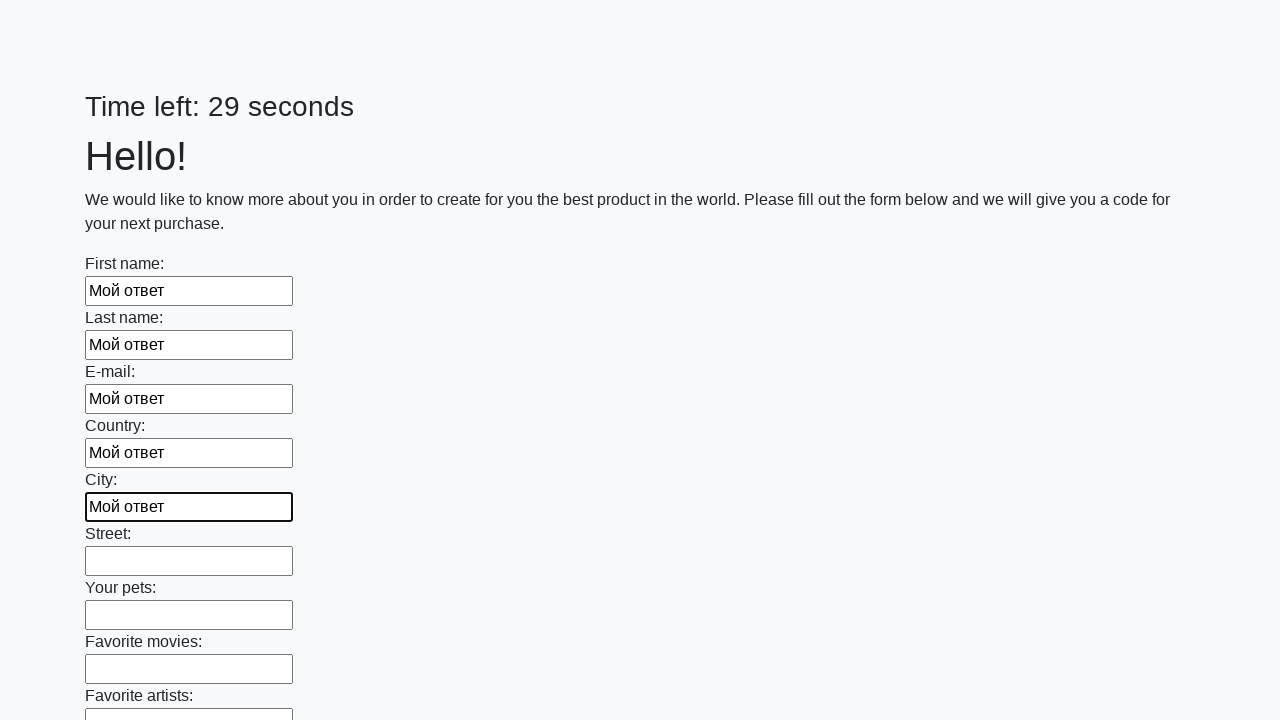

Filled input field with 'Мой ответ' on input >> nth=5
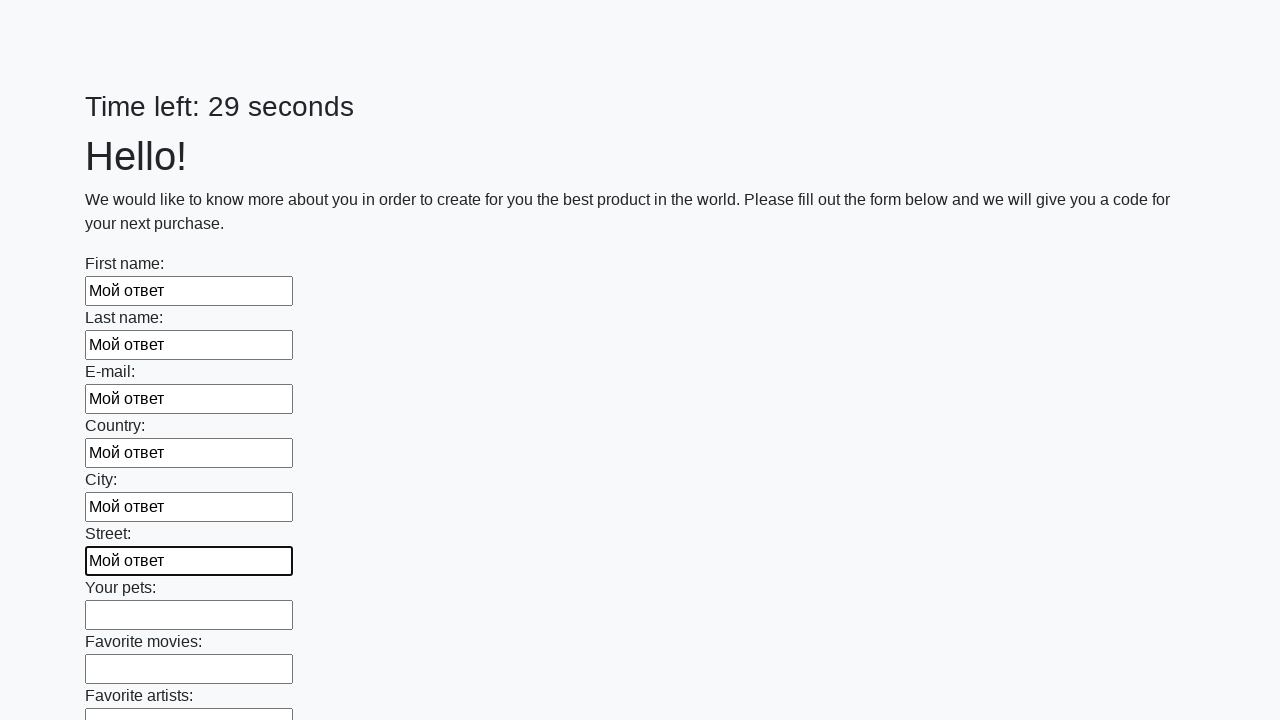

Filled input field with 'Мой ответ' on input >> nth=6
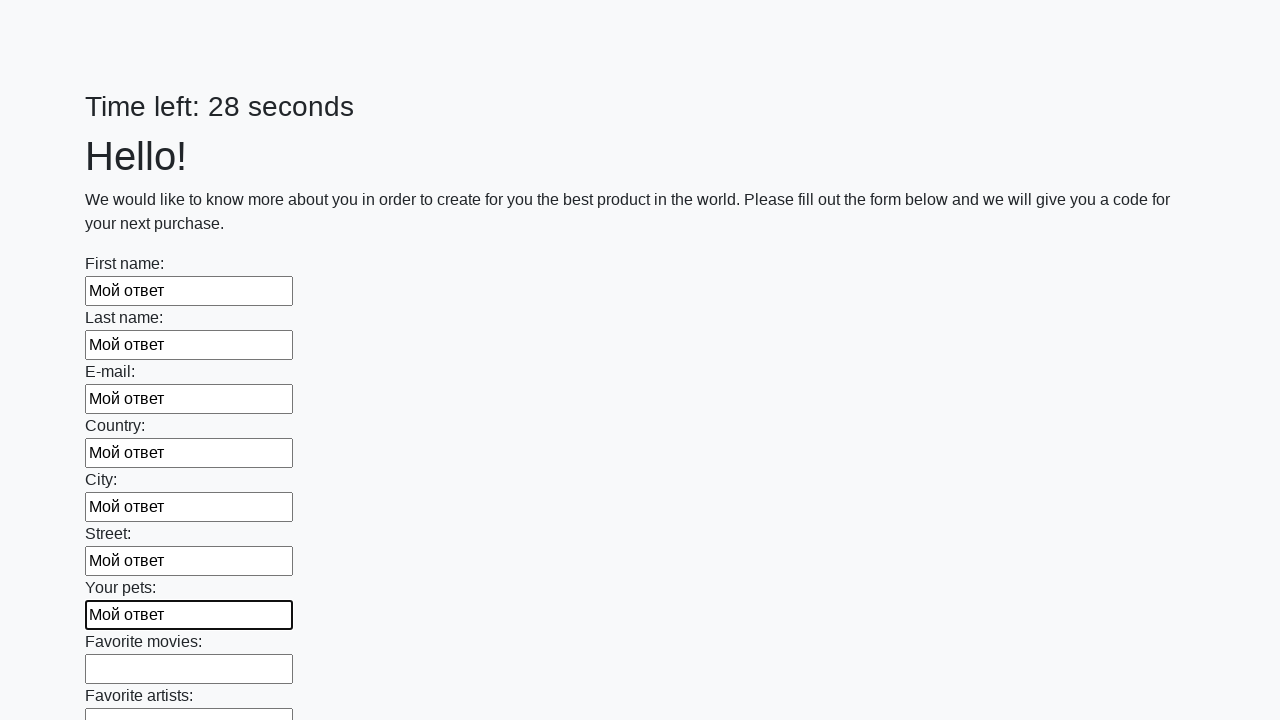

Filled input field with 'Мой ответ' on input >> nth=7
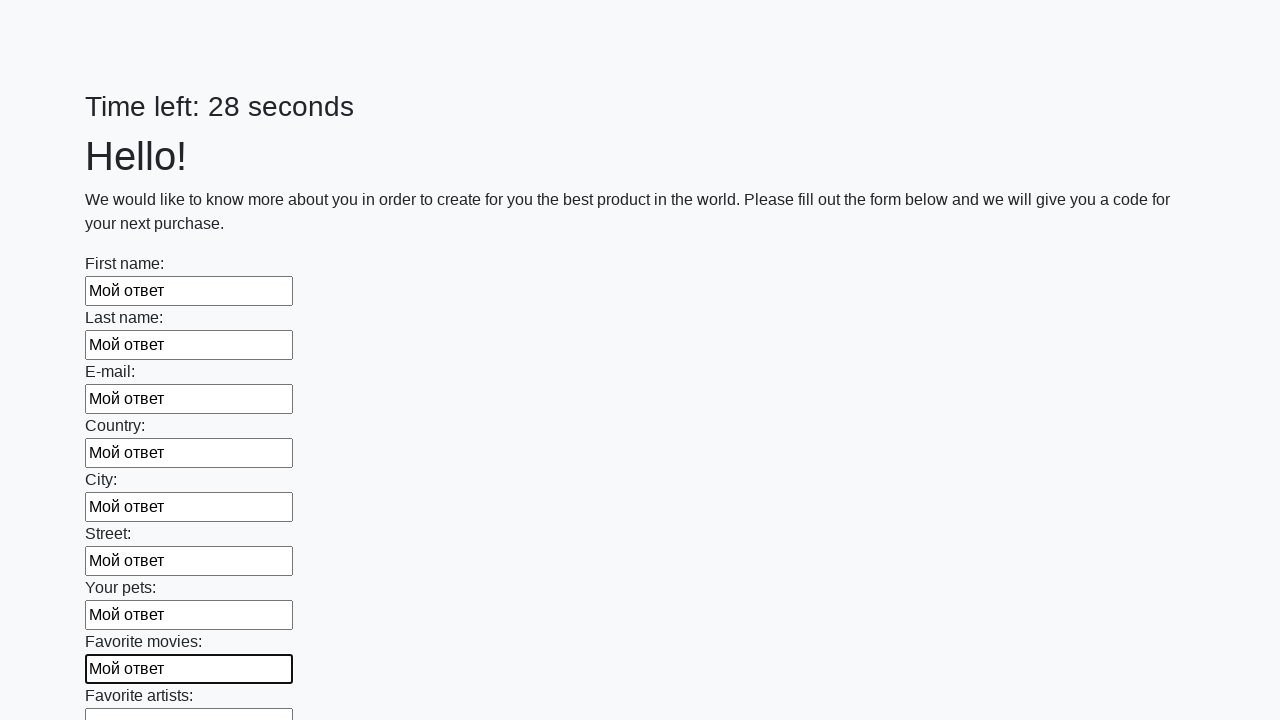

Filled input field with 'Мой ответ' on input >> nth=8
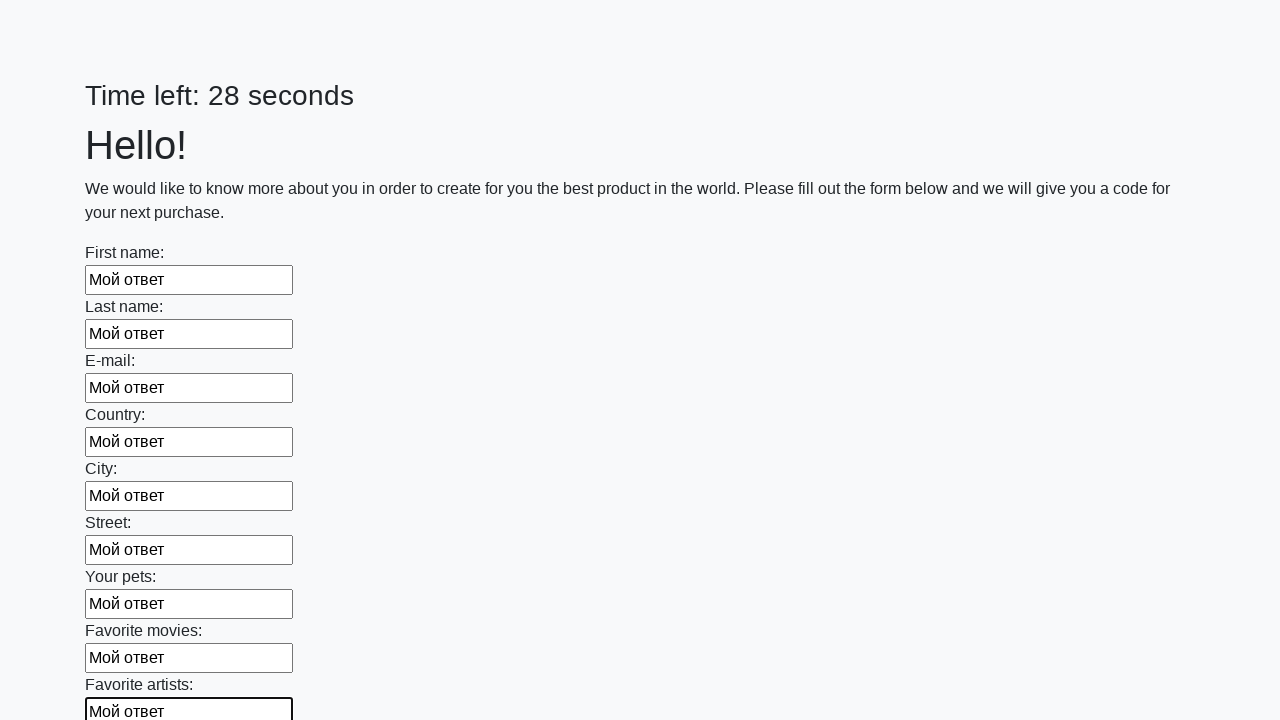

Filled input field with 'Мой ответ' on input >> nth=9
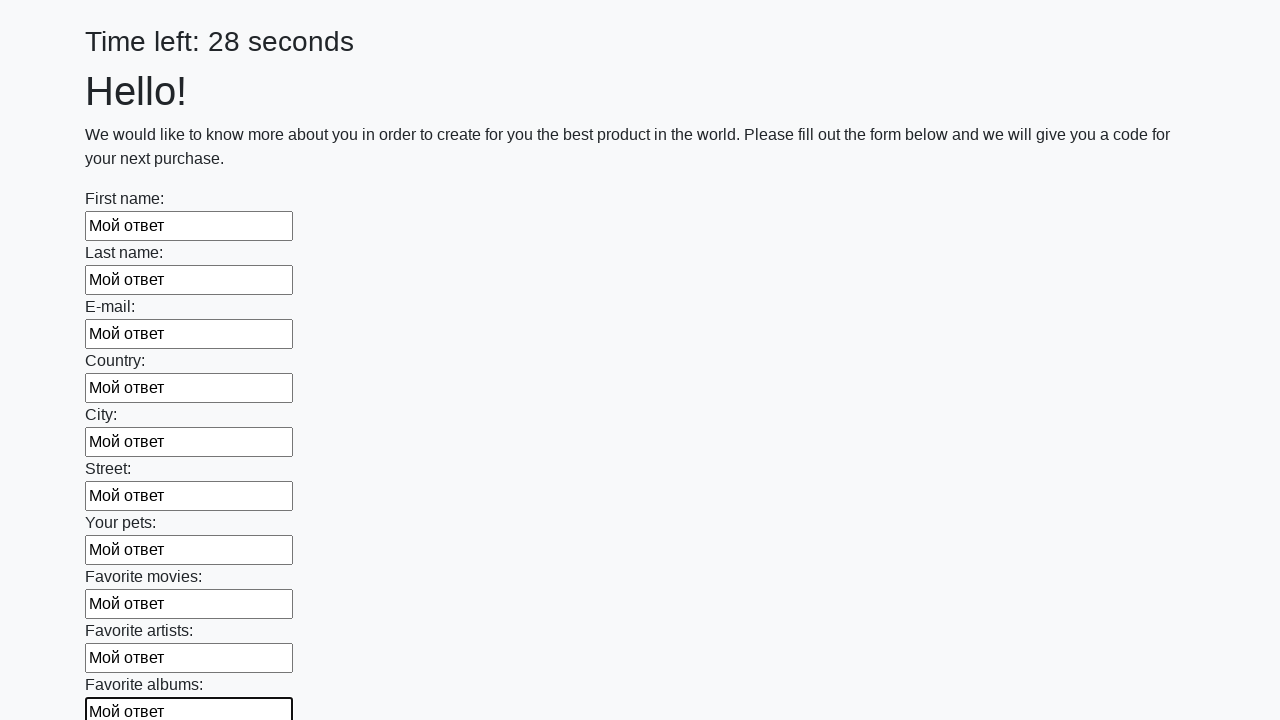

Filled input field with 'Мой ответ' on input >> nth=10
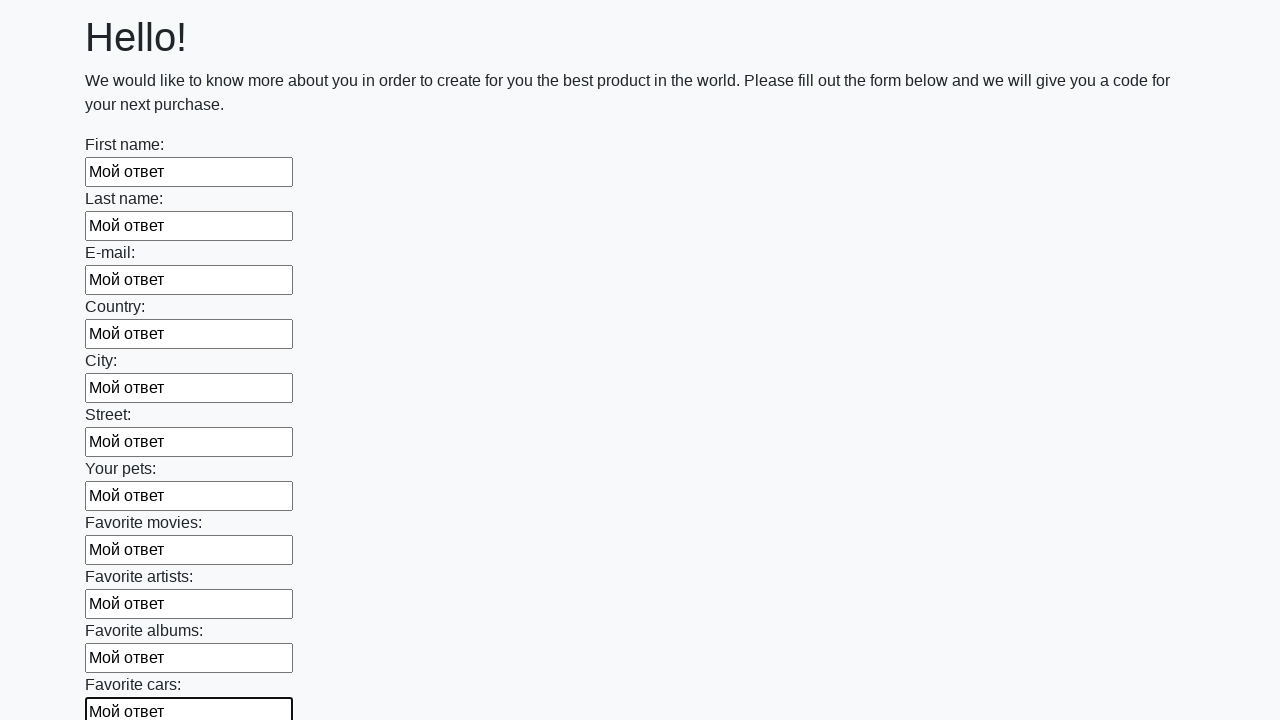

Filled input field with 'Мой ответ' on input >> nth=11
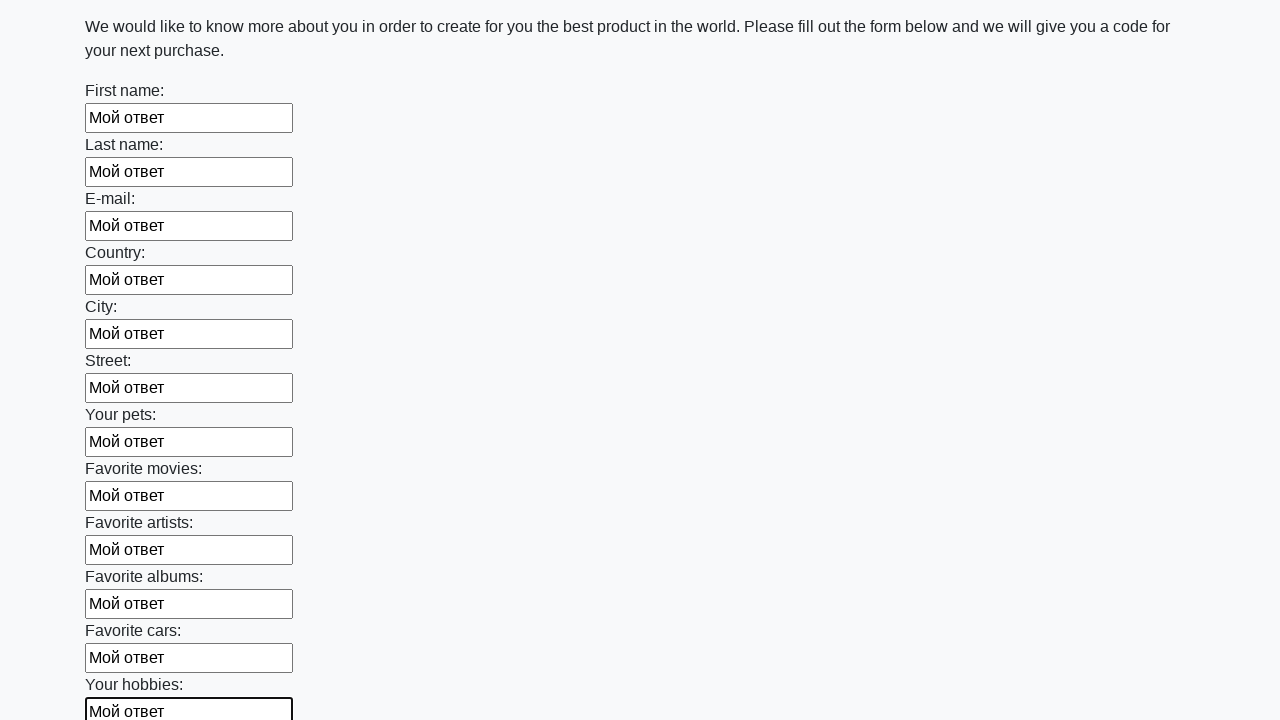

Filled input field with 'Мой ответ' on input >> nth=12
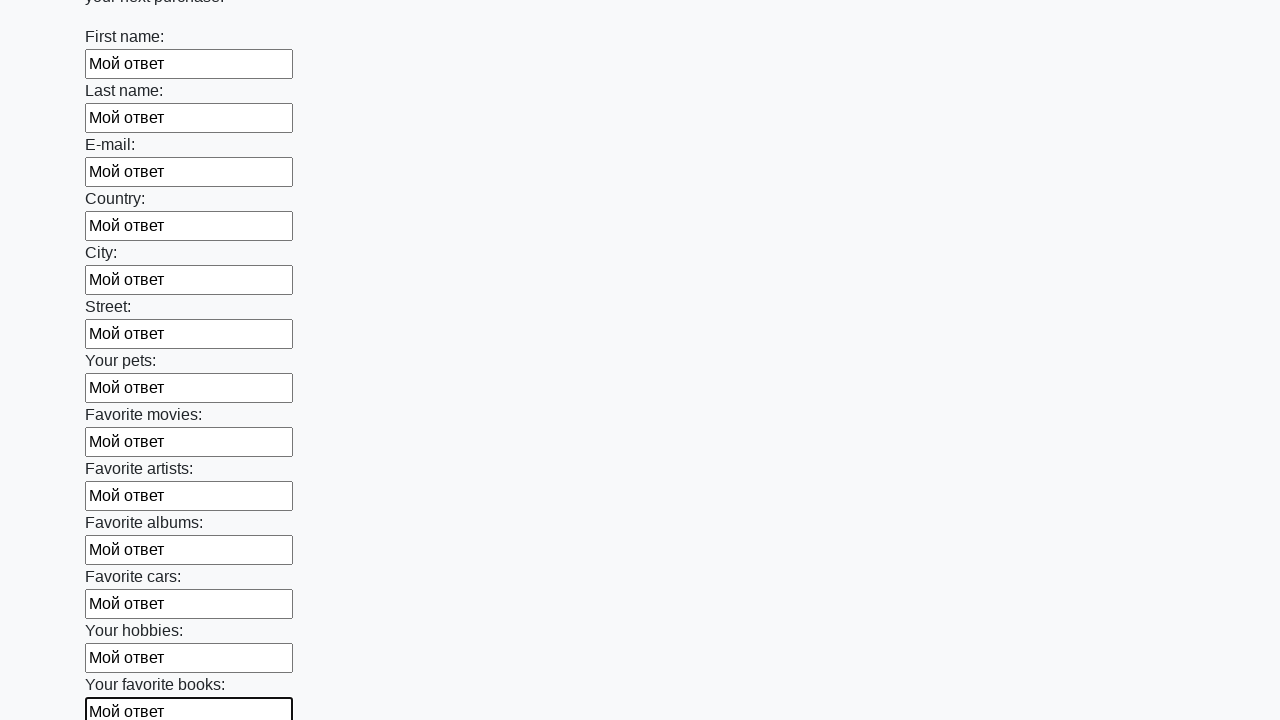

Filled input field with 'Мой ответ' on input >> nth=13
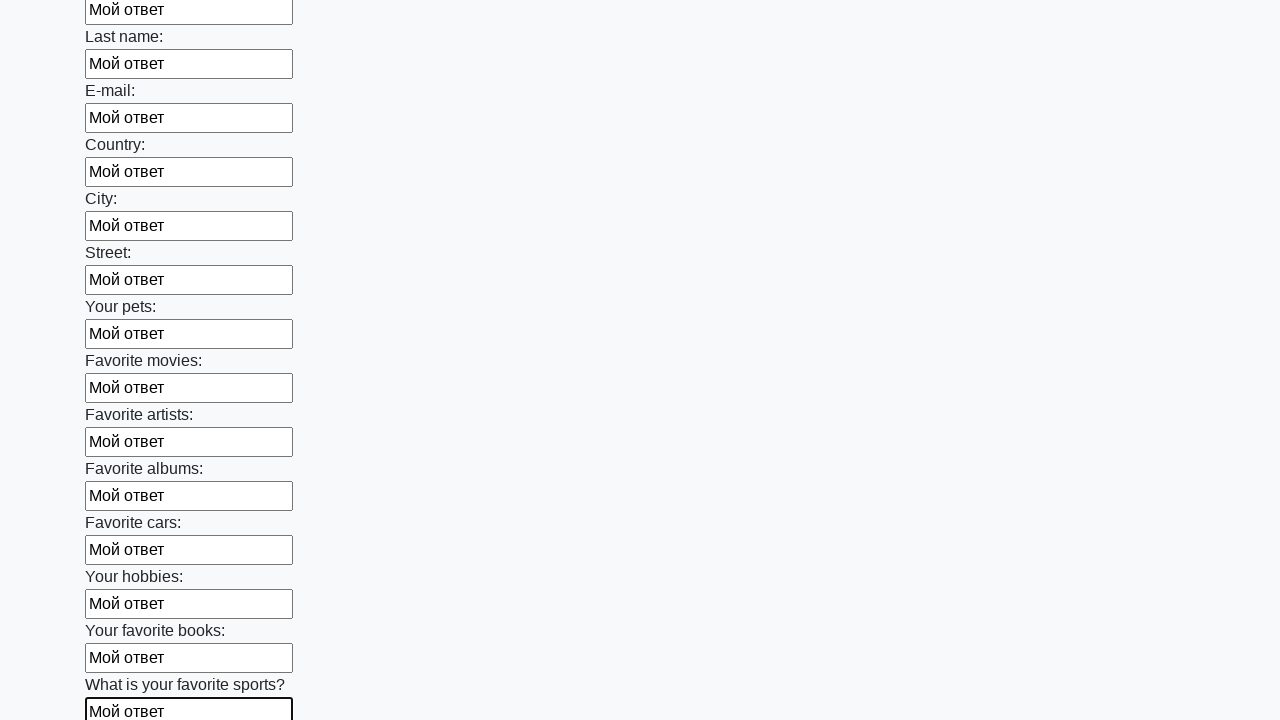

Filled input field with 'Мой ответ' on input >> nth=14
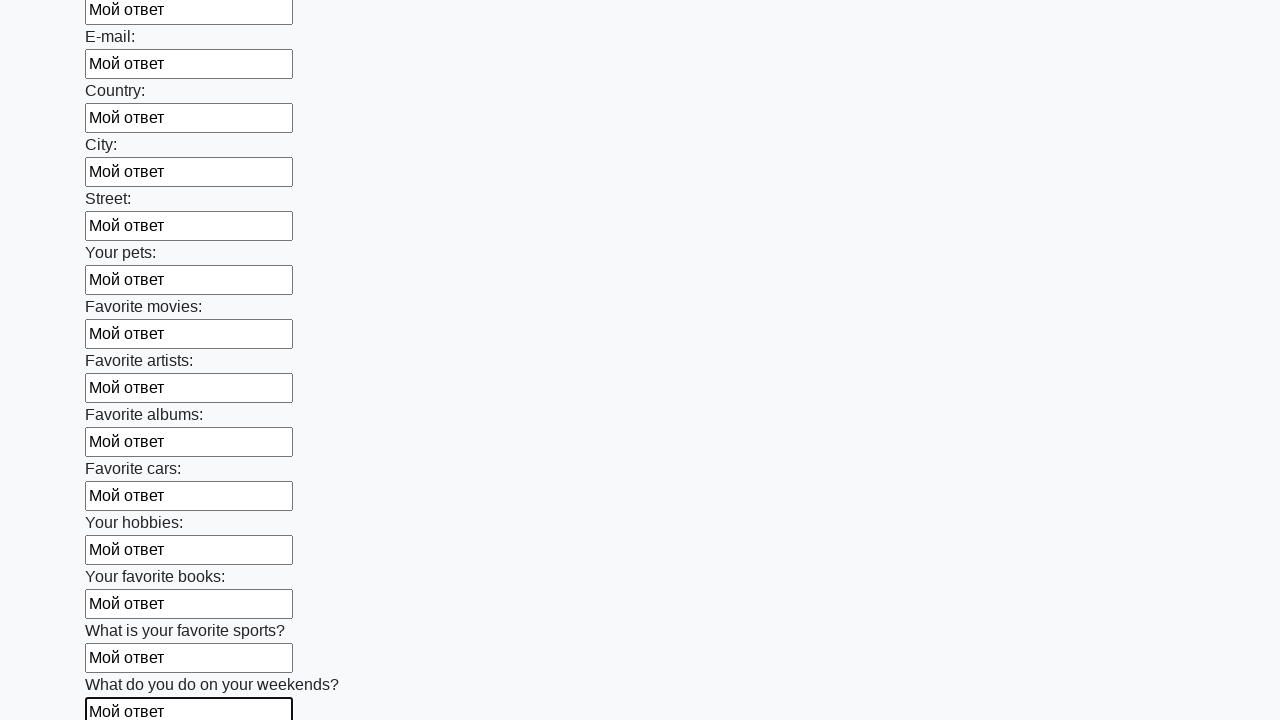

Filled input field with 'Мой ответ' on input >> nth=15
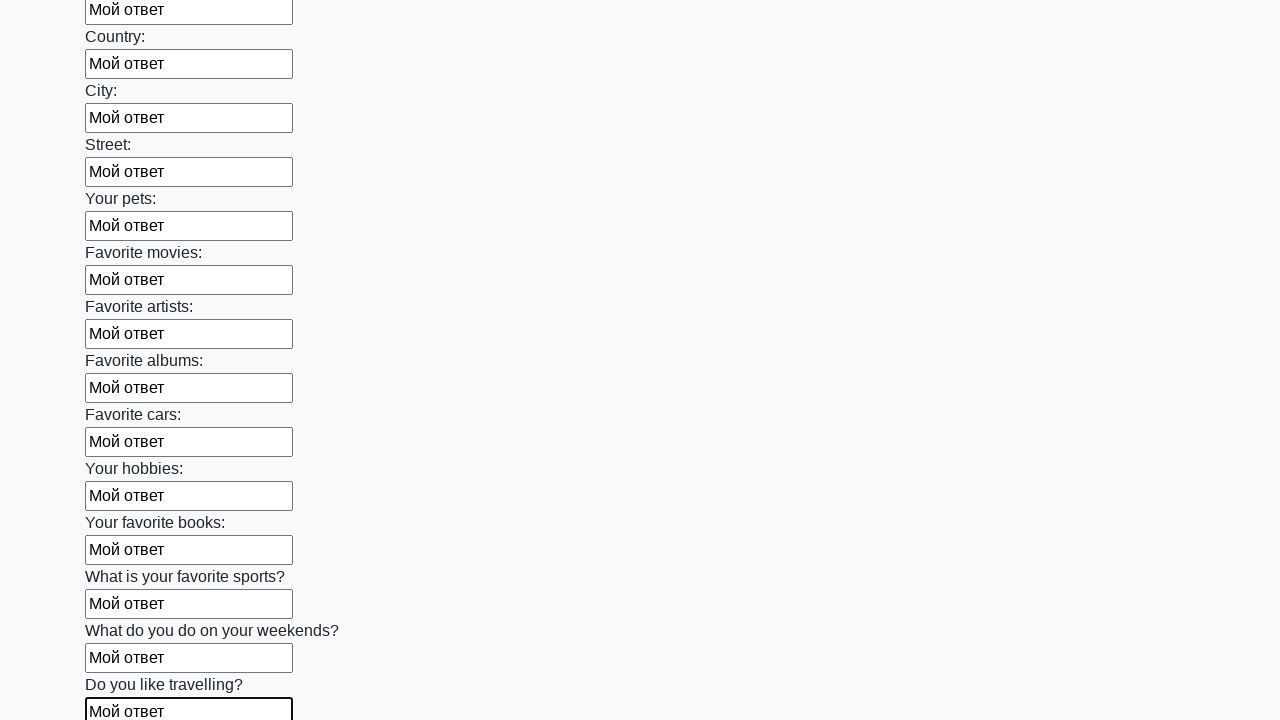

Filled input field with 'Мой ответ' on input >> nth=16
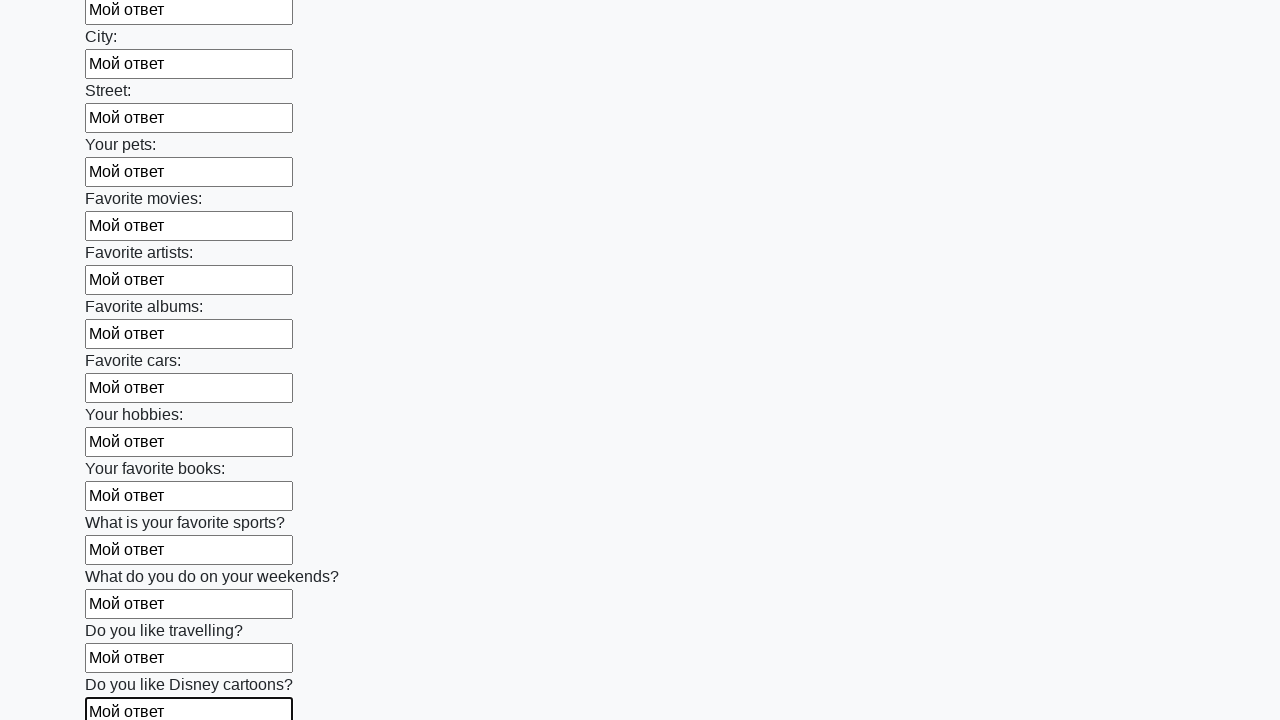

Filled input field with 'Мой ответ' on input >> nth=17
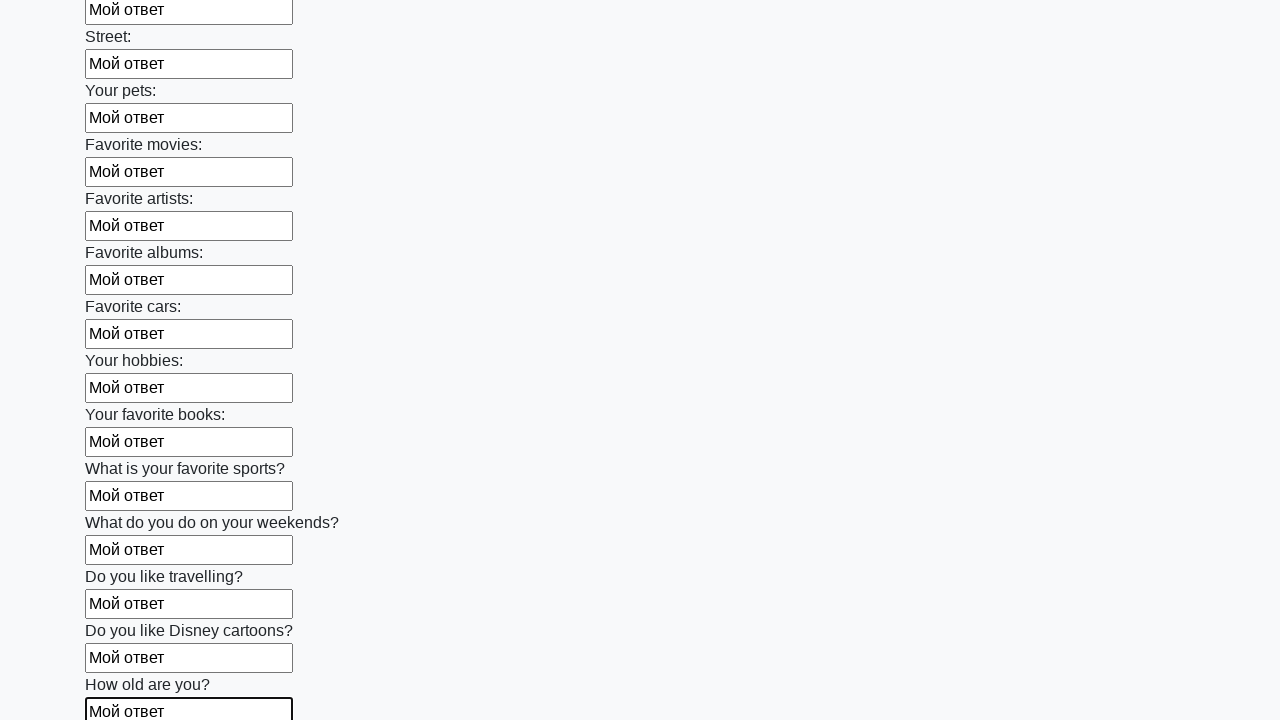

Filled input field with 'Мой ответ' on input >> nth=18
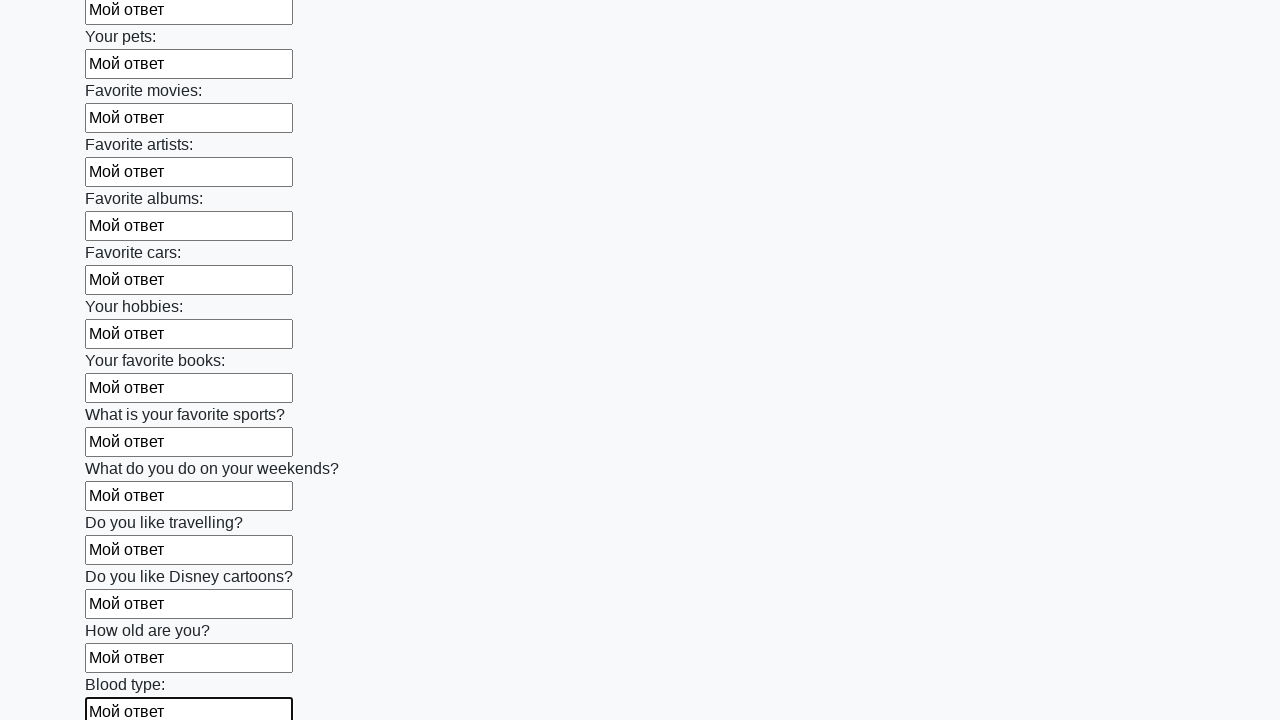

Filled input field with 'Мой ответ' on input >> nth=19
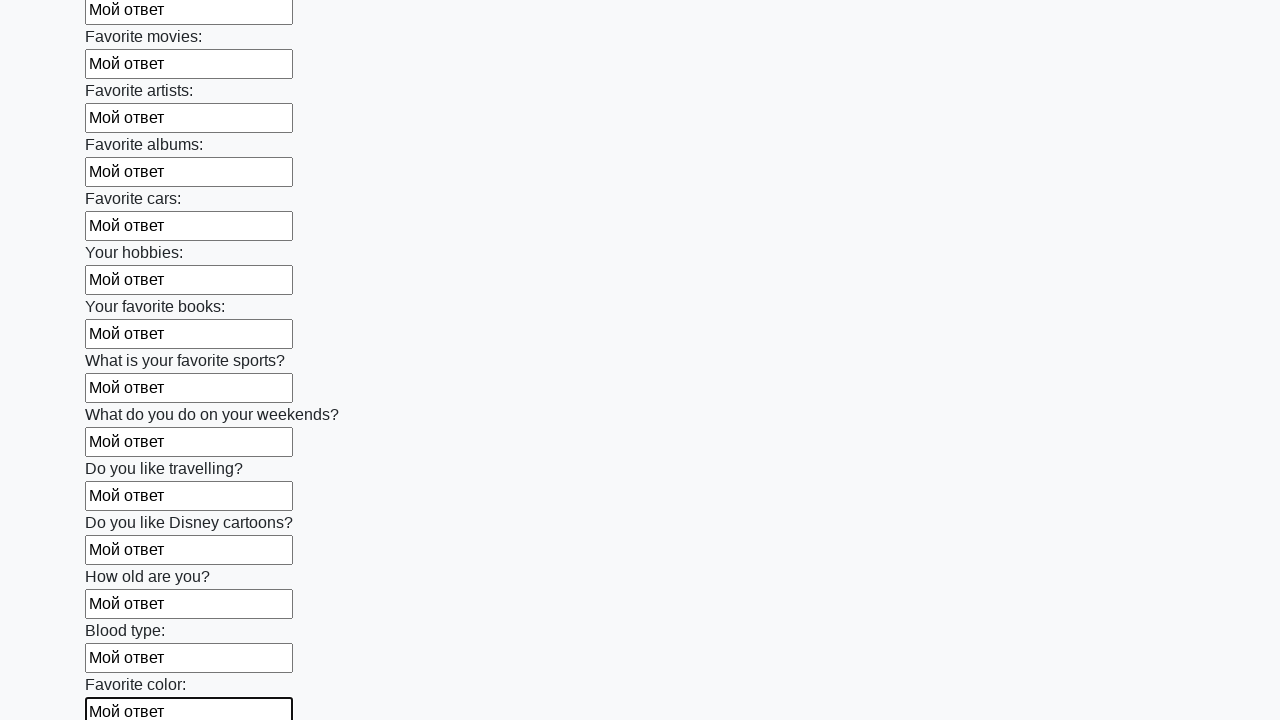

Filled input field with 'Мой ответ' on input >> nth=20
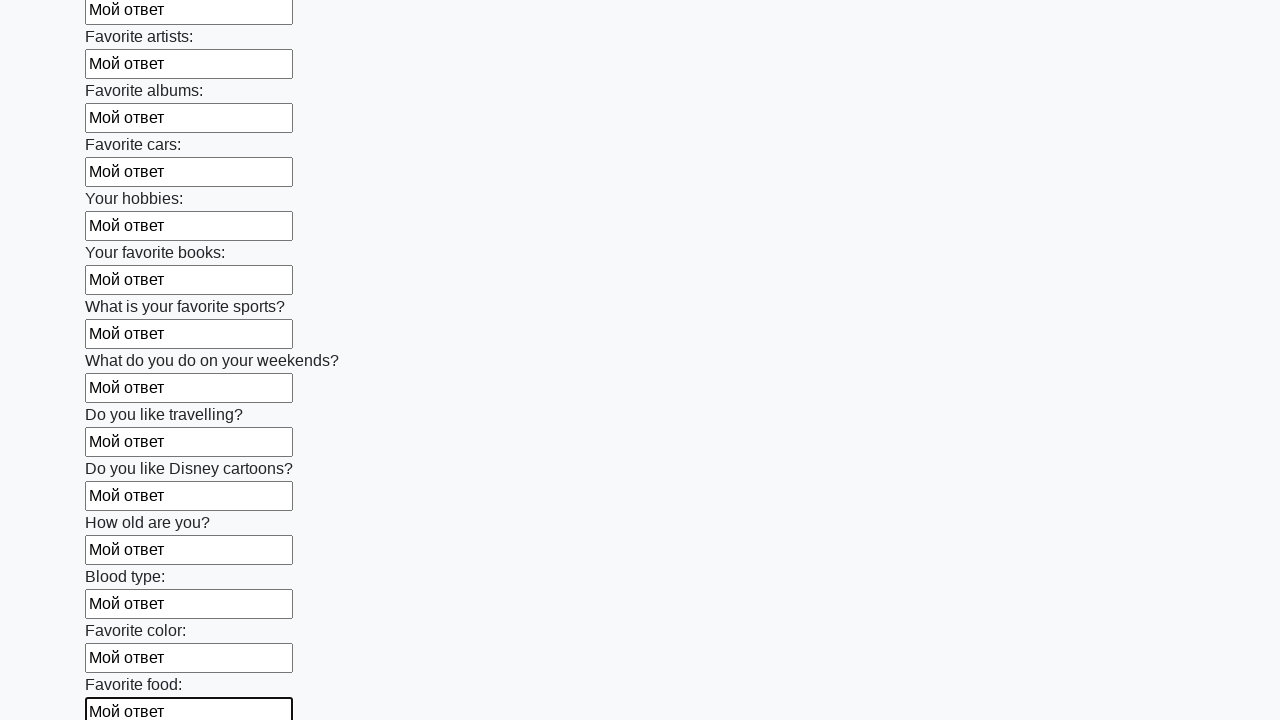

Filled input field with 'Мой ответ' on input >> nth=21
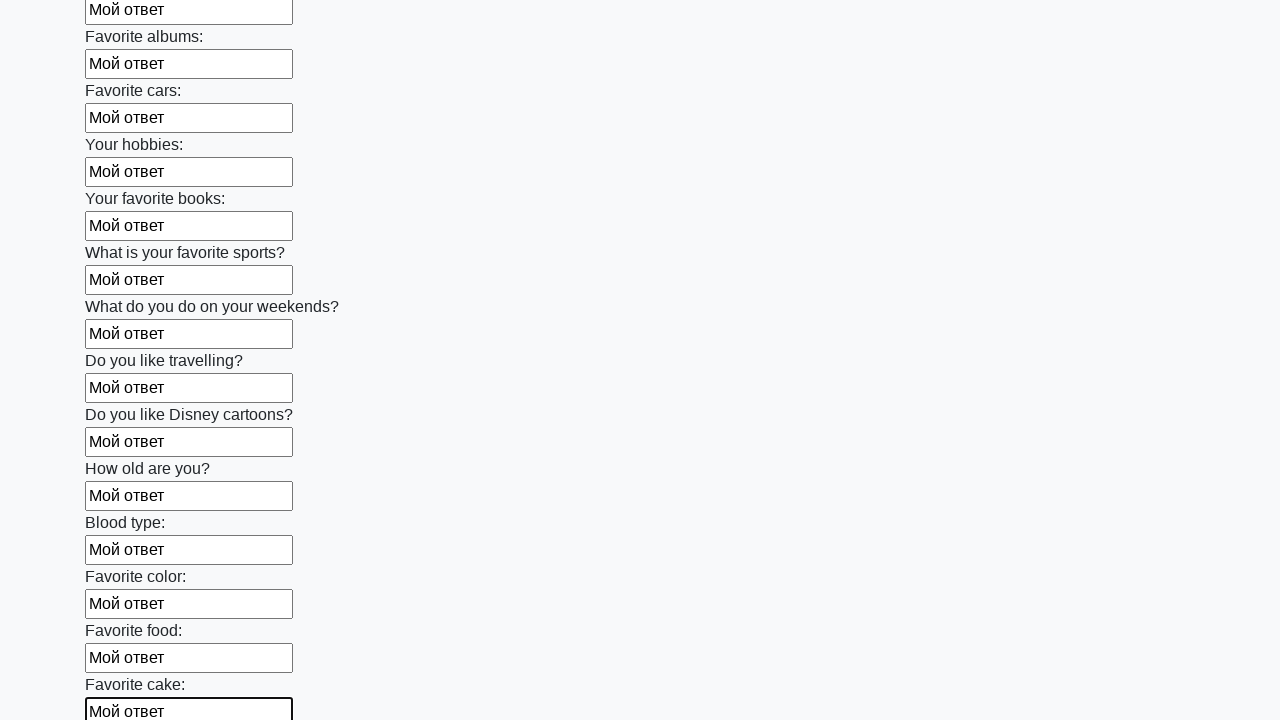

Filled input field with 'Мой ответ' on input >> nth=22
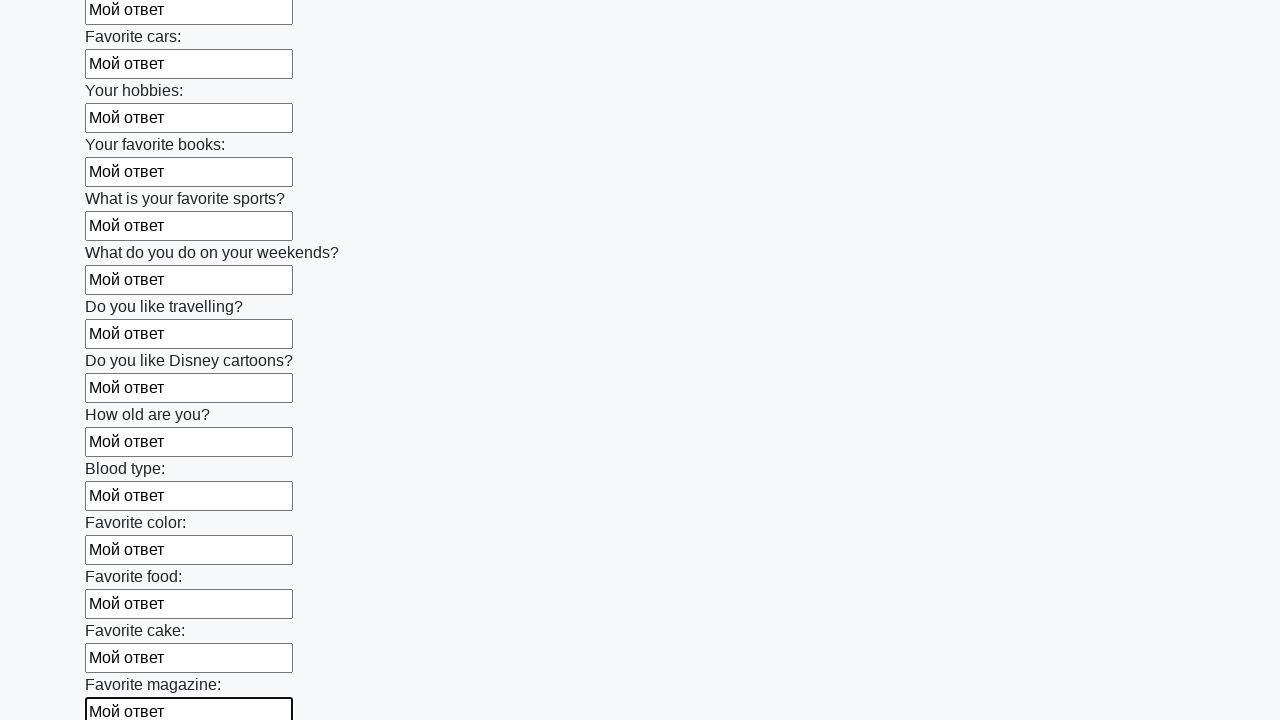

Filled input field with 'Мой ответ' on input >> nth=23
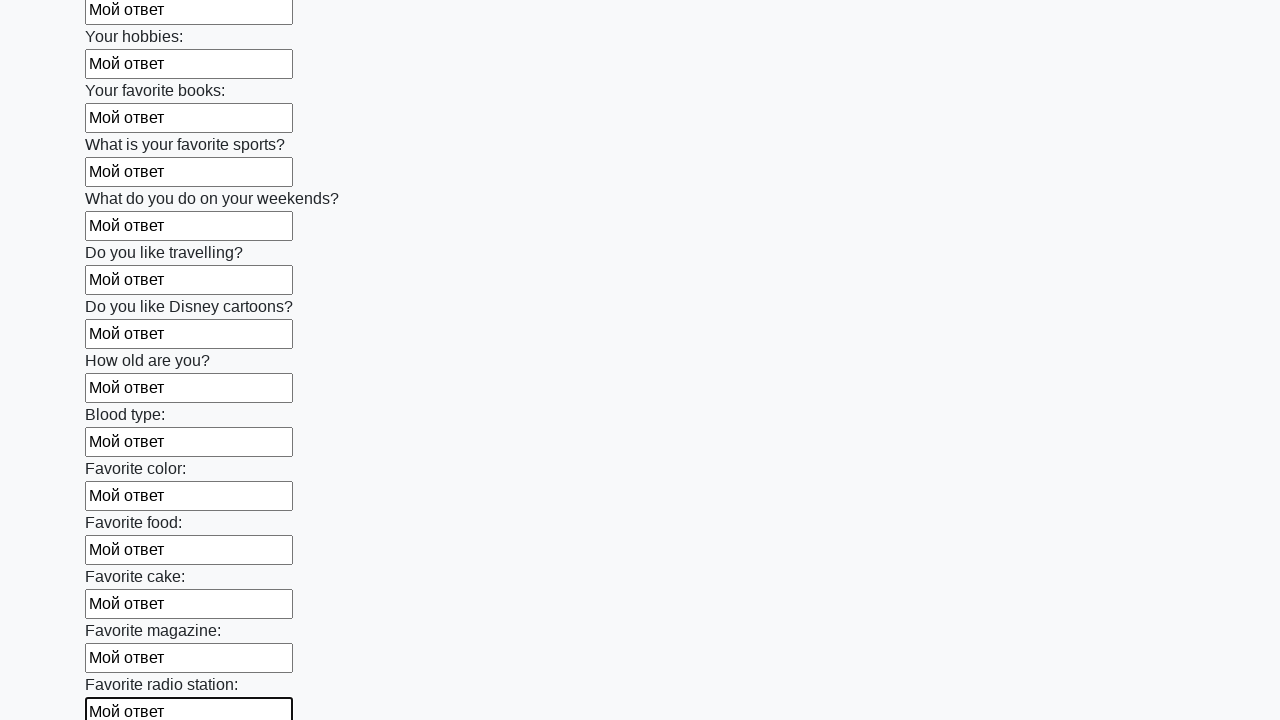

Filled input field with 'Мой ответ' on input >> nth=24
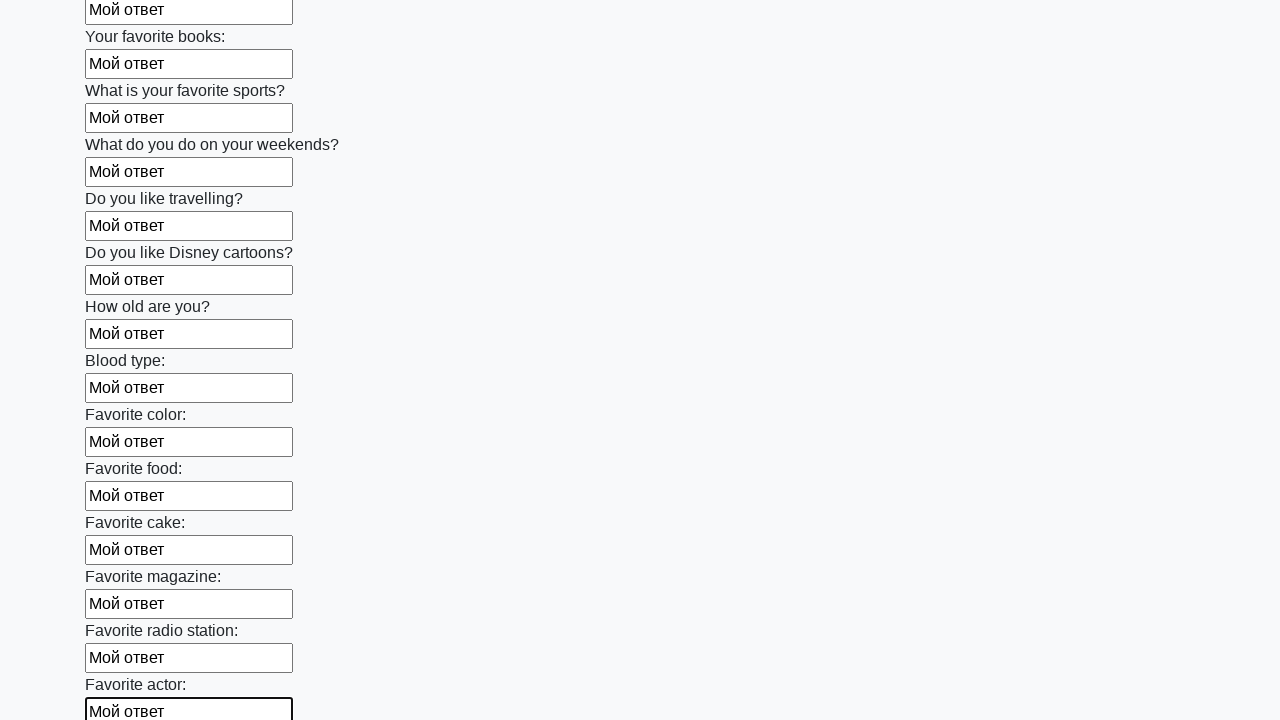

Filled input field with 'Мой ответ' on input >> nth=25
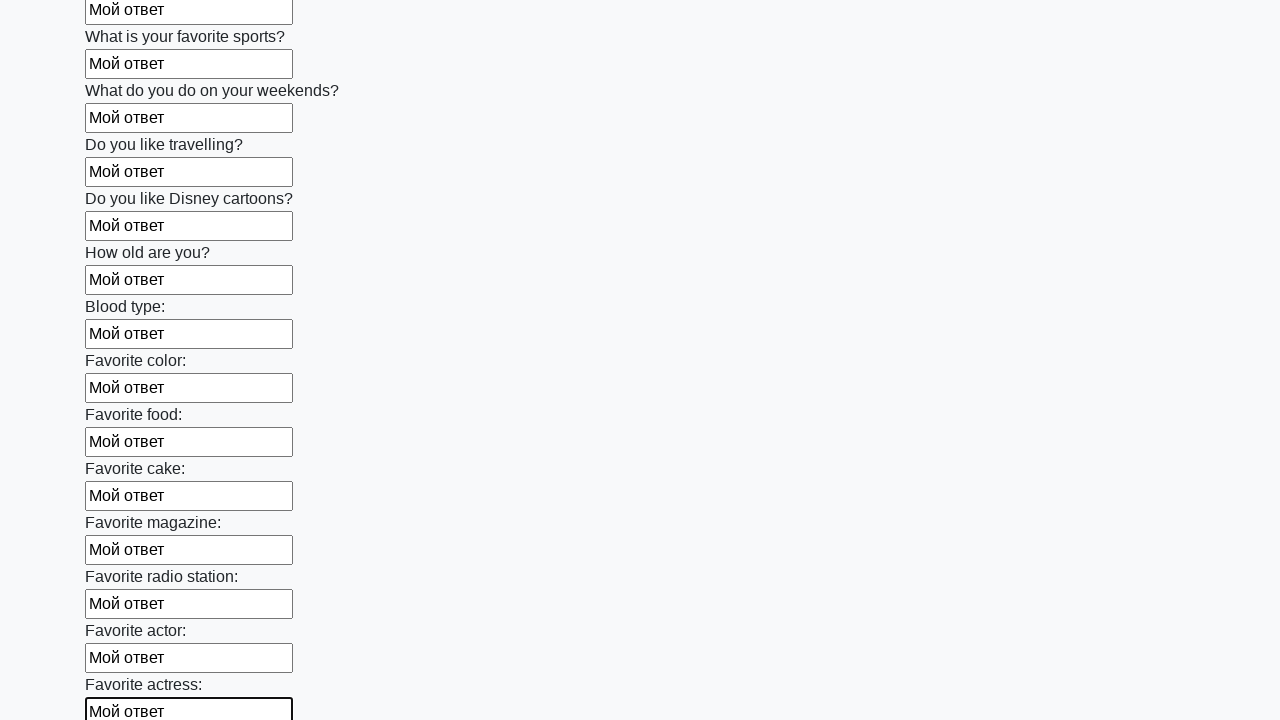

Filled input field with 'Мой ответ' on input >> nth=26
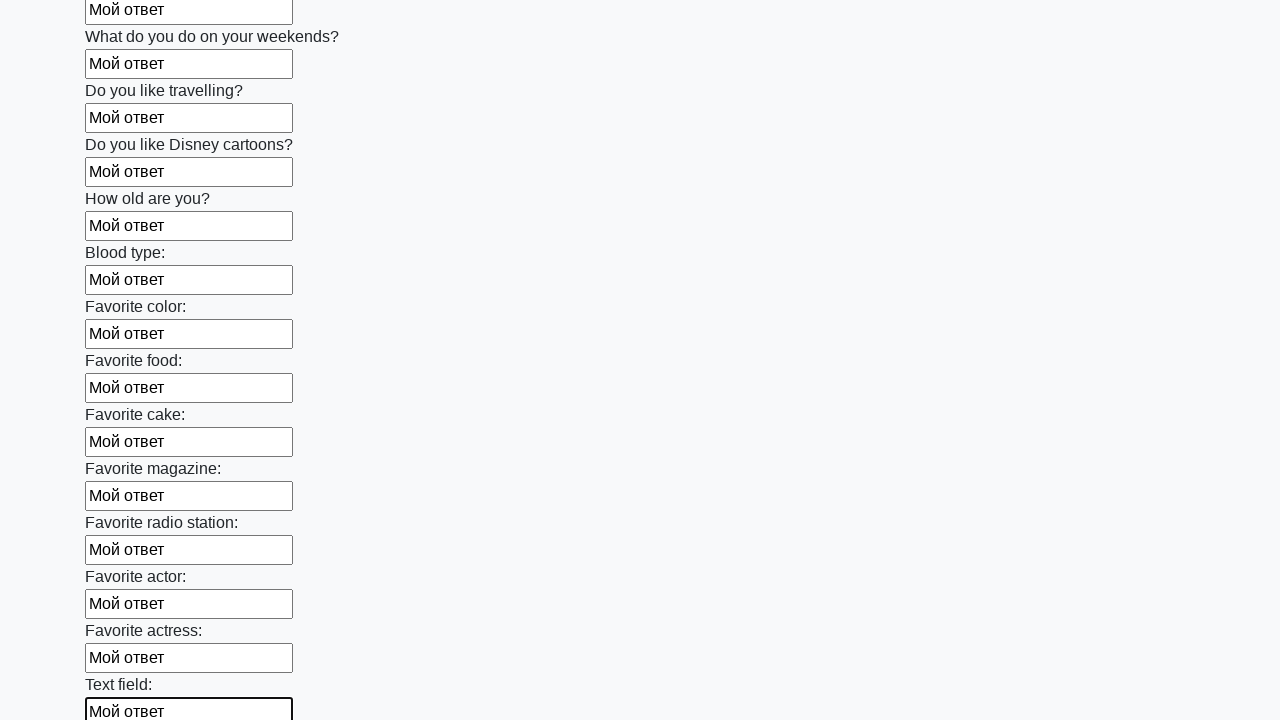

Filled input field with 'Мой ответ' on input >> nth=27
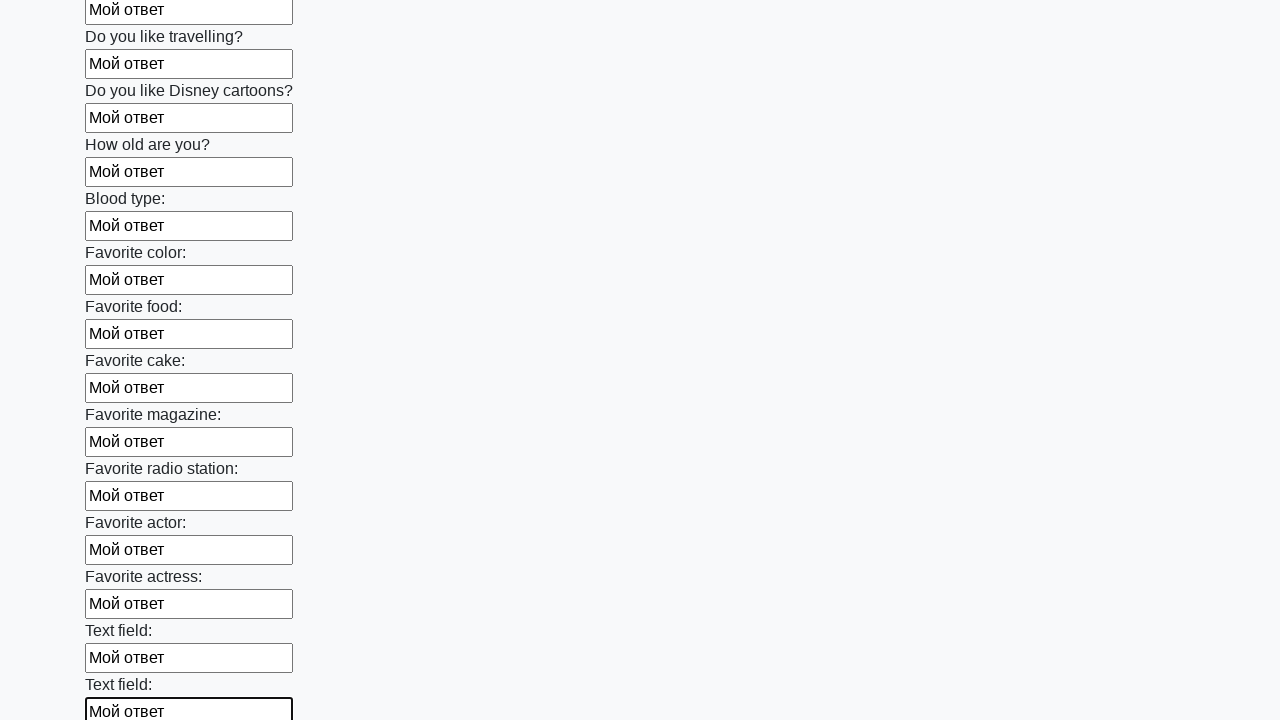

Filled input field with 'Мой ответ' on input >> nth=28
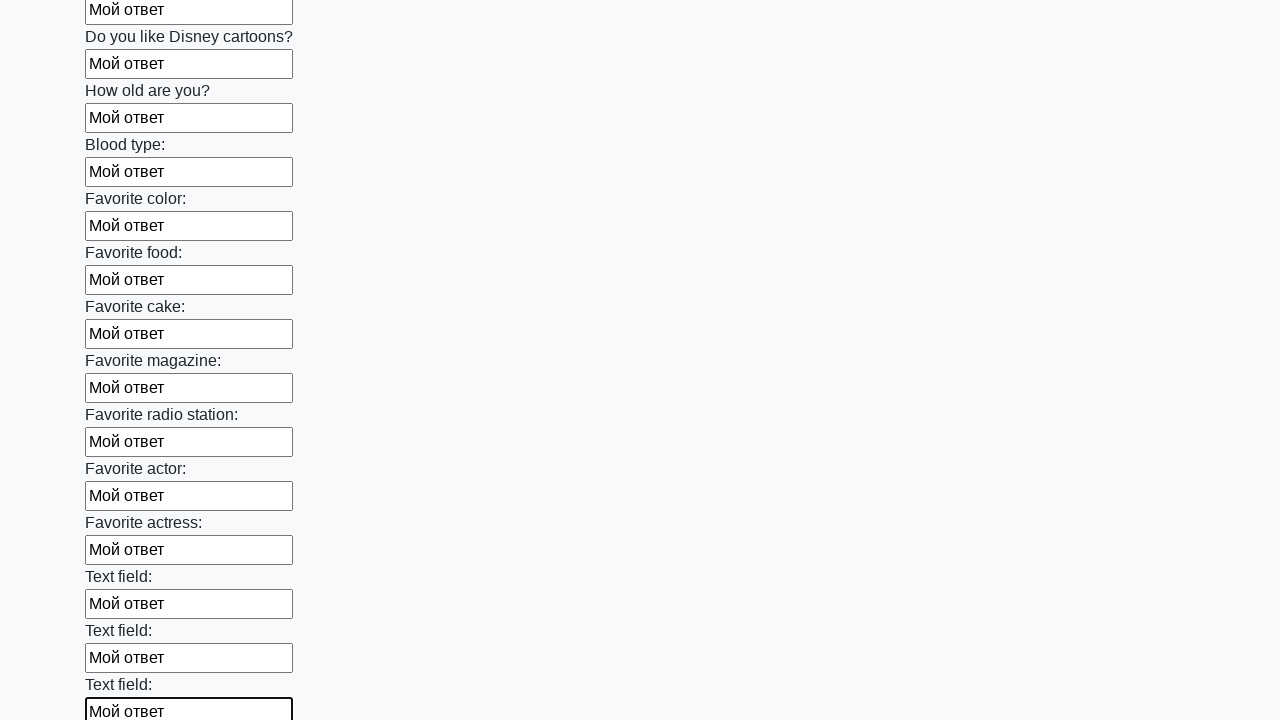

Filled input field with 'Мой ответ' on input >> nth=29
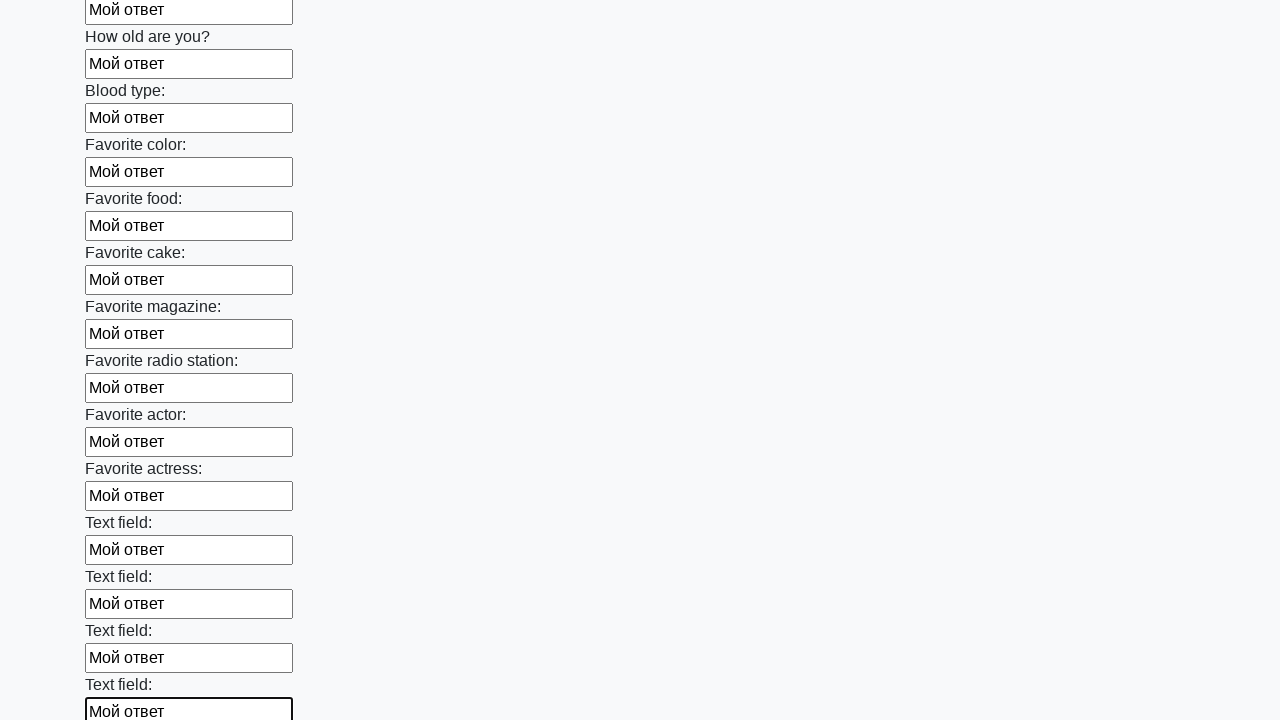

Filled input field with 'Мой ответ' on input >> nth=30
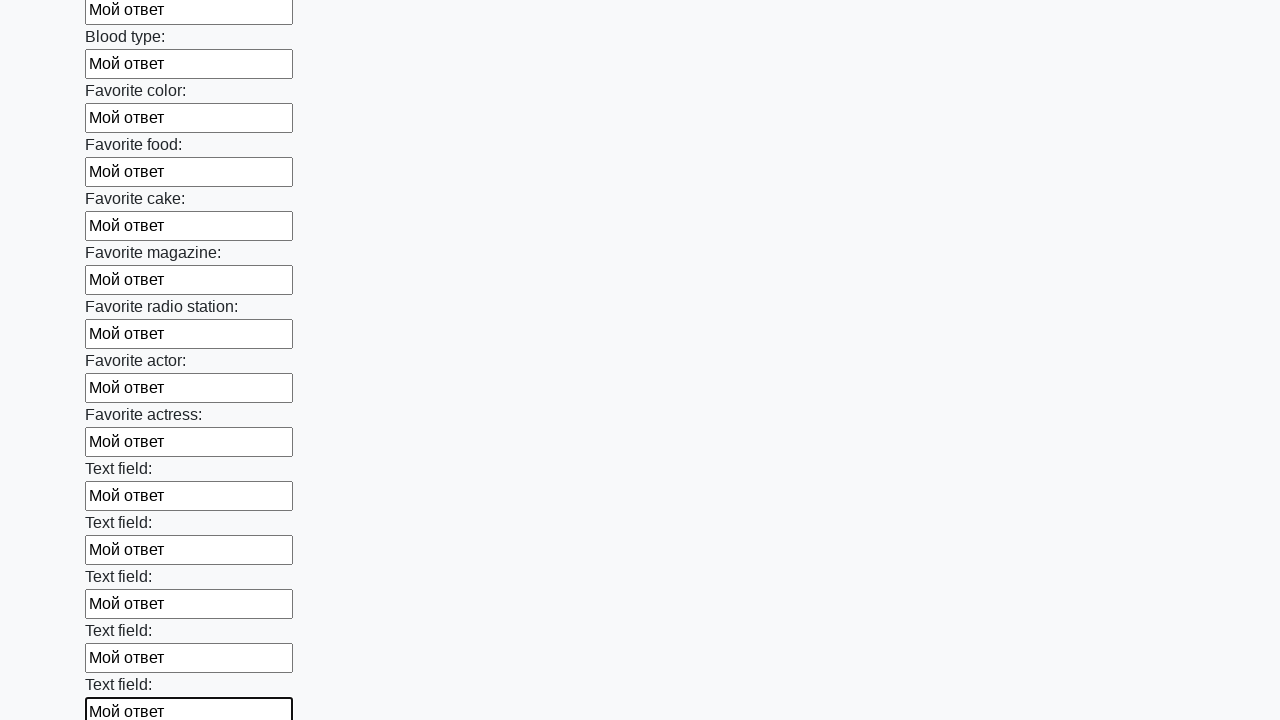

Filled input field with 'Мой ответ' on input >> nth=31
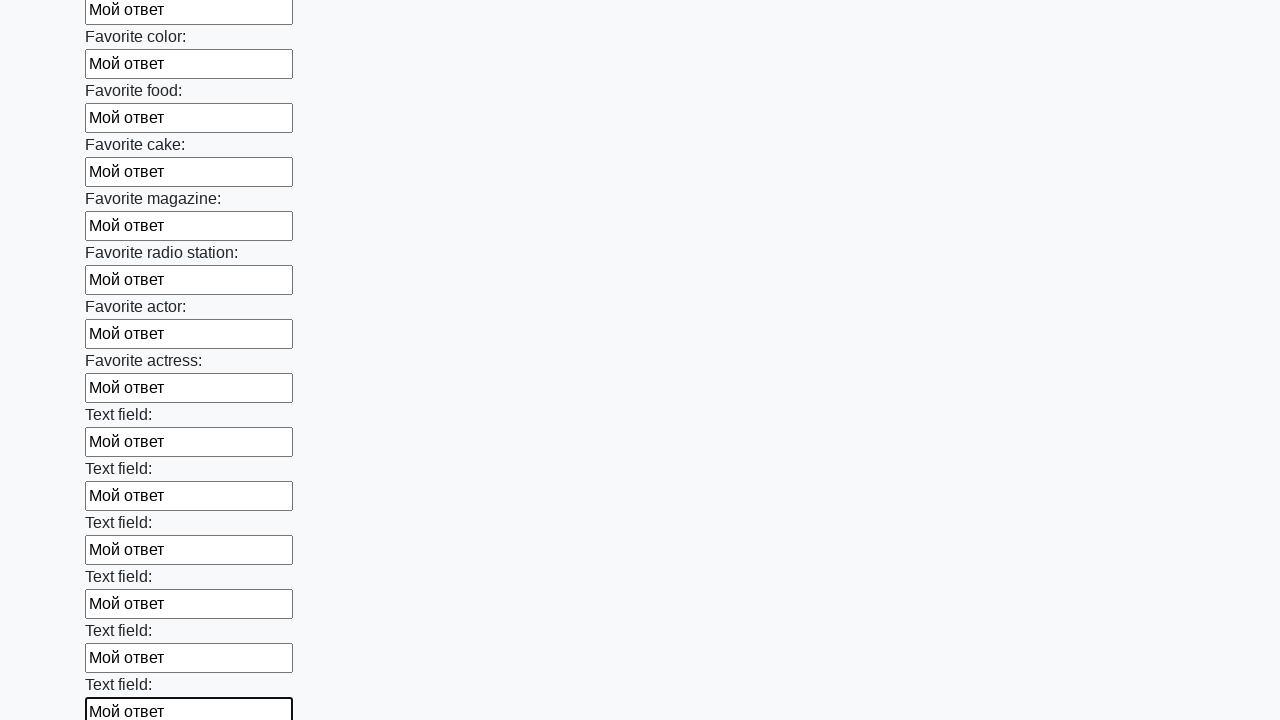

Filled input field with 'Мой ответ' on input >> nth=32
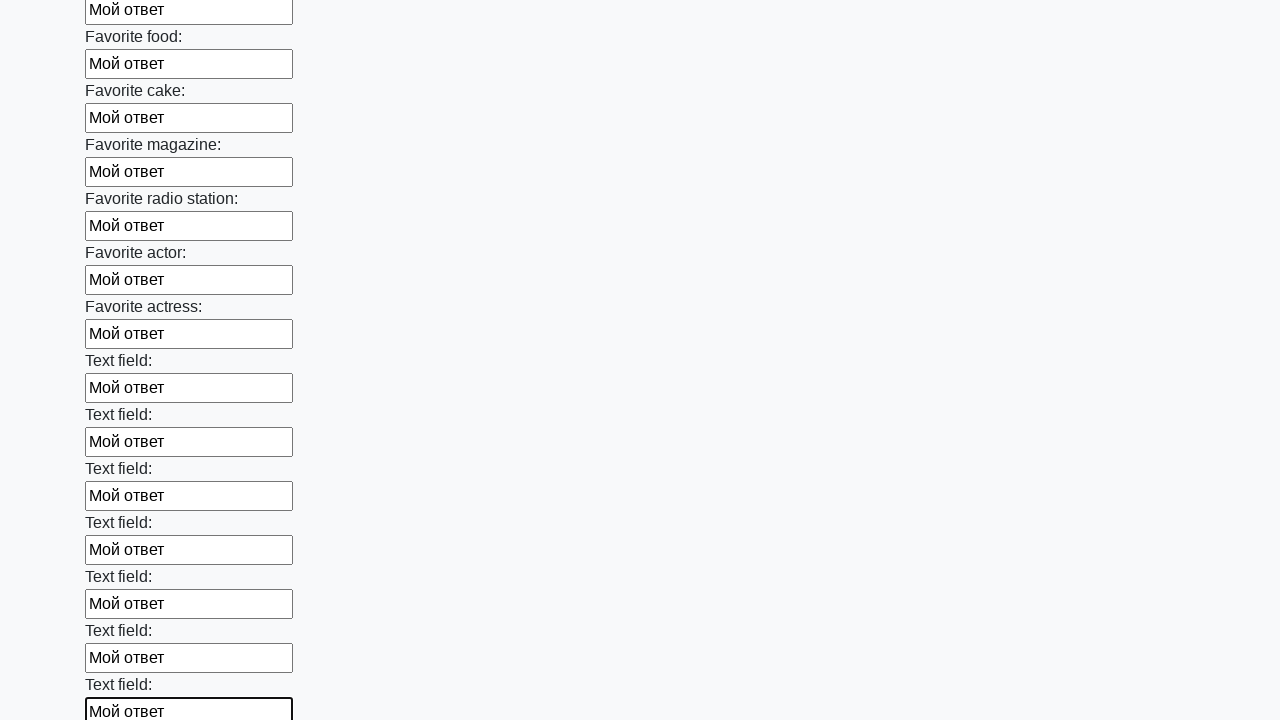

Filled input field with 'Мой ответ' on input >> nth=33
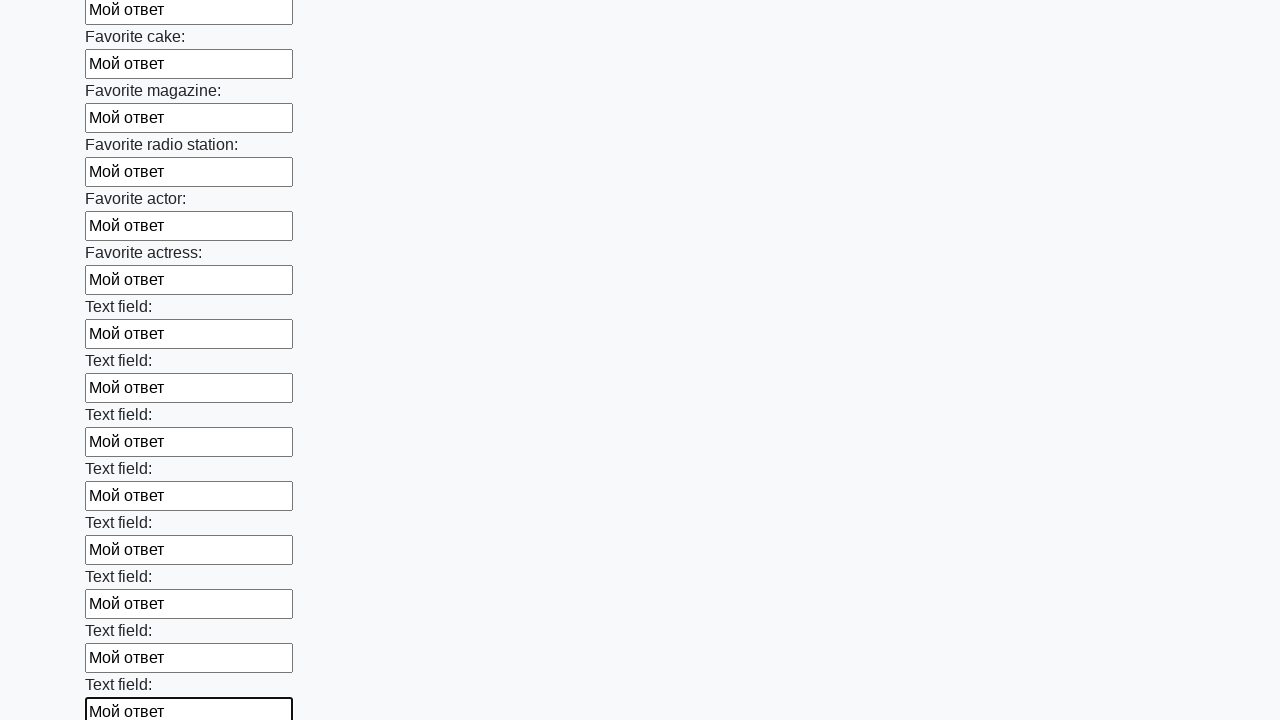

Filled input field with 'Мой ответ' on input >> nth=34
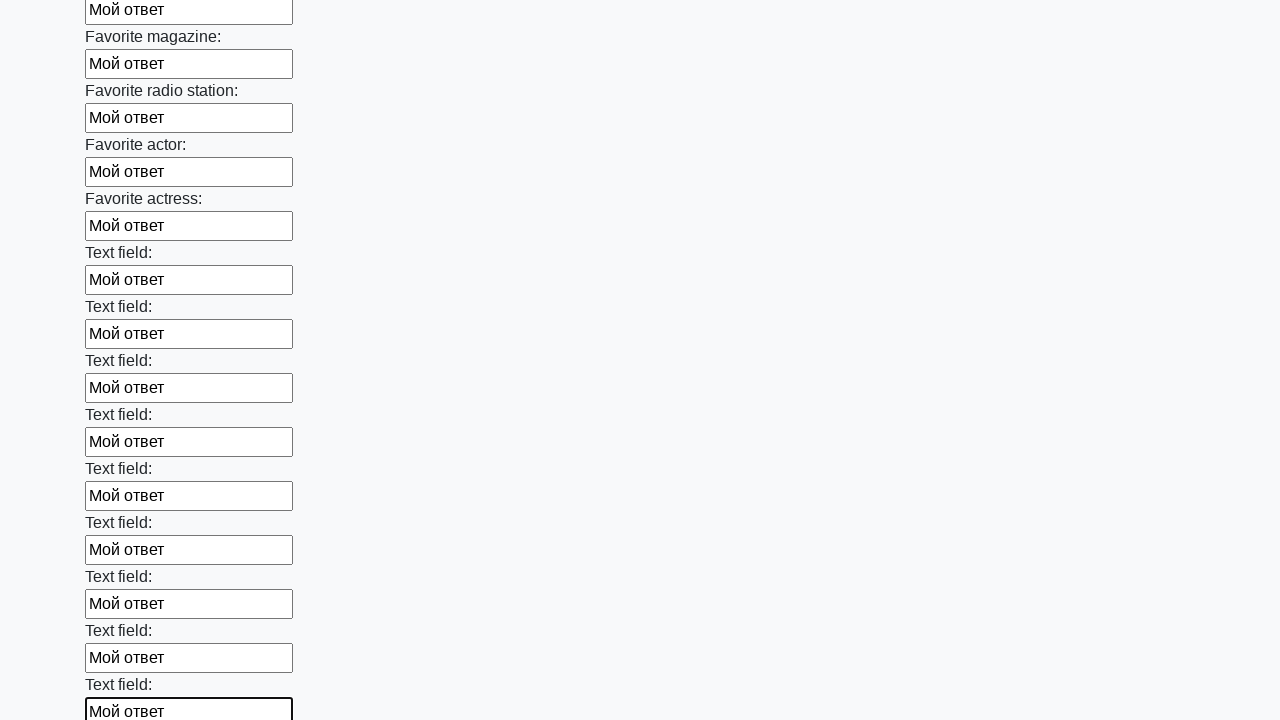

Filled input field with 'Мой ответ' on input >> nth=35
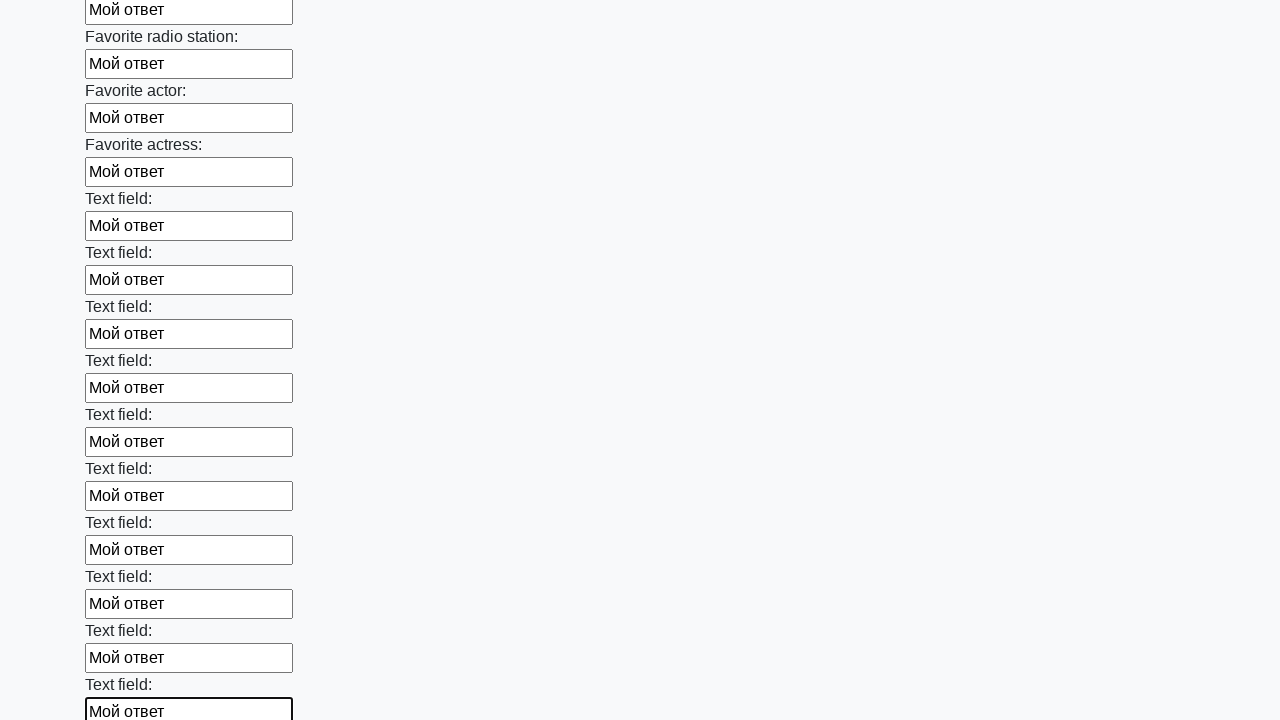

Filled input field with 'Мой ответ' on input >> nth=36
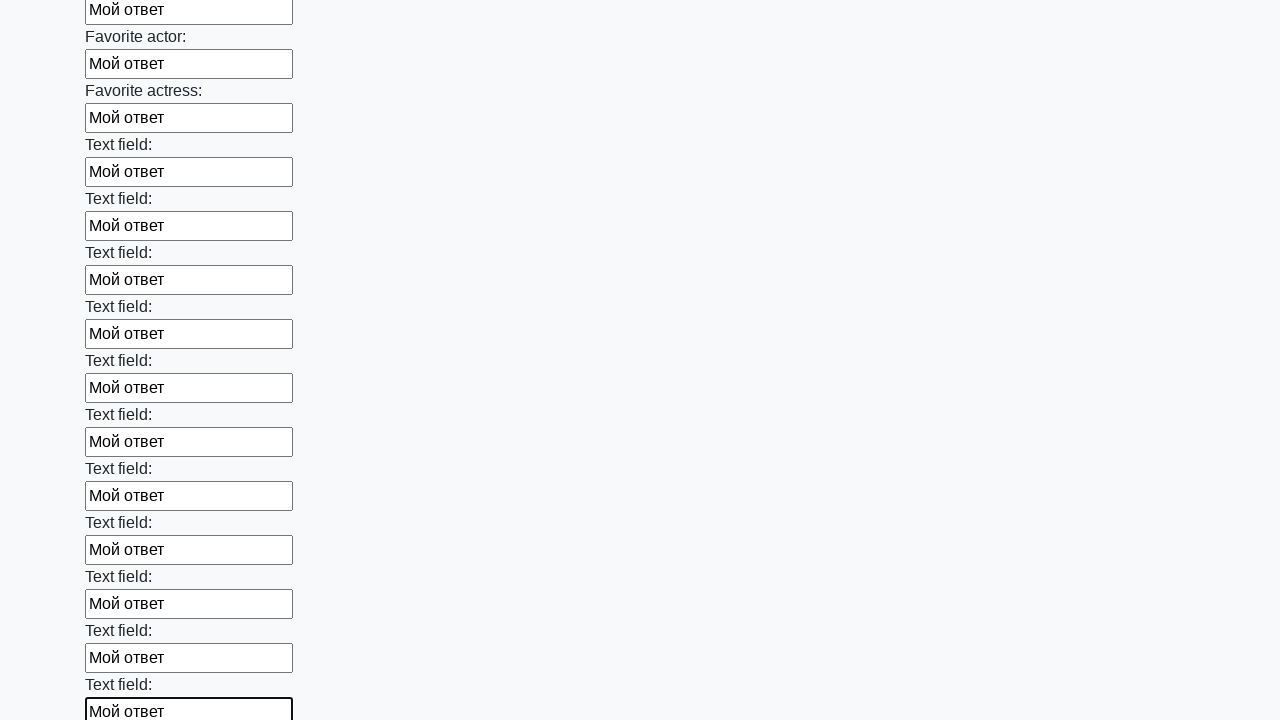

Filled input field with 'Мой ответ' on input >> nth=37
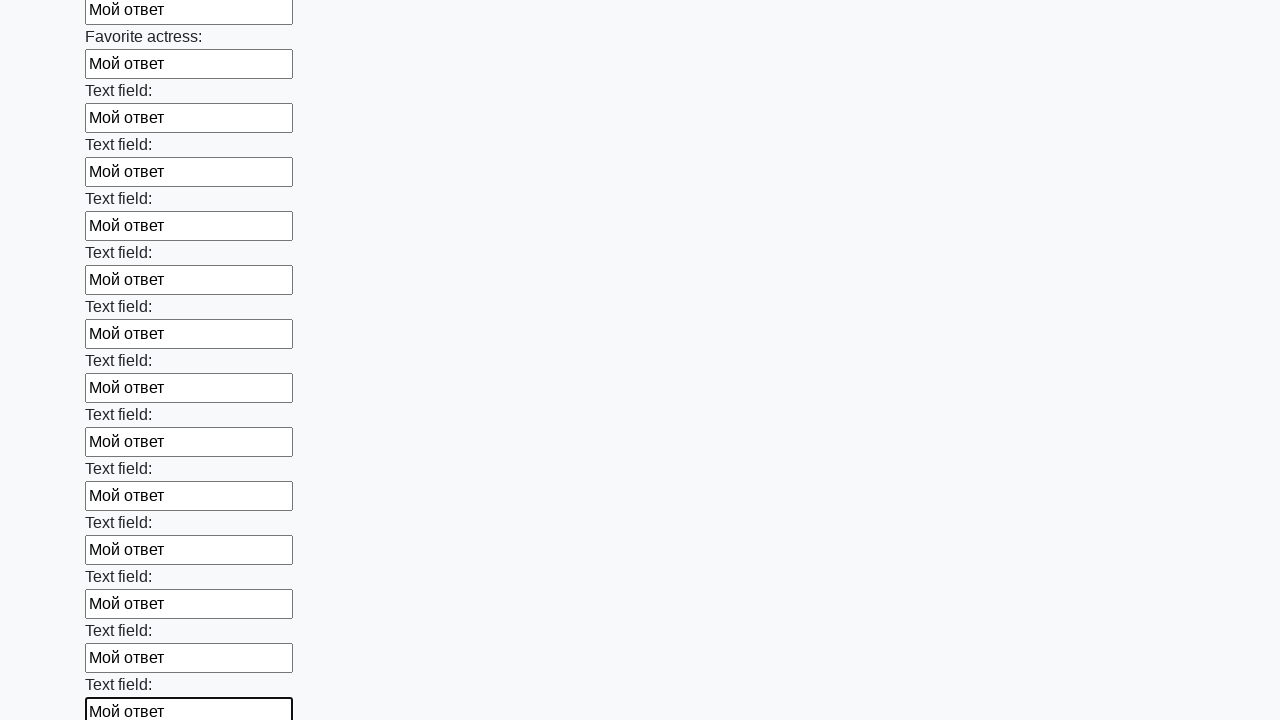

Filled input field with 'Мой ответ' on input >> nth=38
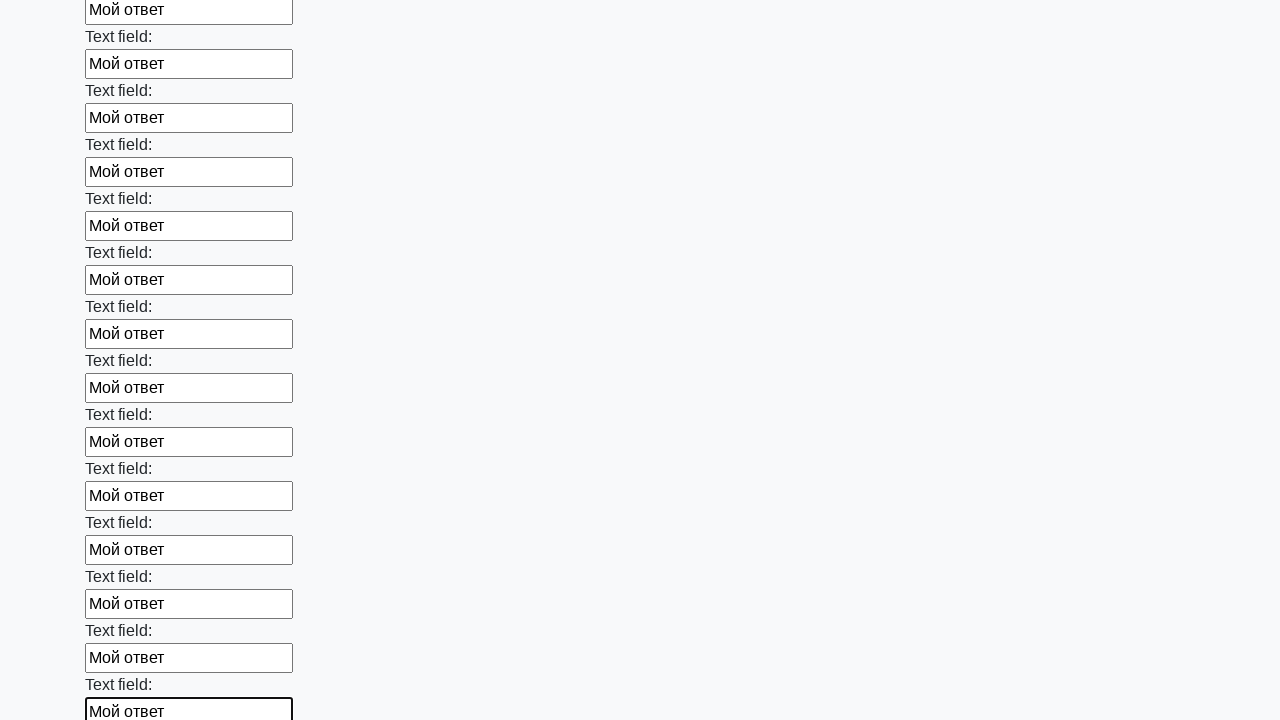

Filled input field with 'Мой ответ' on input >> nth=39
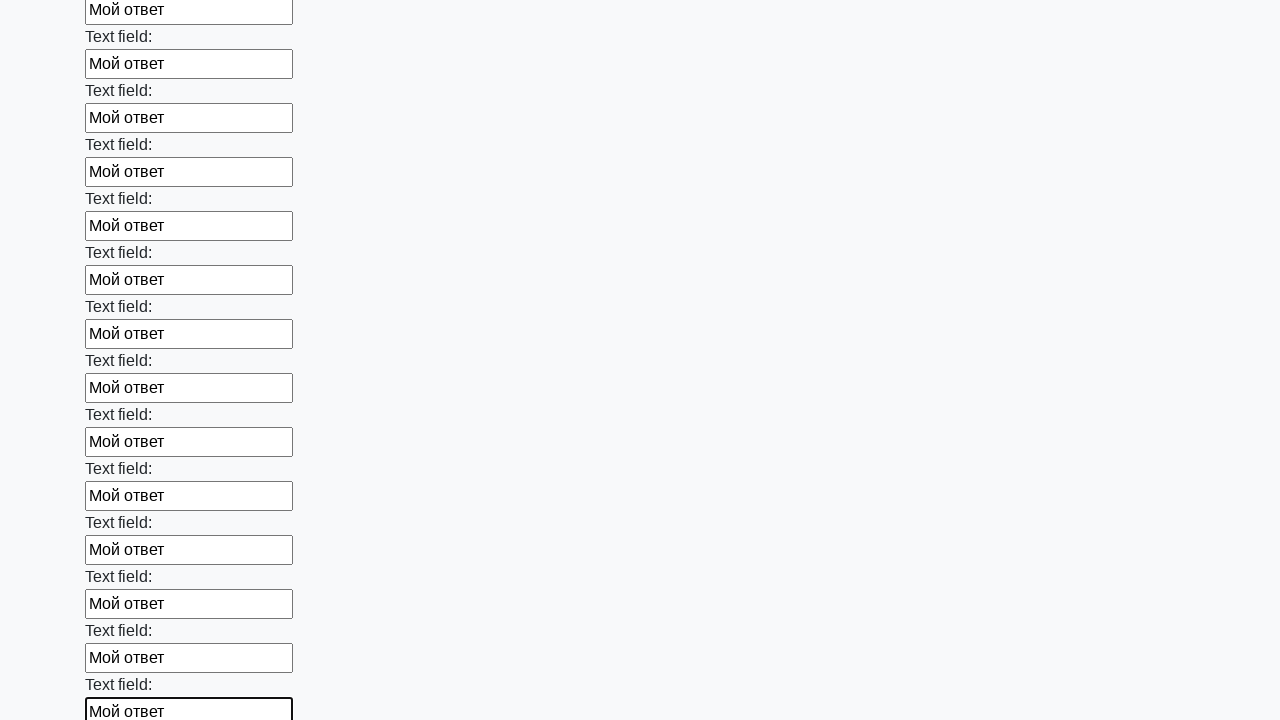

Filled input field with 'Мой ответ' on input >> nth=40
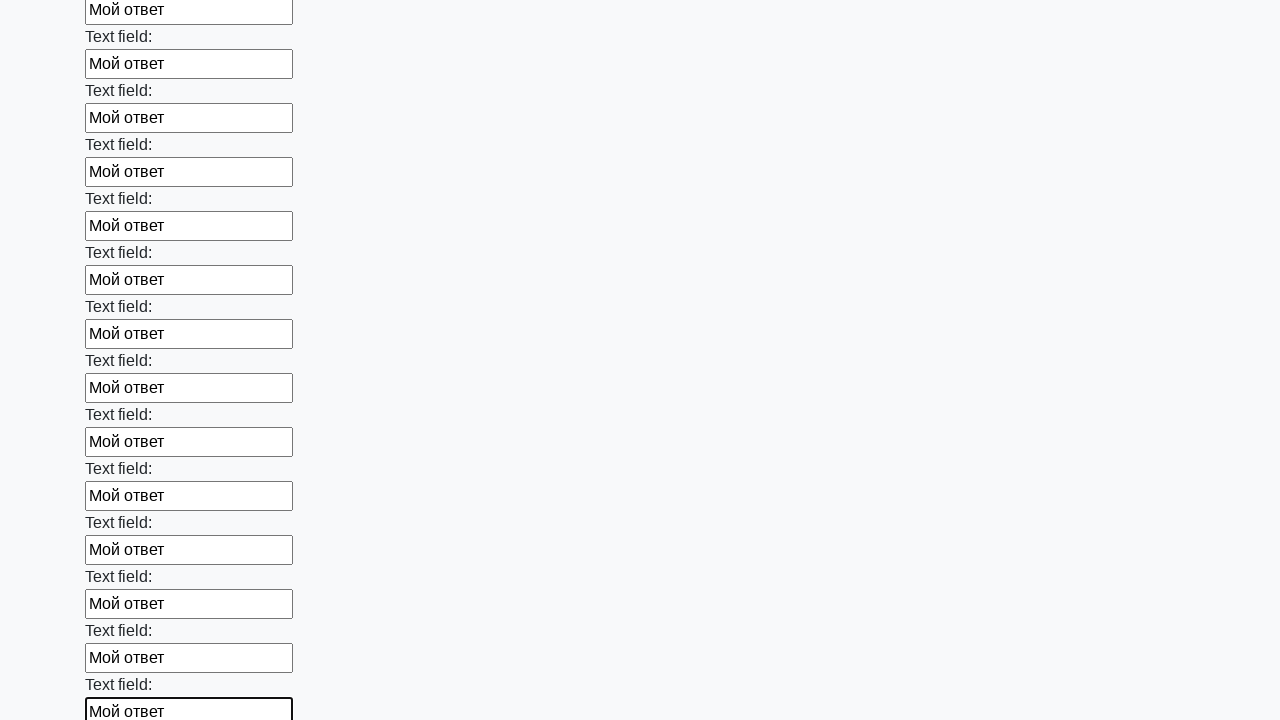

Filled input field with 'Мой ответ' on input >> nth=41
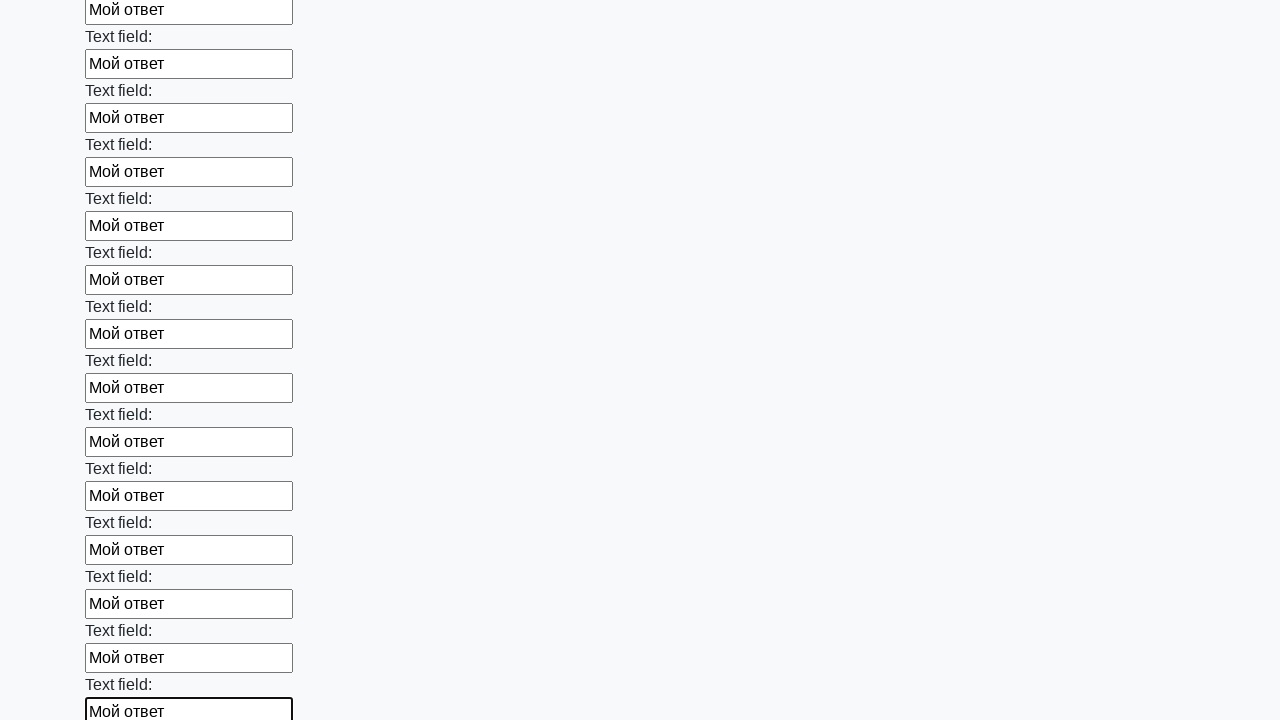

Filled input field with 'Мой ответ' on input >> nth=42
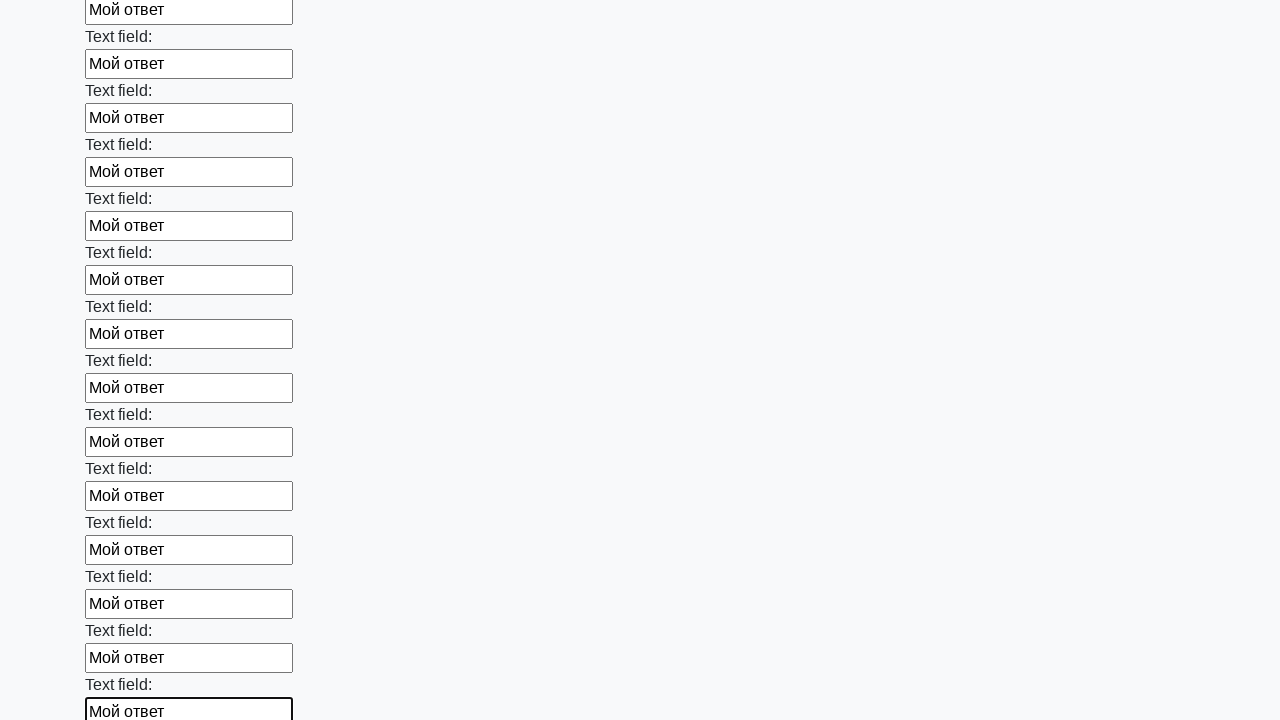

Filled input field with 'Мой ответ' on input >> nth=43
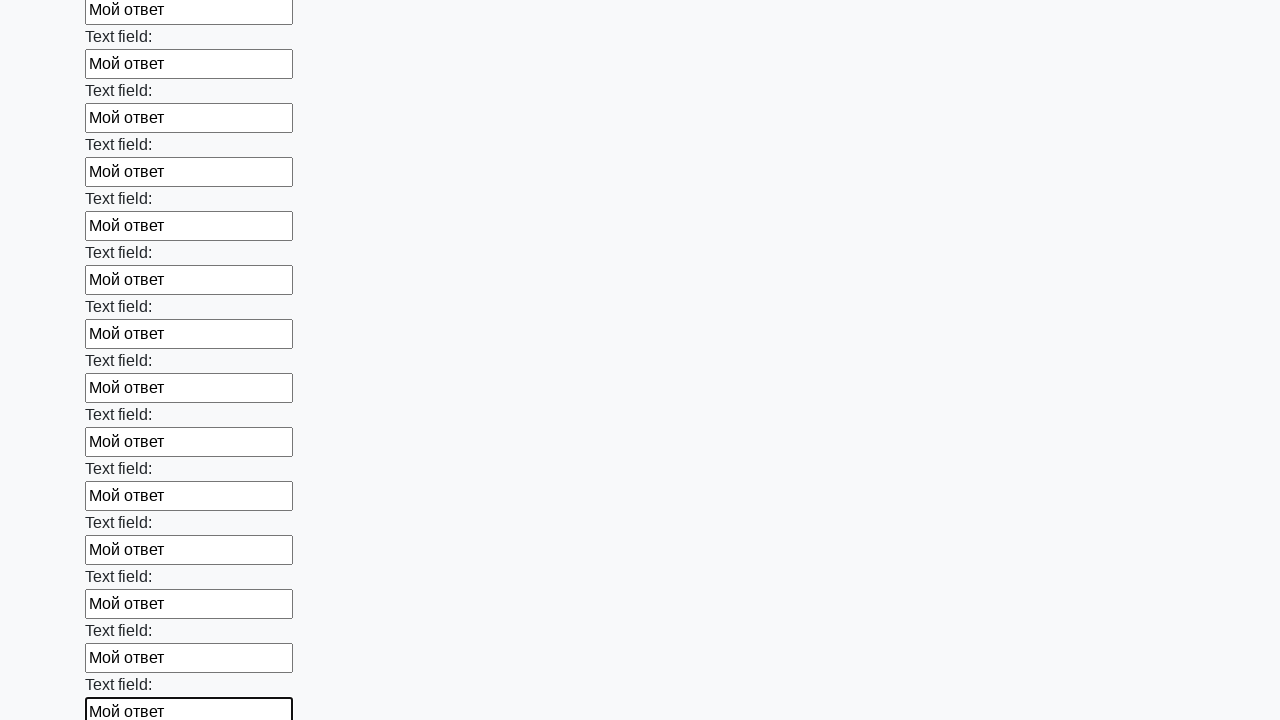

Filled input field with 'Мой ответ' on input >> nth=44
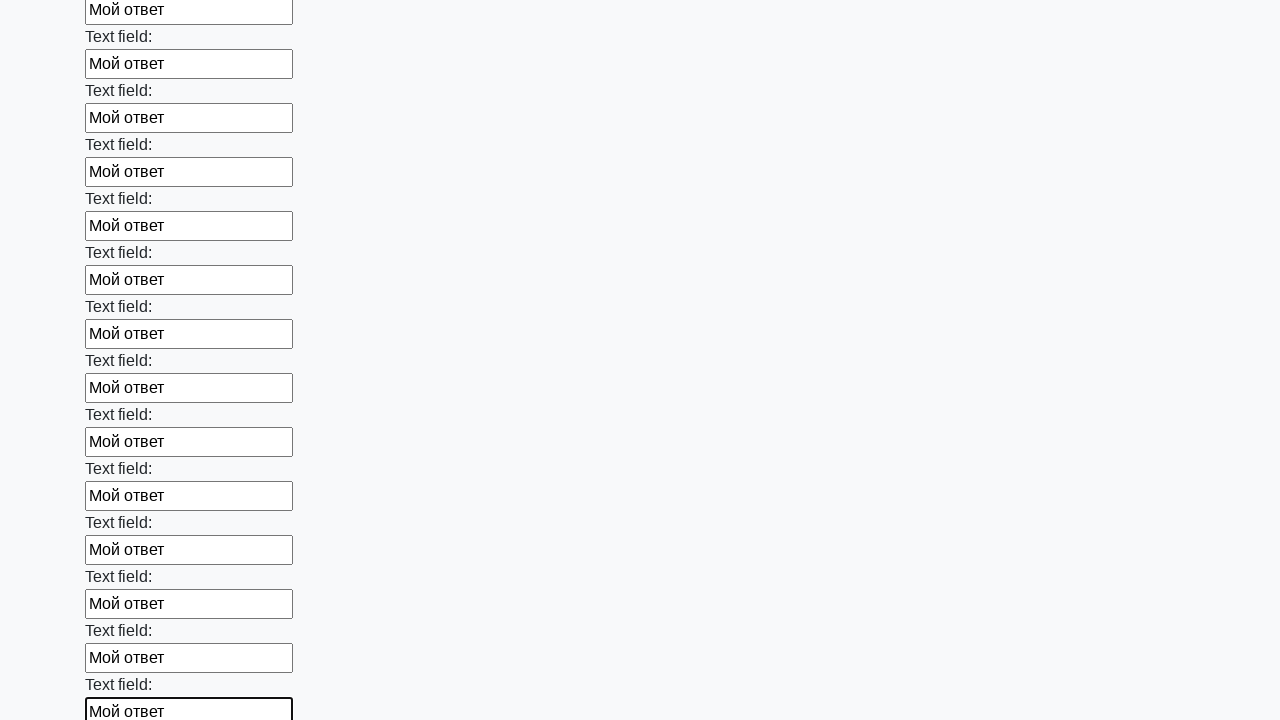

Filled input field with 'Мой ответ' on input >> nth=45
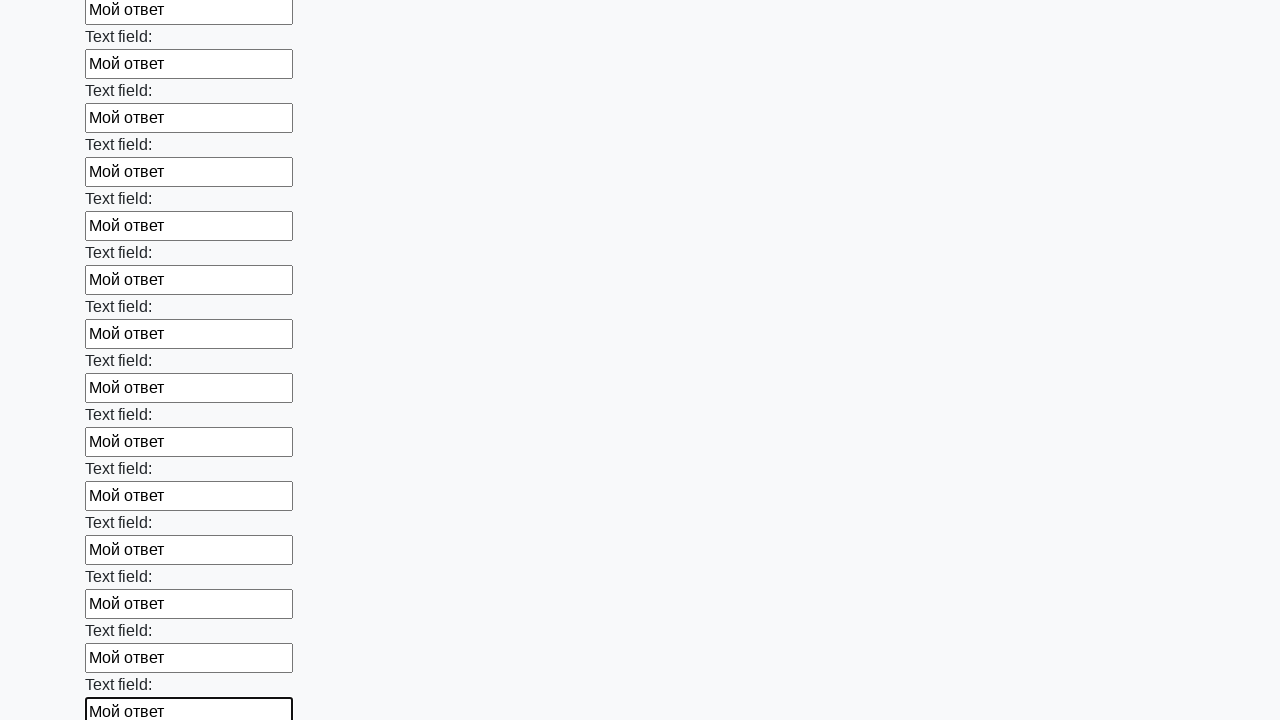

Filled input field with 'Мой ответ' on input >> nth=46
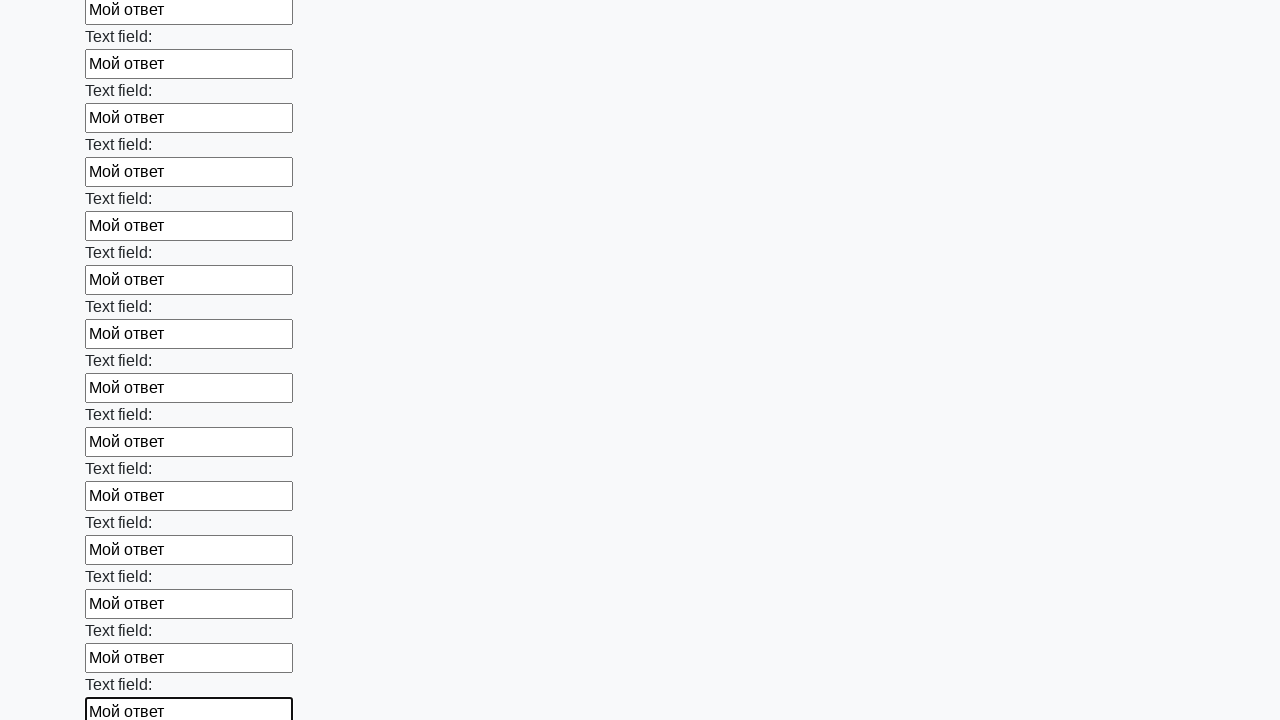

Filled input field with 'Мой ответ' on input >> nth=47
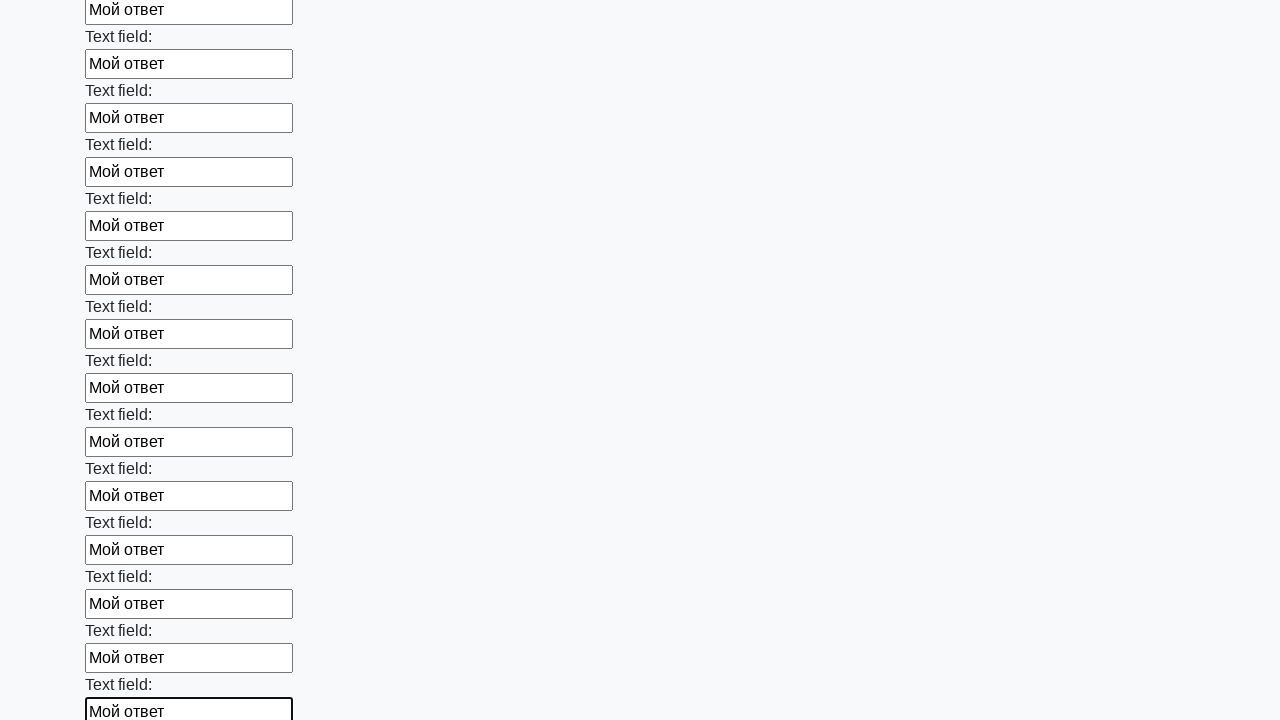

Filled input field with 'Мой ответ' on input >> nth=48
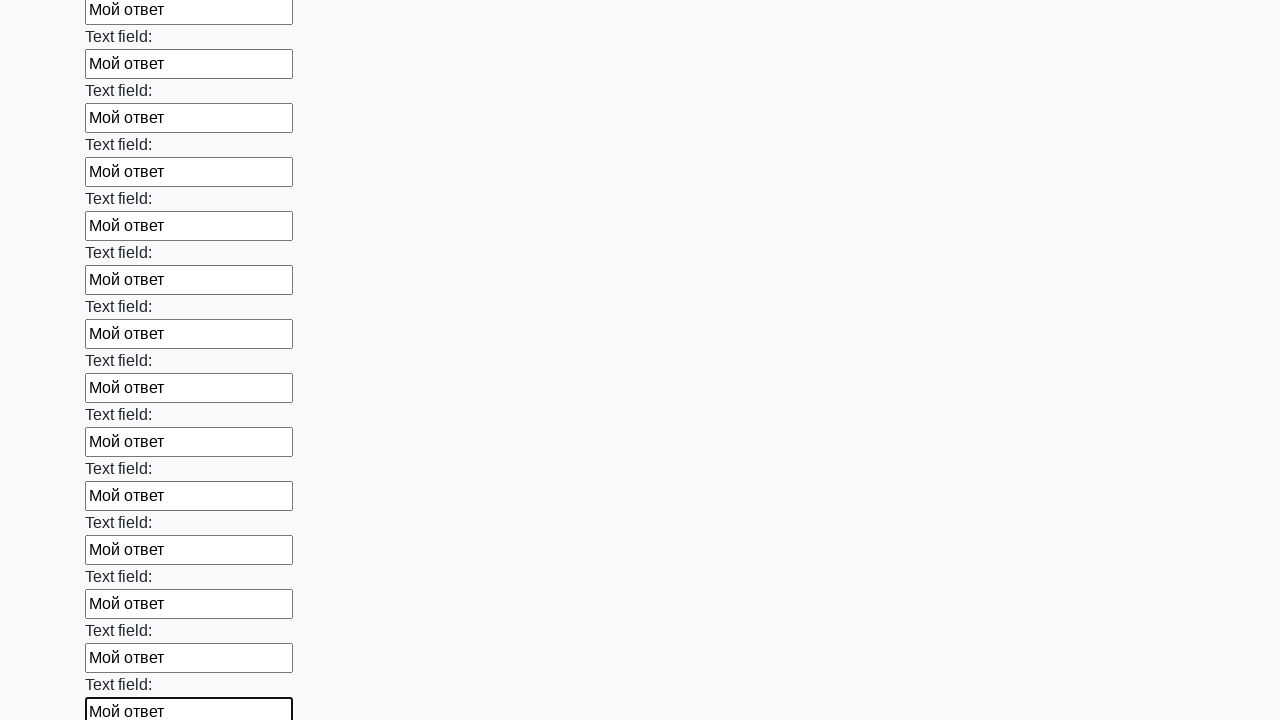

Filled input field with 'Мой ответ' on input >> nth=49
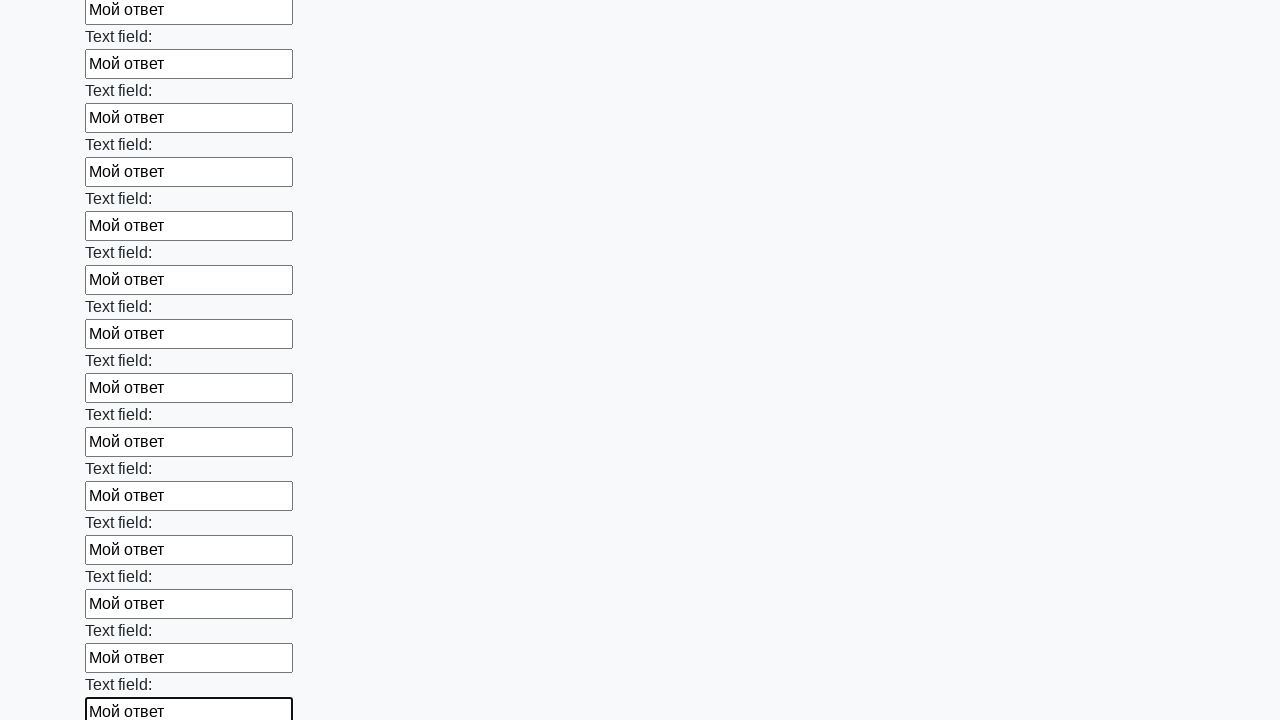

Filled input field with 'Мой ответ' on input >> nth=50
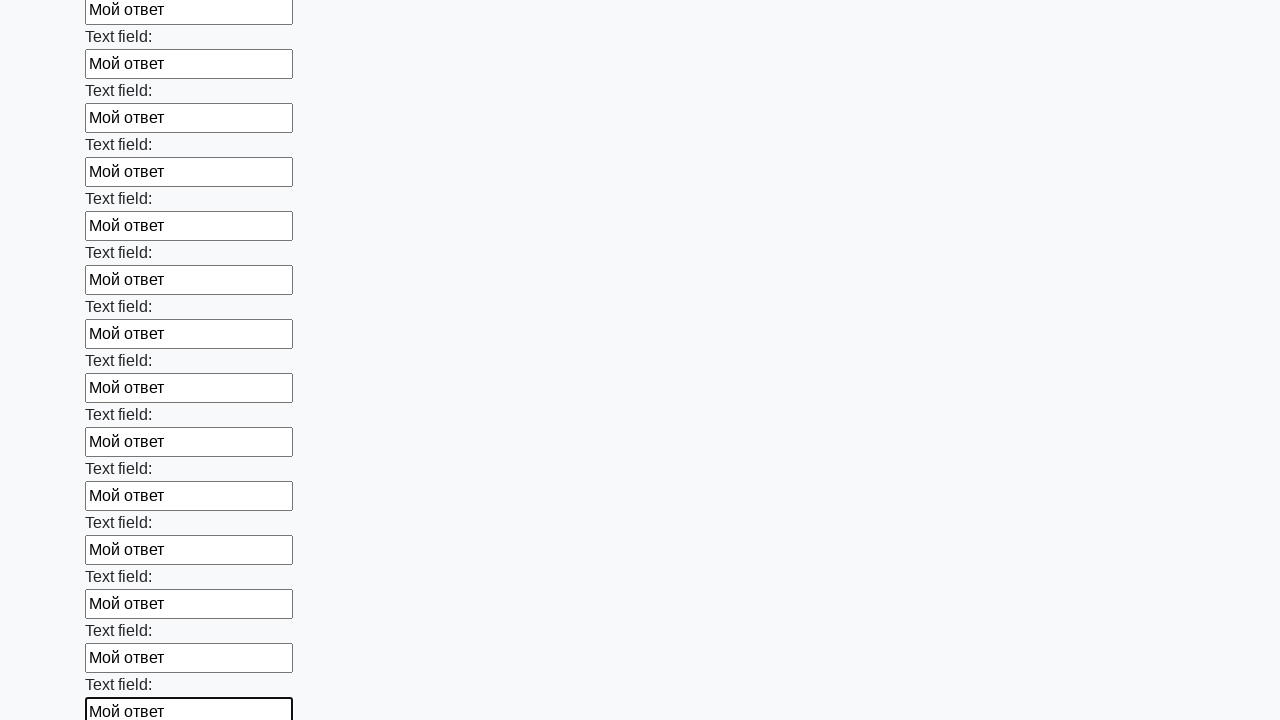

Filled input field with 'Мой ответ' on input >> nth=51
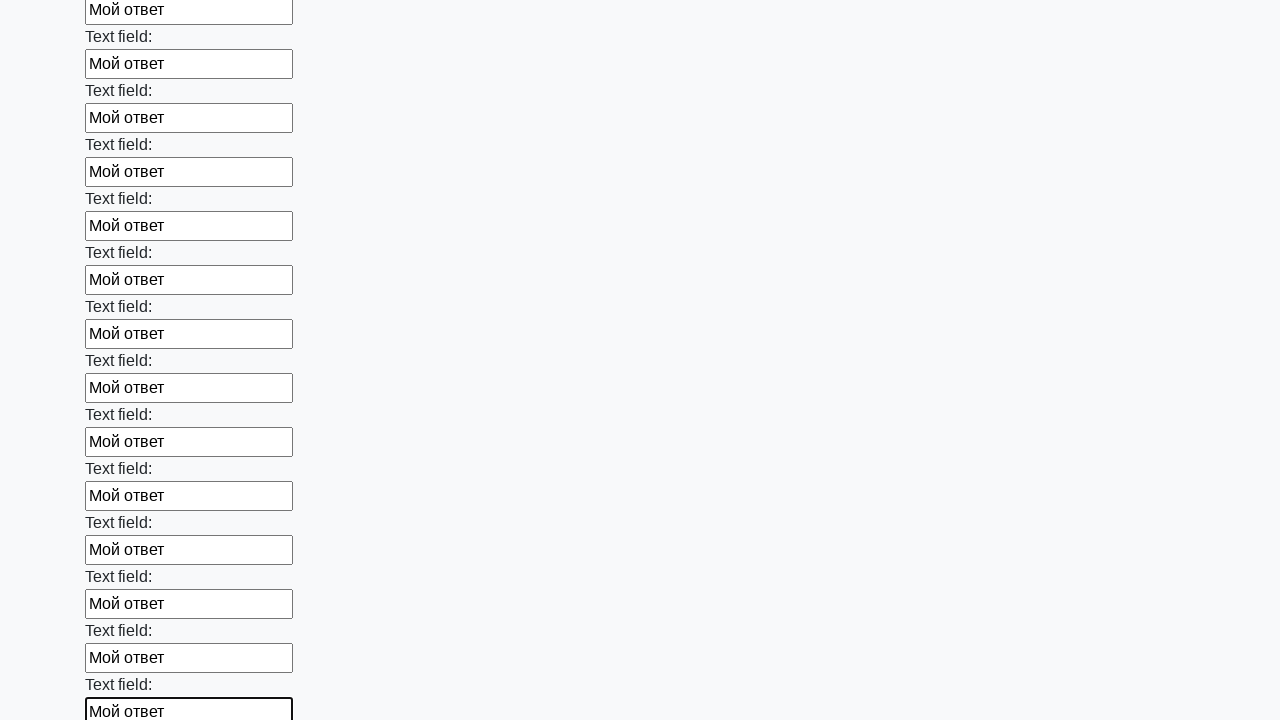

Filled input field with 'Мой ответ' on input >> nth=52
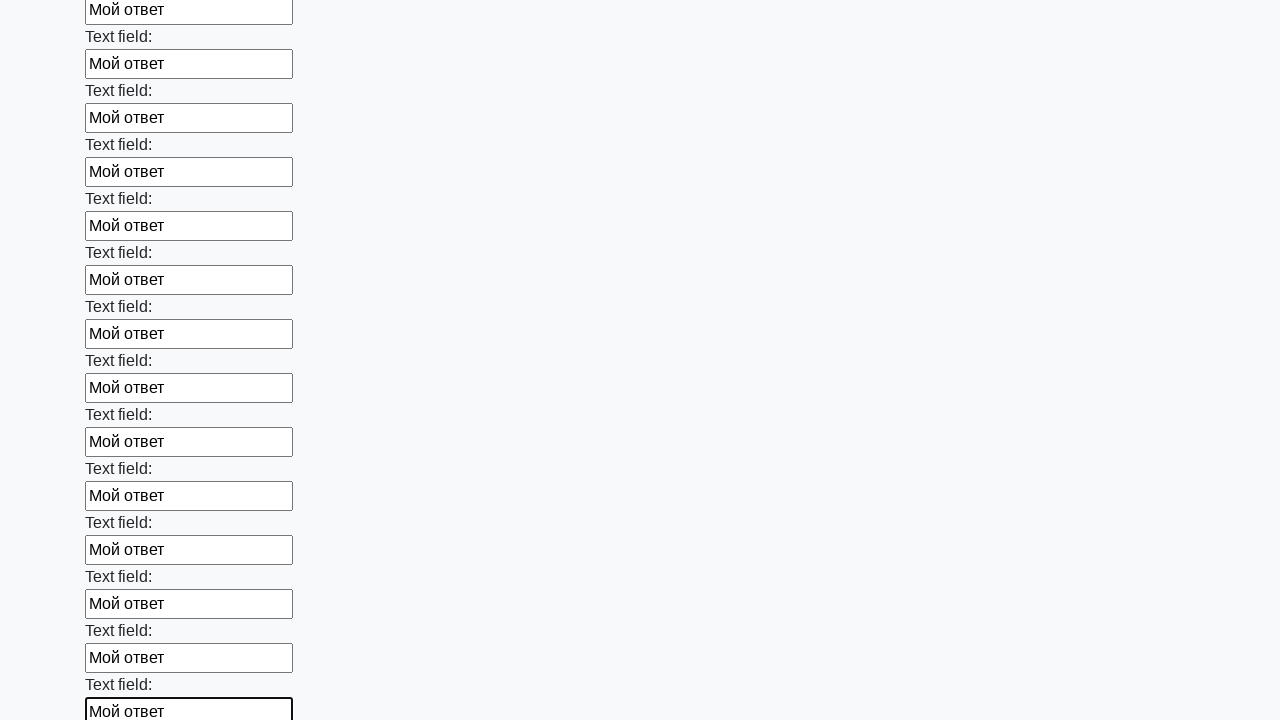

Filled input field with 'Мой ответ' on input >> nth=53
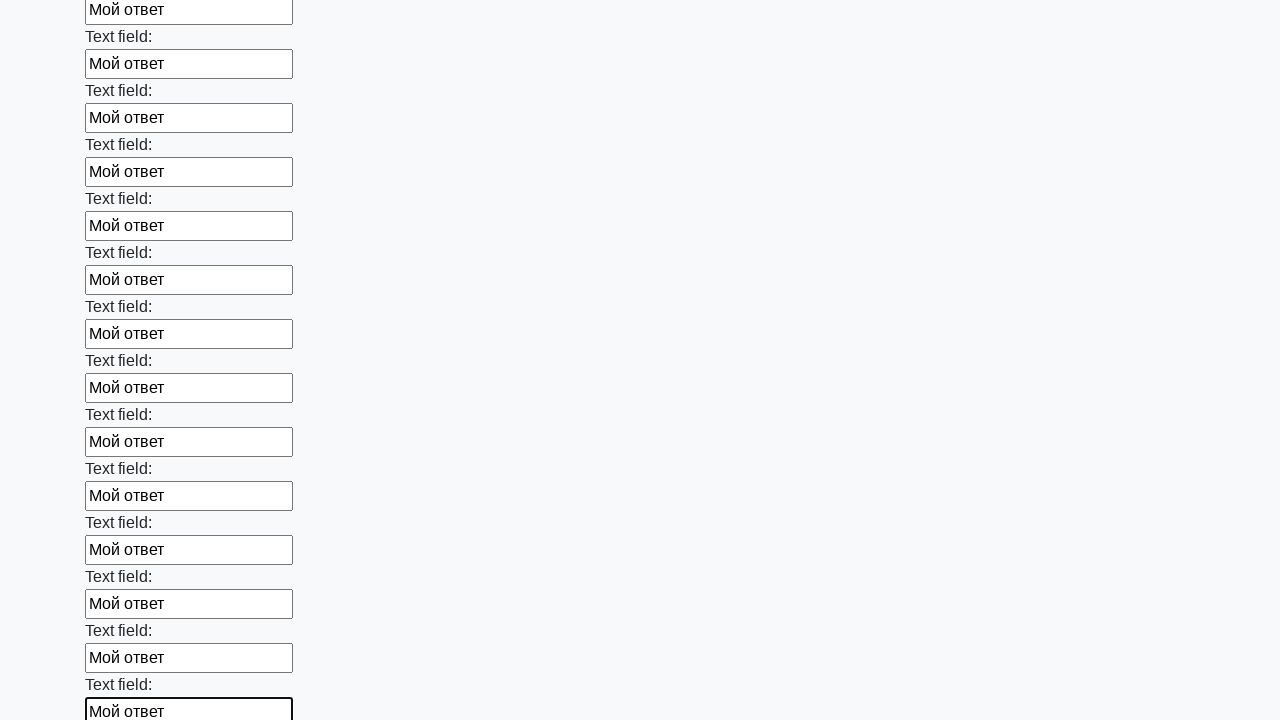

Filled input field with 'Мой ответ' on input >> nth=54
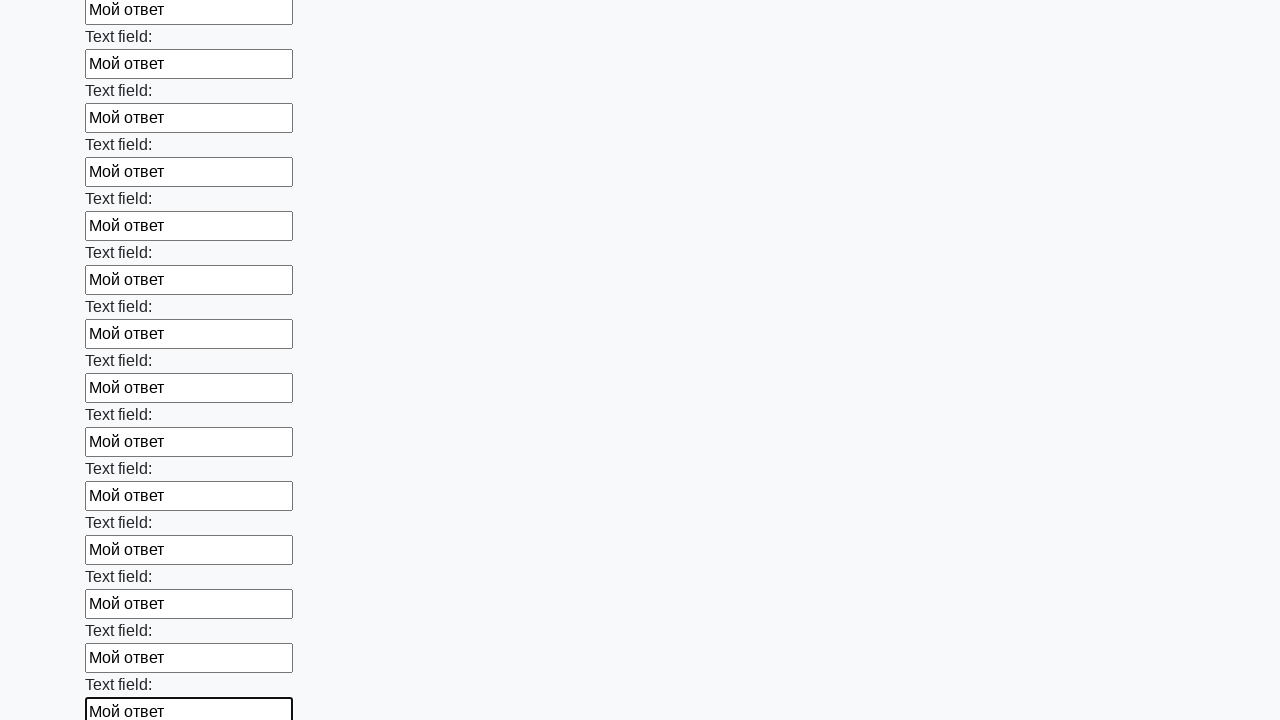

Filled input field with 'Мой ответ' on input >> nth=55
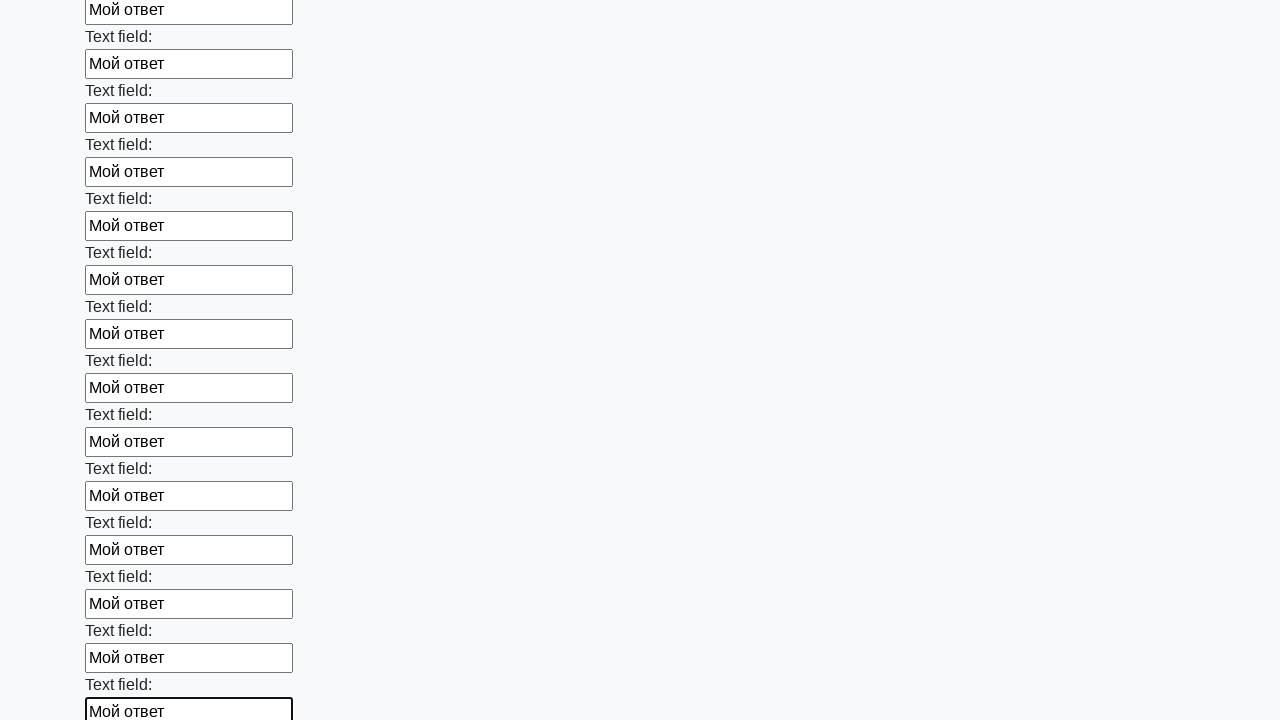

Filled input field with 'Мой ответ' on input >> nth=56
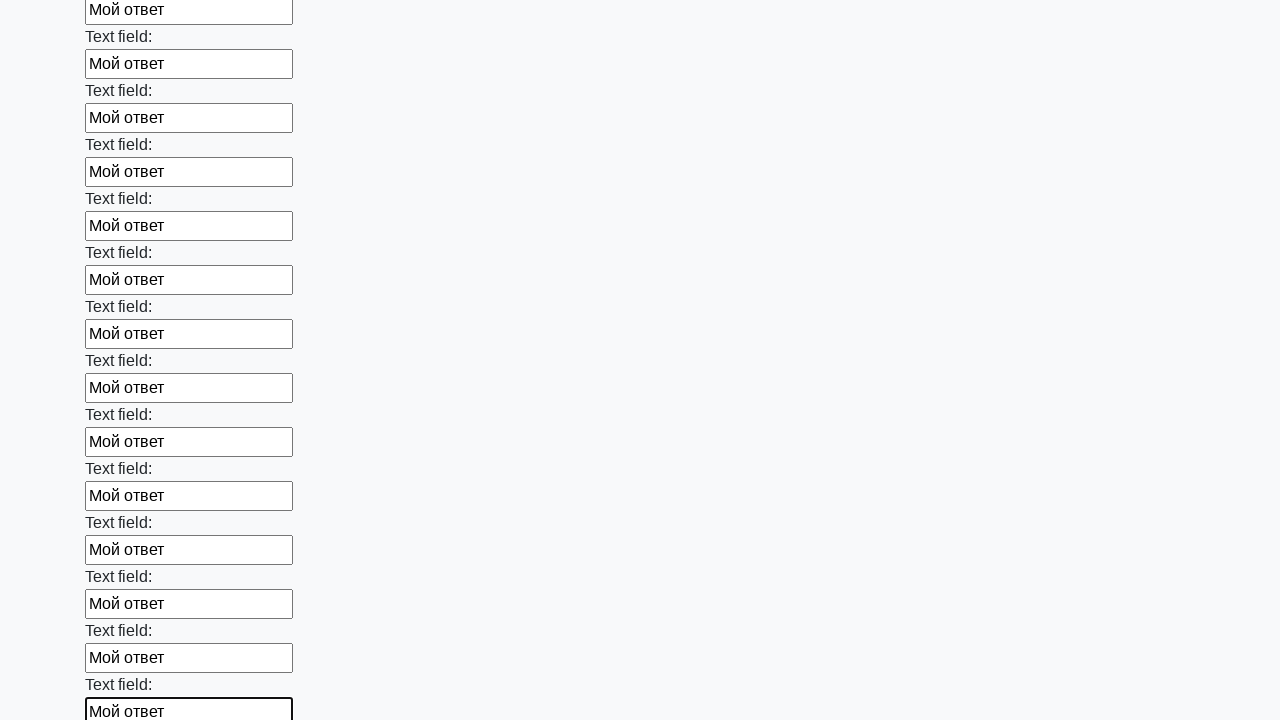

Filled input field with 'Мой ответ' on input >> nth=57
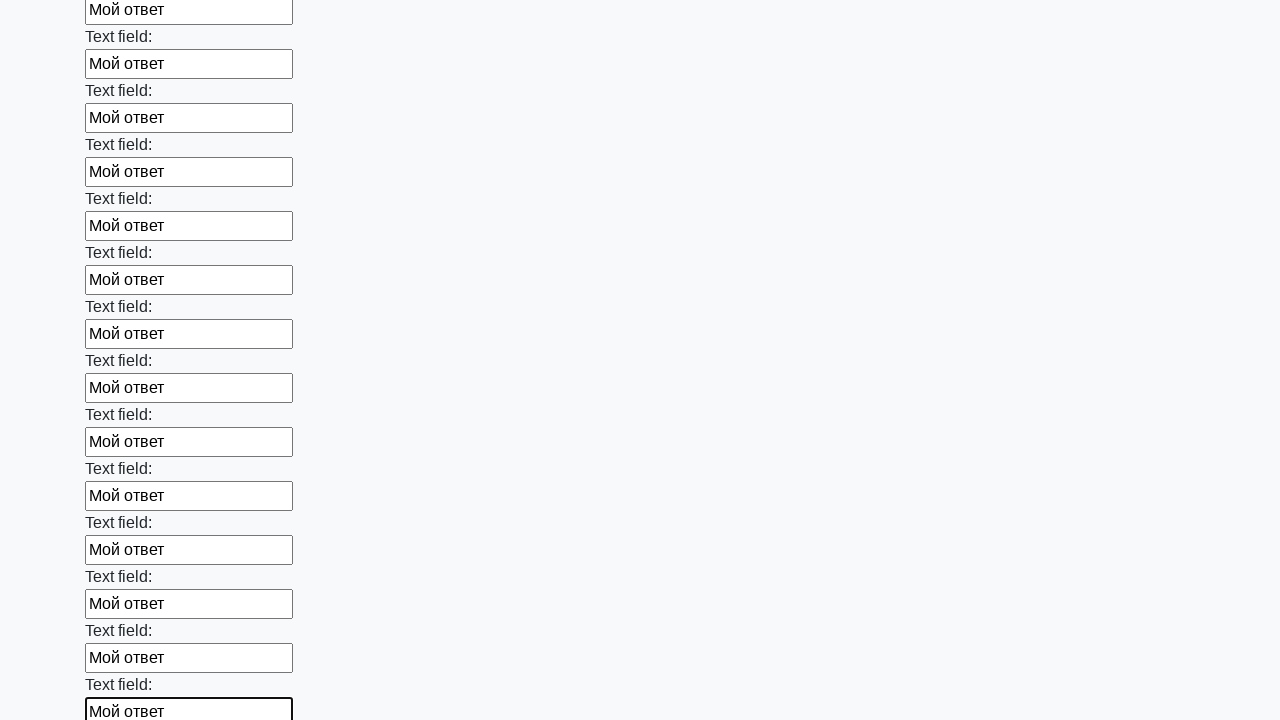

Filled input field with 'Мой ответ' on input >> nth=58
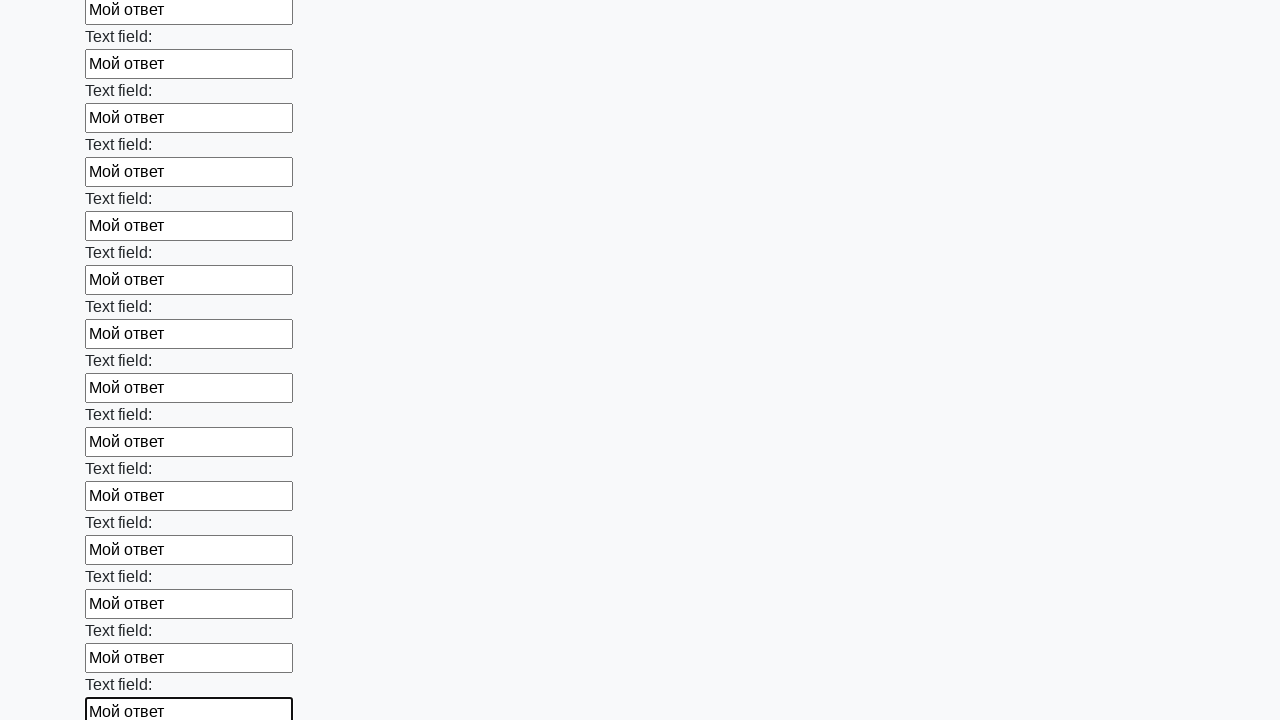

Filled input field with 'Мой ответ' on input >> nth=59
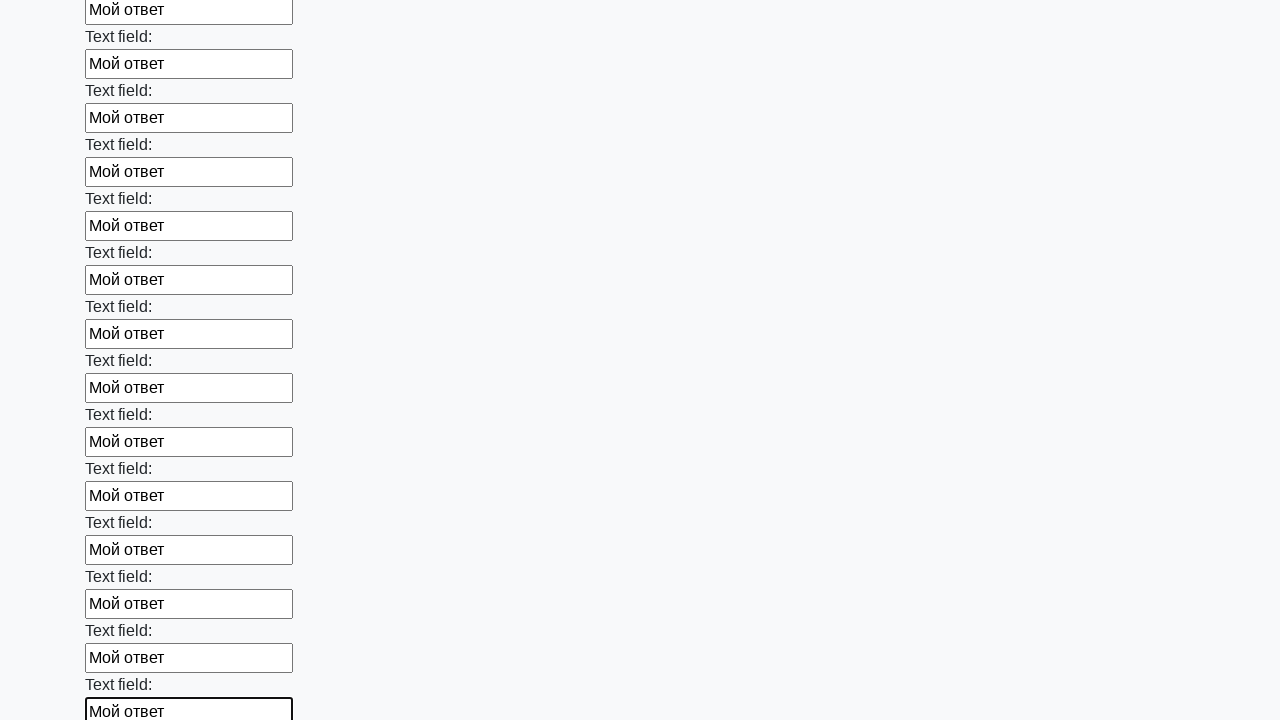

Filled input field with 'Мой ответ' on input >> nth=60
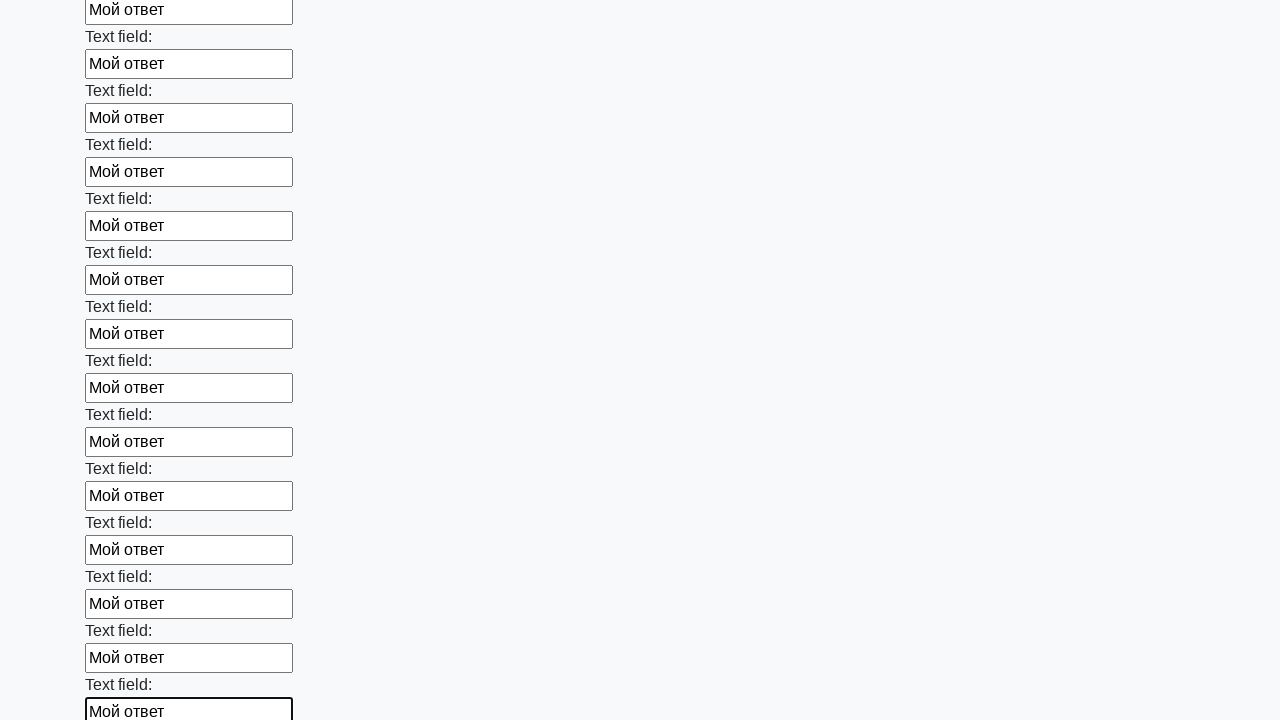

Filled input field with 'Мой ответ' on input >> nth=61
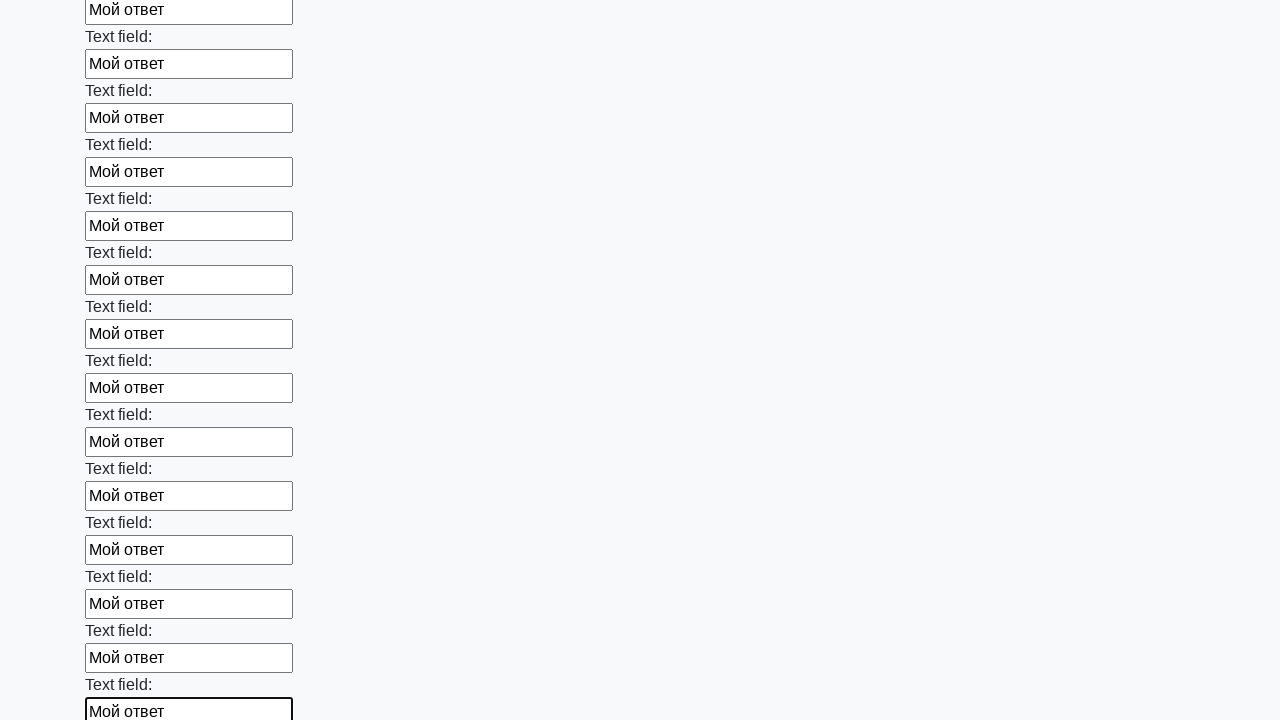

Filled input field with 'Мой ответ' on input >> nth=62
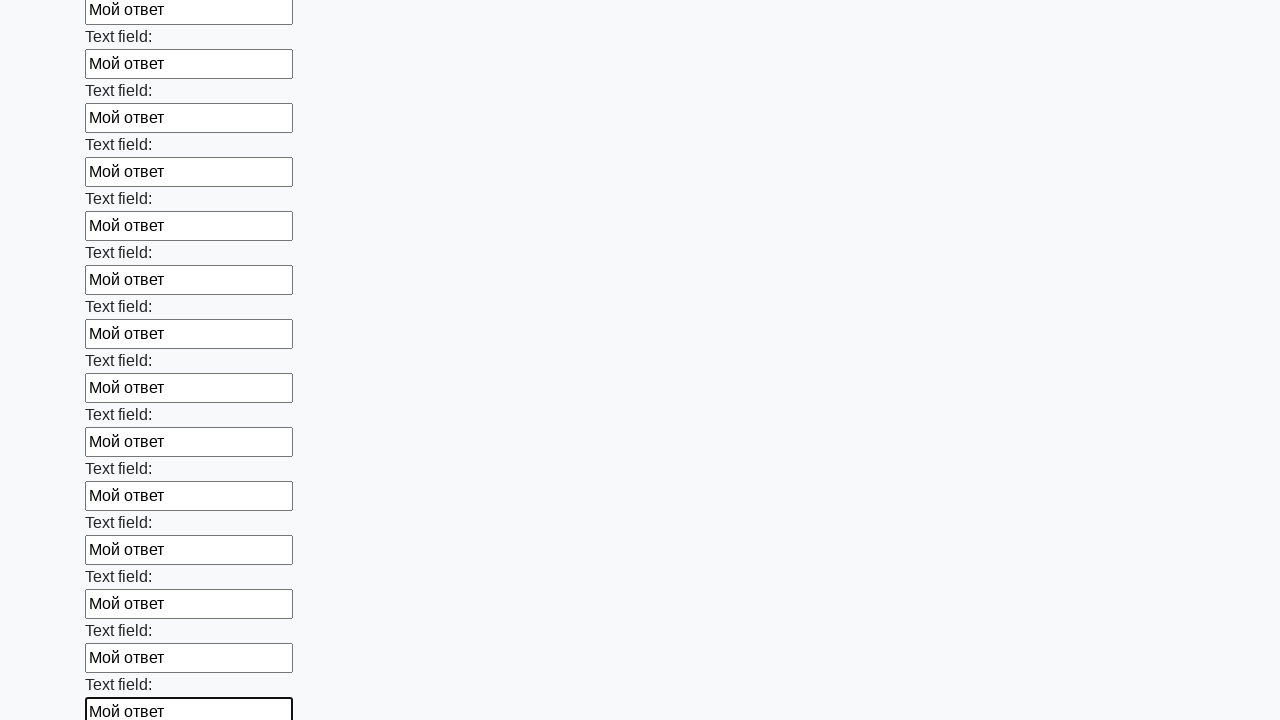

Filled input field with 'Мой ответ' on input >> nth=63
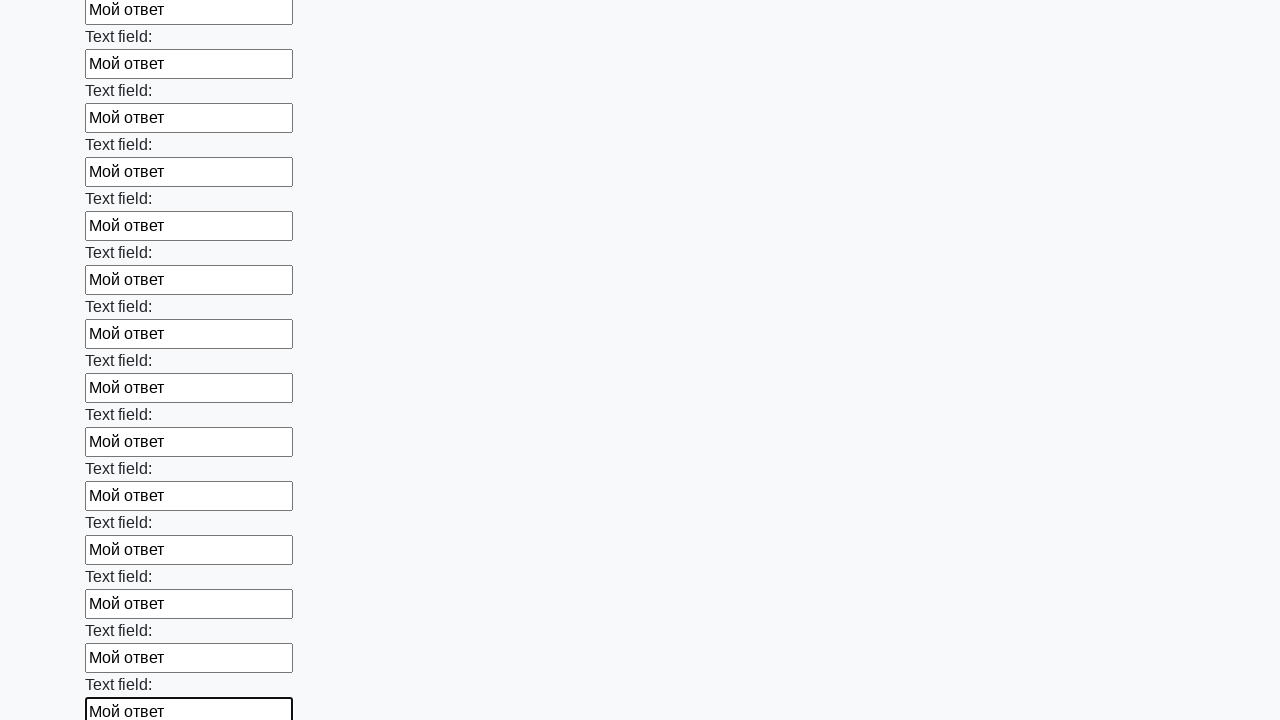

Filled input field with 'Мой ответ' on input >> nth=64
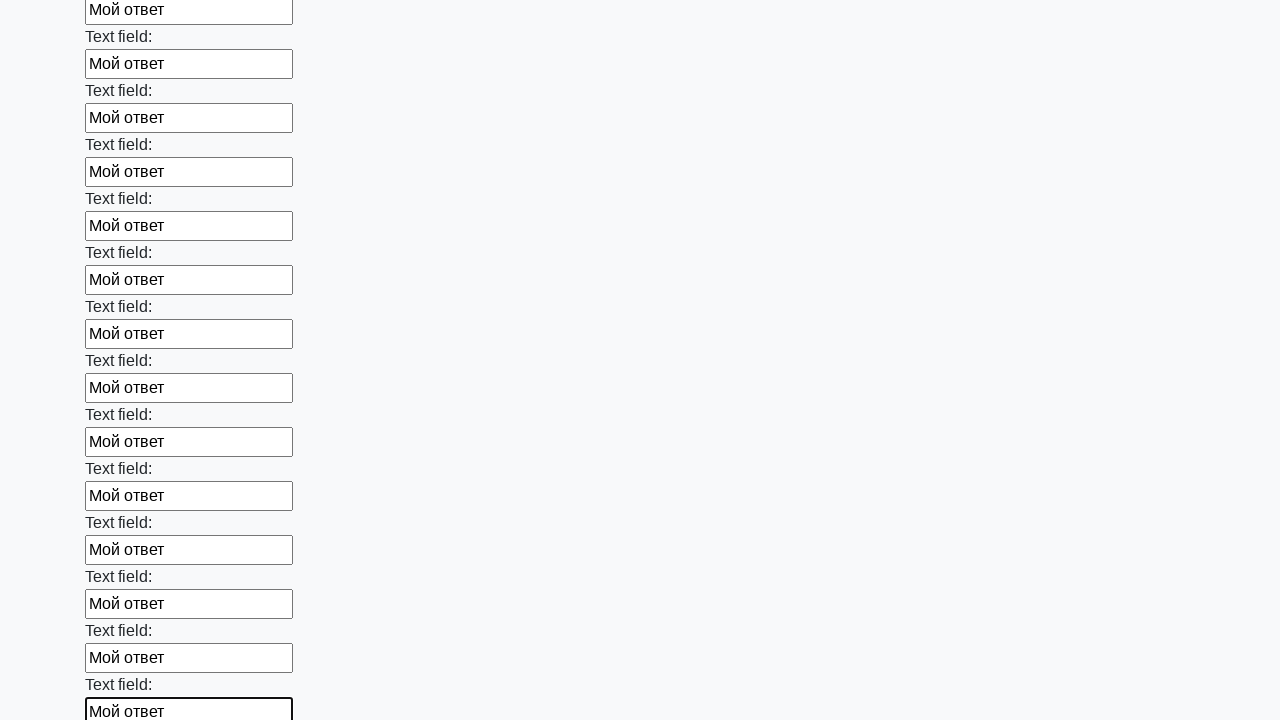

Filled input field with 'Мой ответ' on input >> nth=65
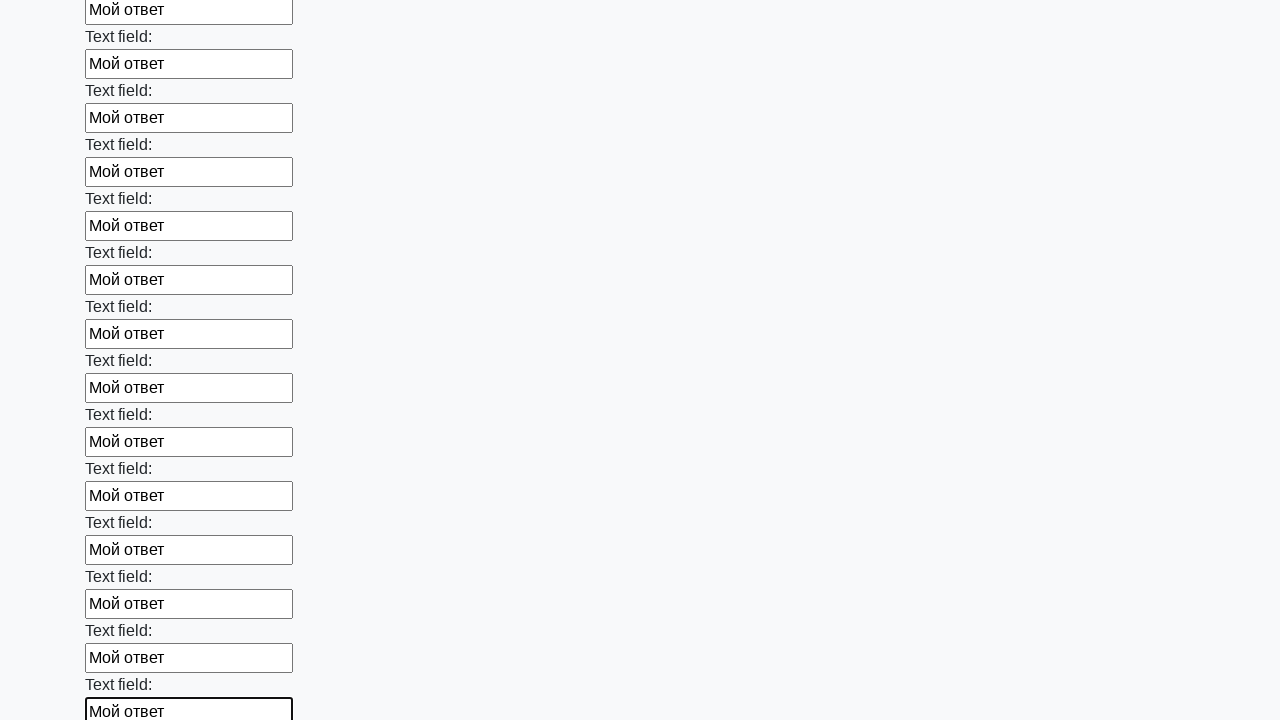

Filled input field with 'Мой ответ' on input >> nth=66
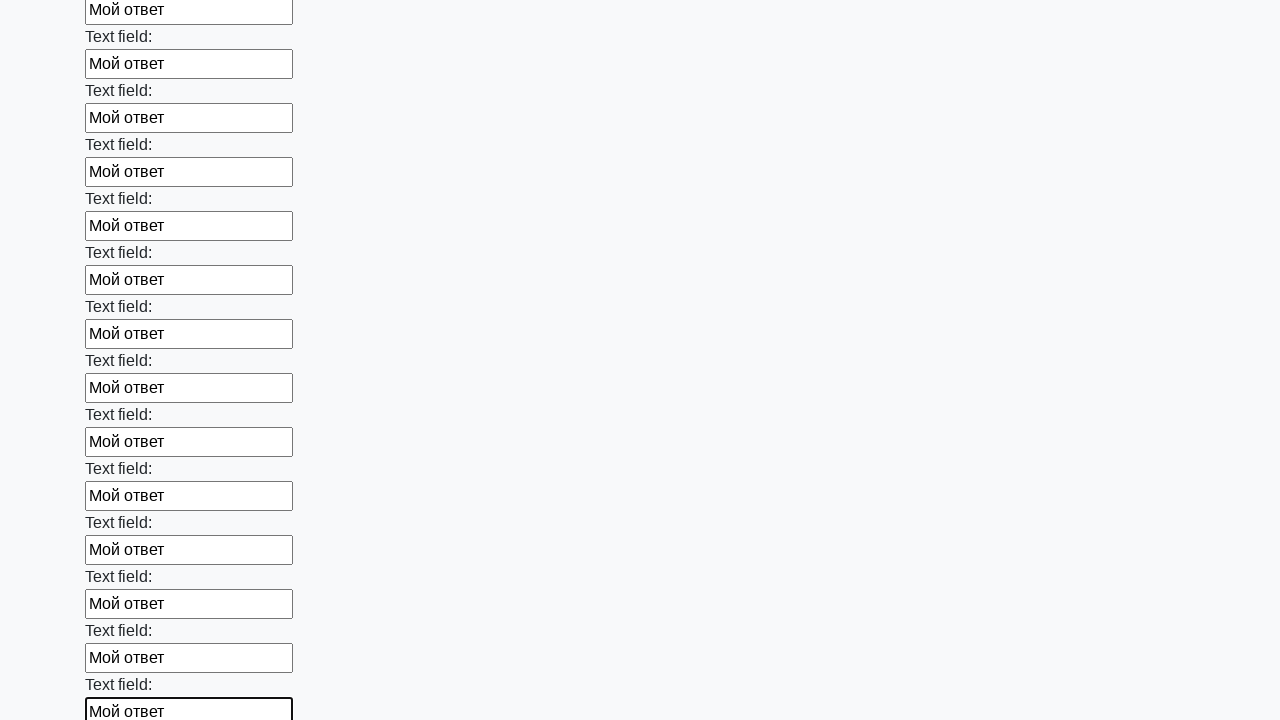

Filled input field with 'Мой ответ' on input >> nth=67
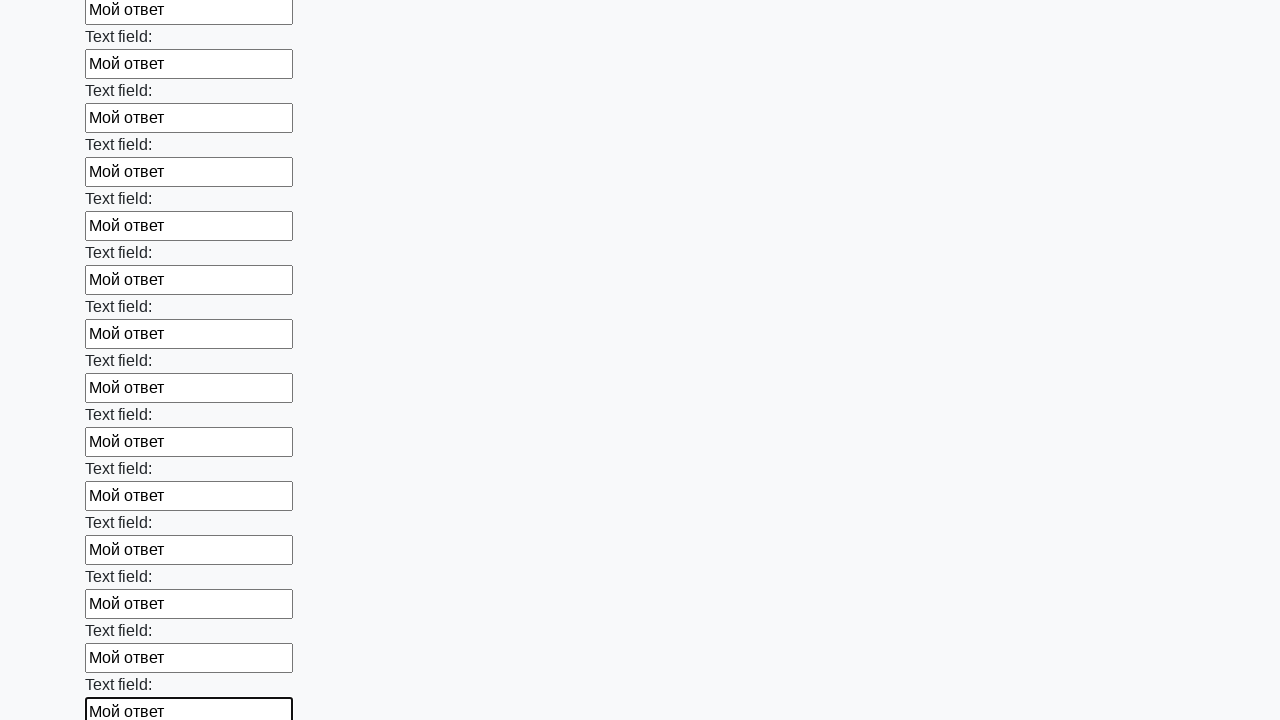

Filled input field with 'Мой ответ' on input >> nth=68
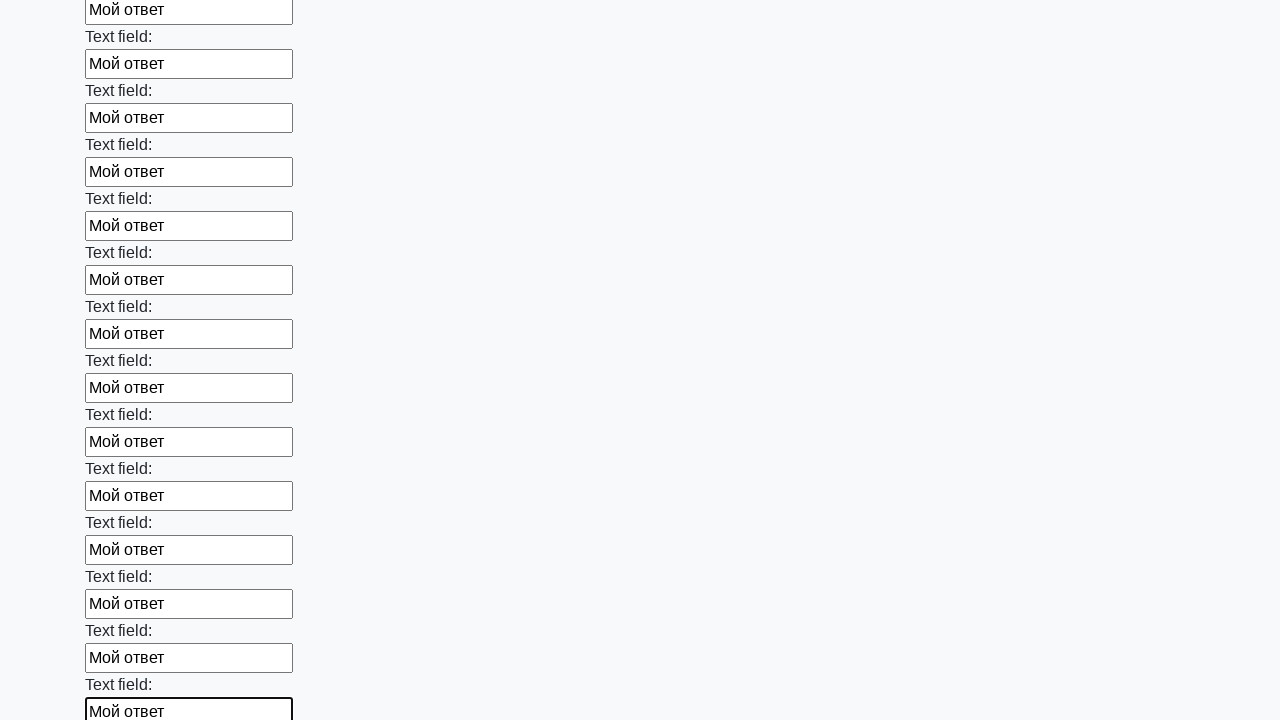

Filled input field with 'Мой ответ' on input >> nth=69
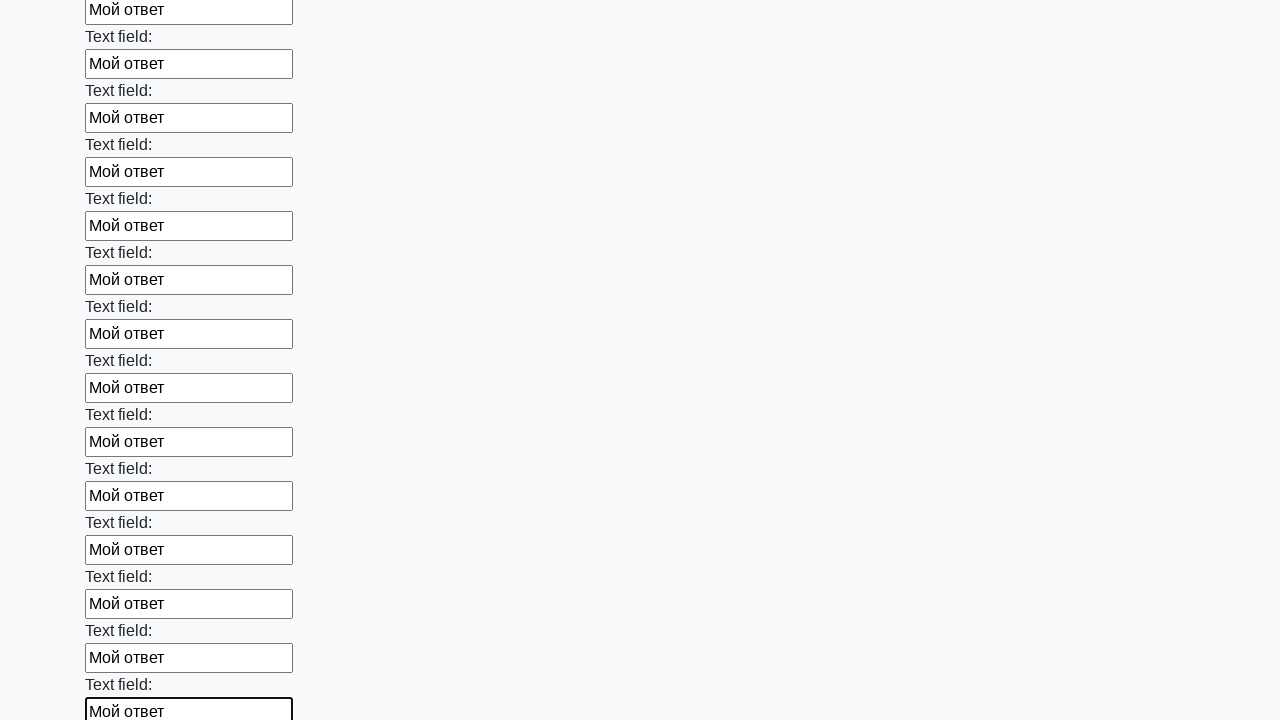

Filled input field with 'Мой ответ' on input >> nth=70
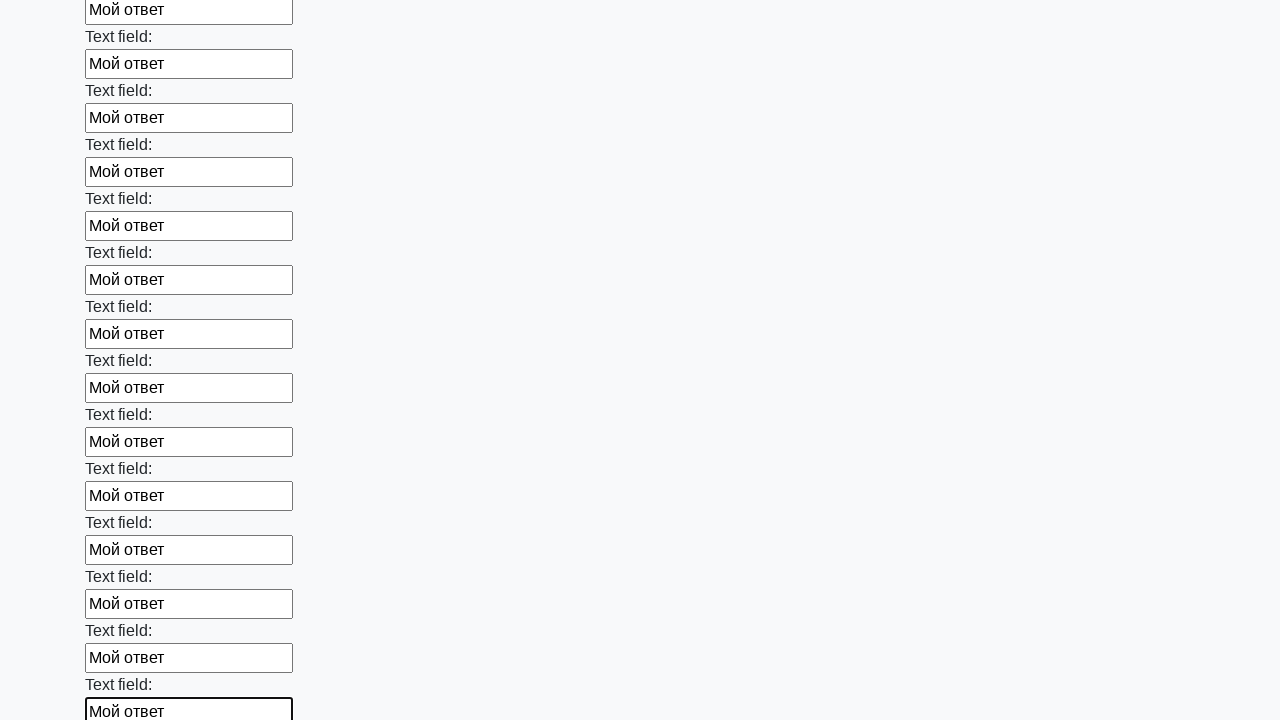

Filled input field with 'Мой ответ' on input >> nth=71
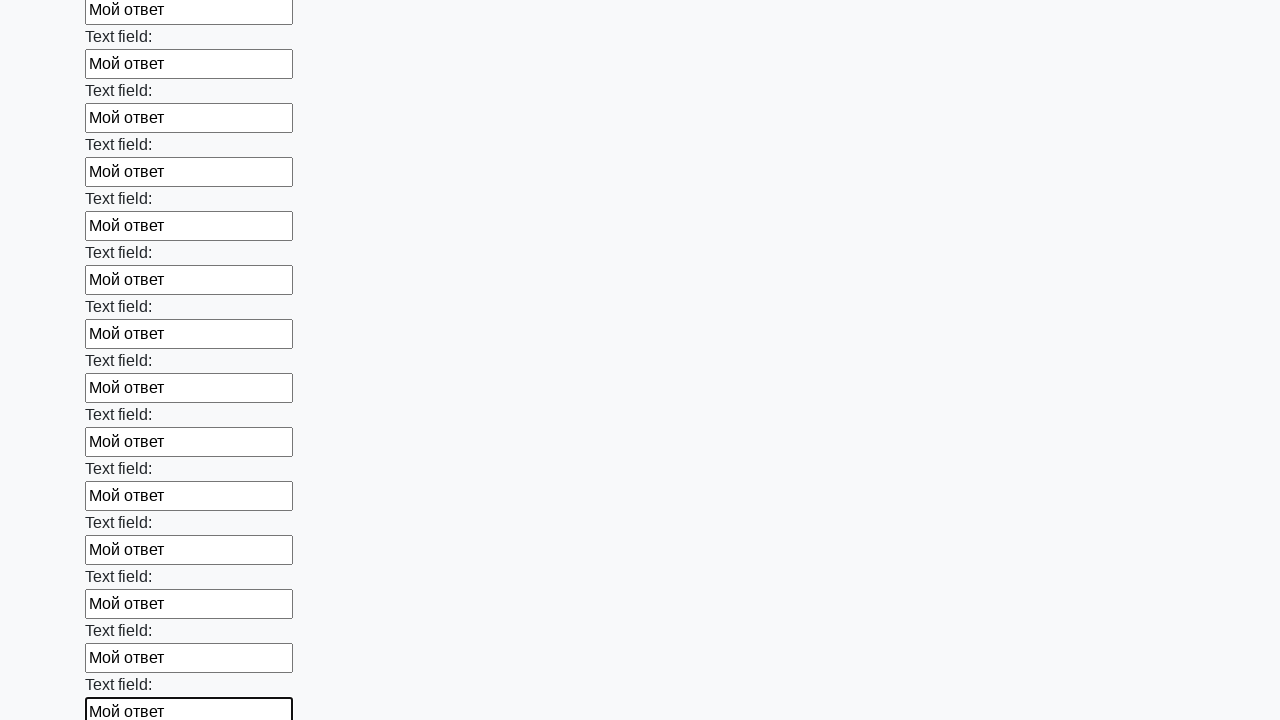

Filled input field with 'Мой ответ' on input >> nth=72
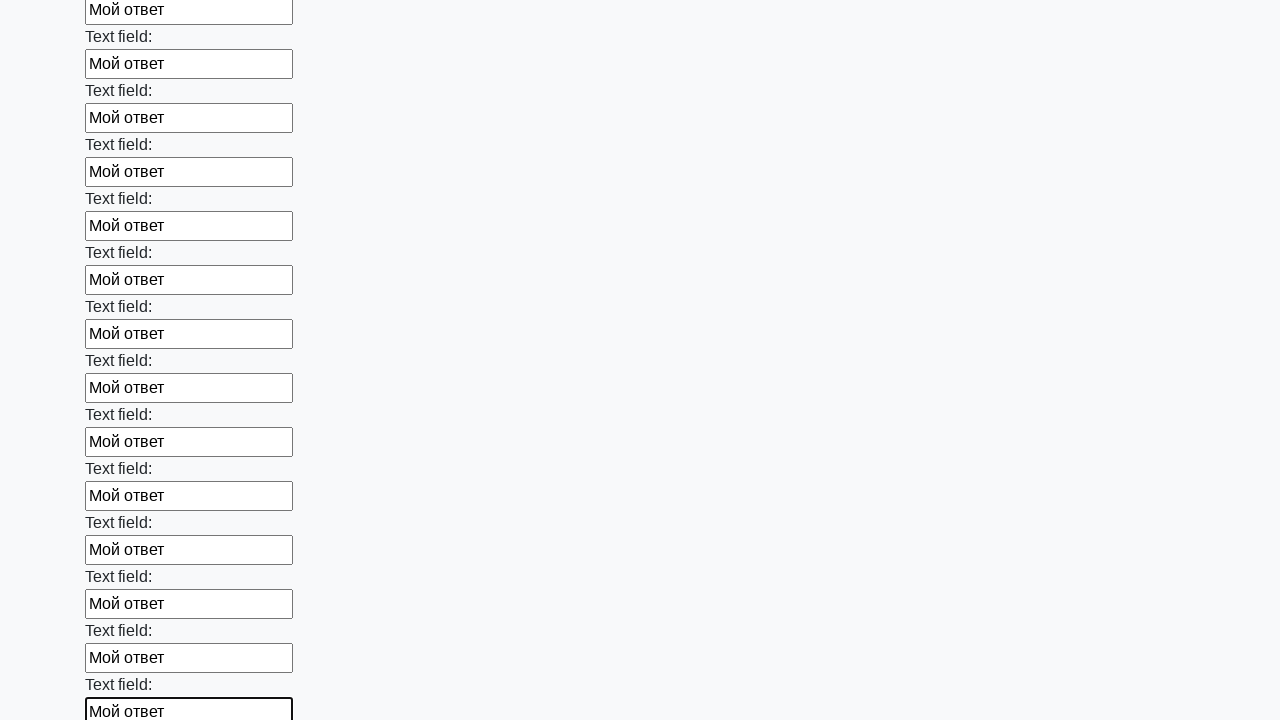

Filled input field with 'Мой ответ' on input >> nth=73
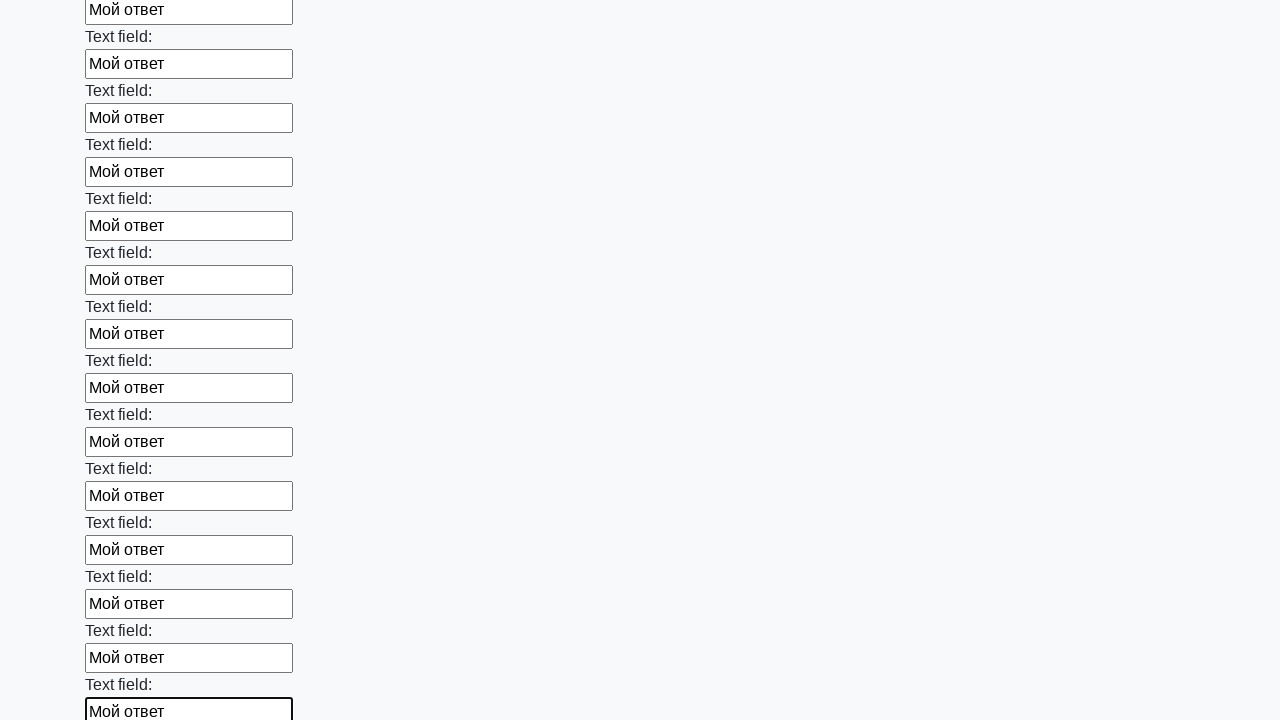

Filled input field with 'Мой ответ' on input >> nth=74
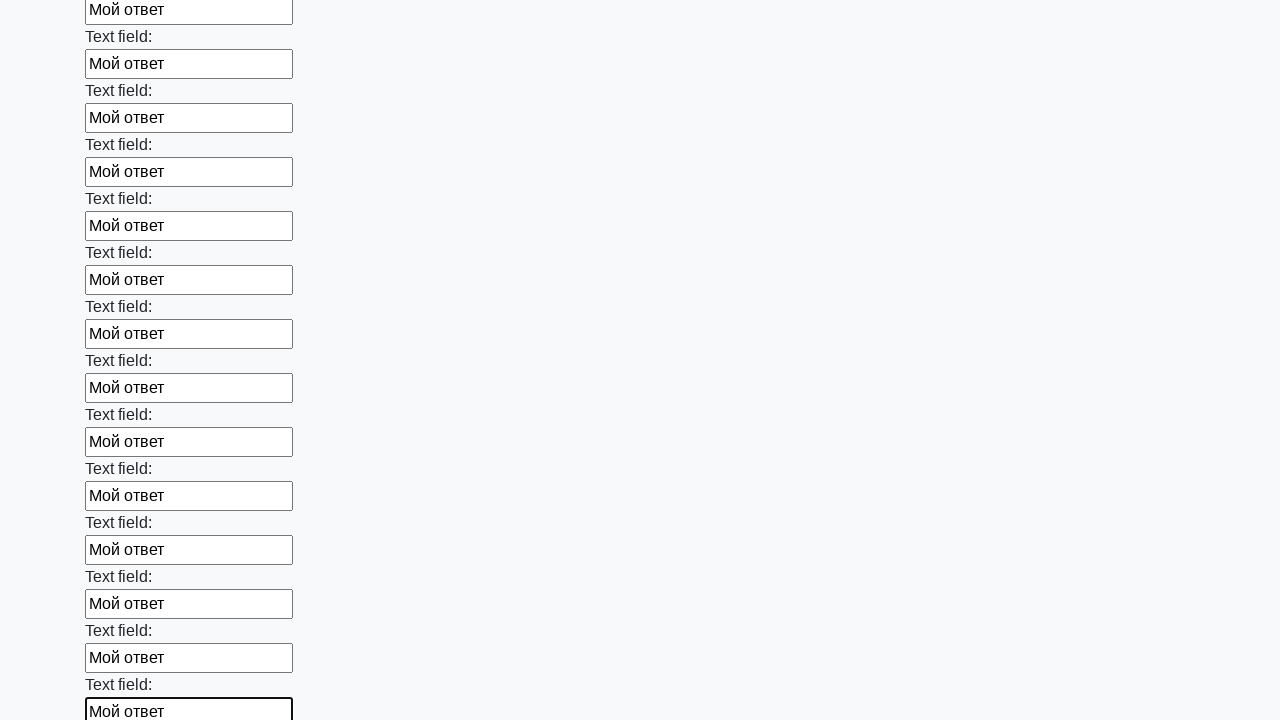

Filled input field with 'Мой ответ' on input >> nth=75
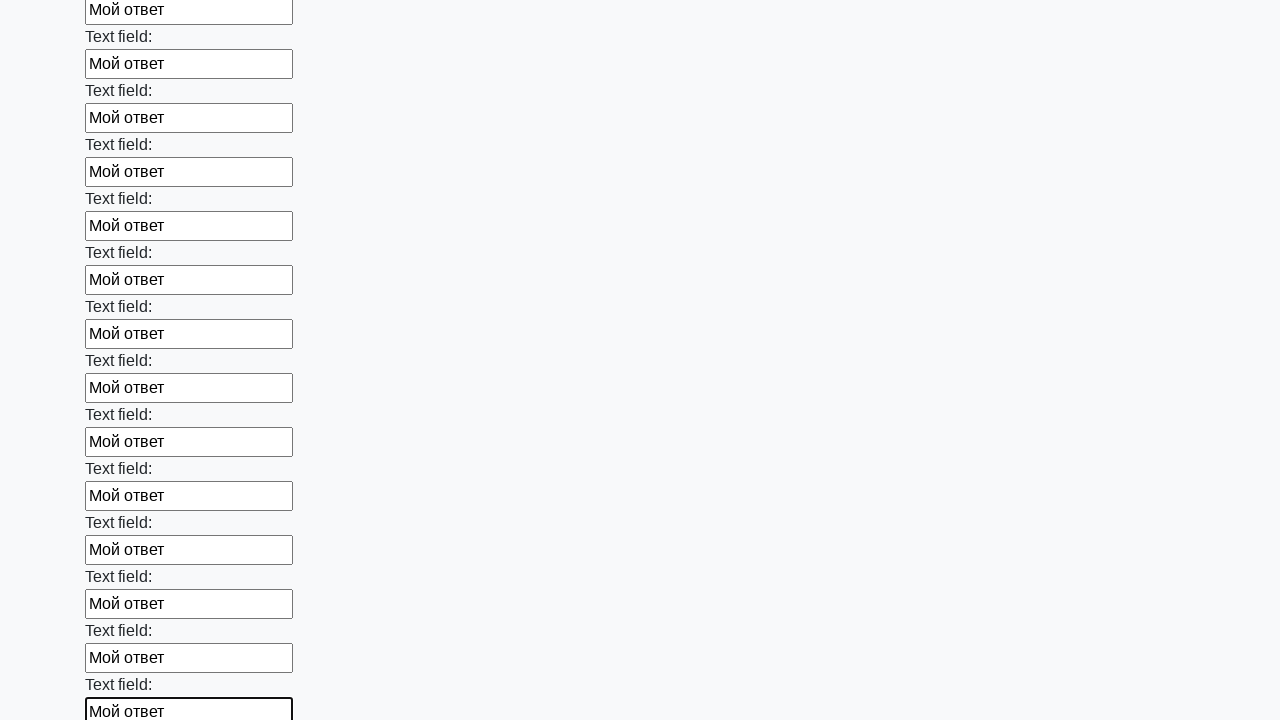

Filled input field with 'Мой ответ' on input >> nth=76
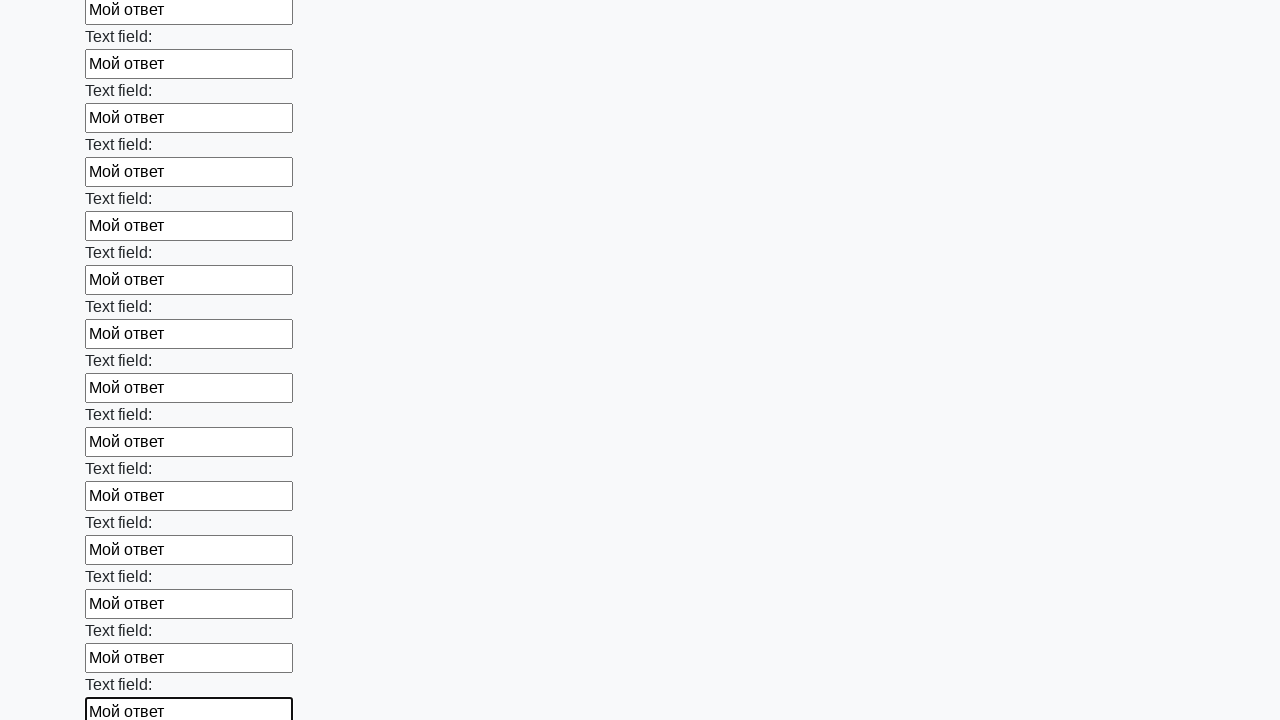

Filled input field with 'Мой ответ' on input >> nth=77
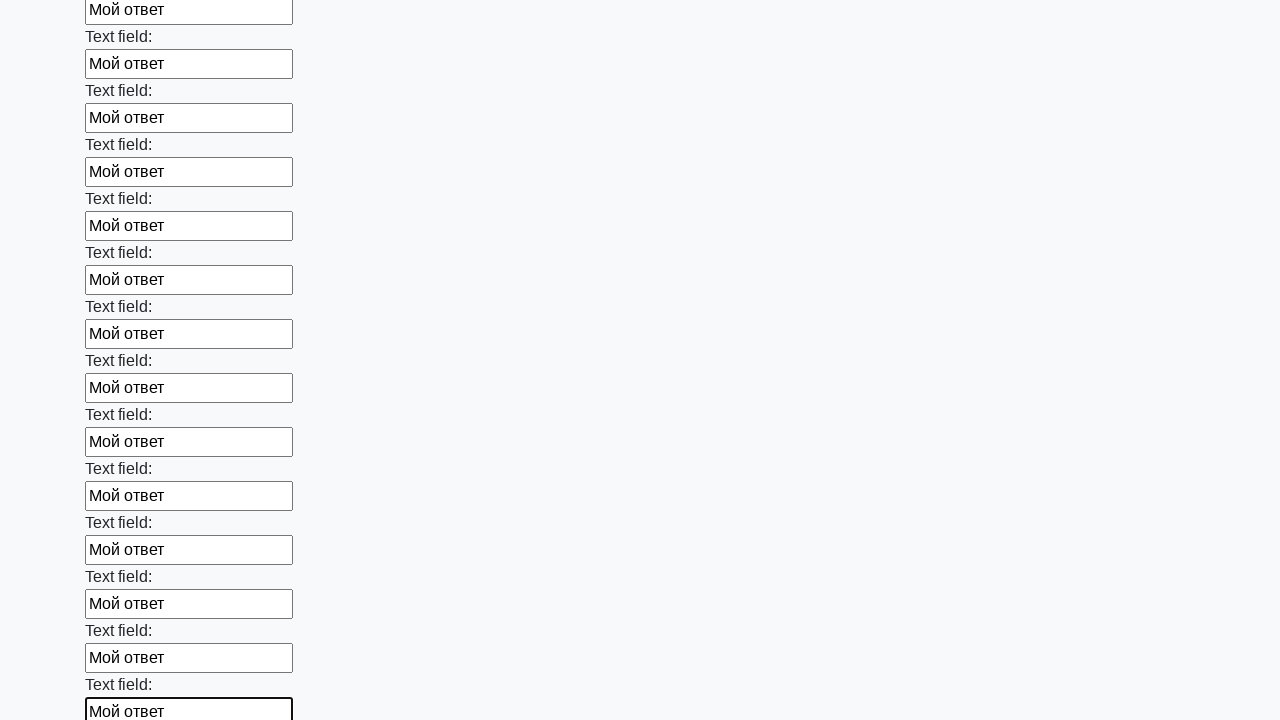

Filled input field with 'Мой ответ' on input >> nth=78
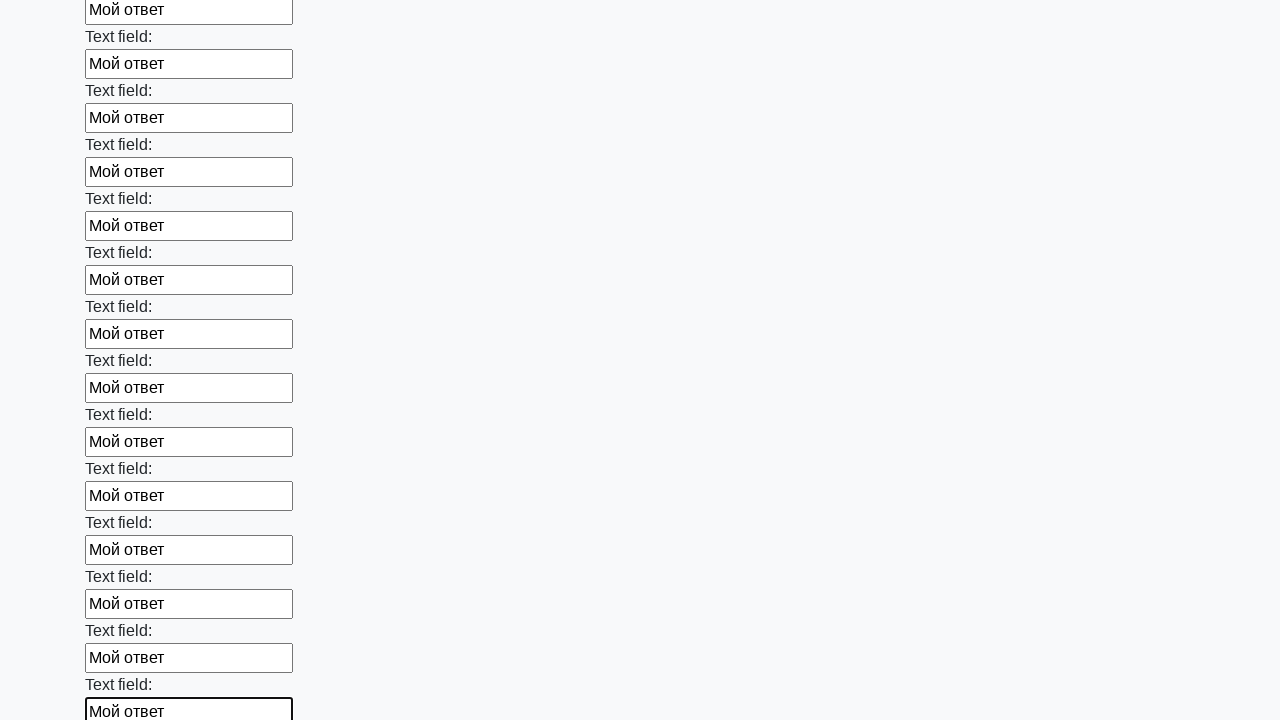

Filled input field with 'Мой ответ' on input >> nth=79
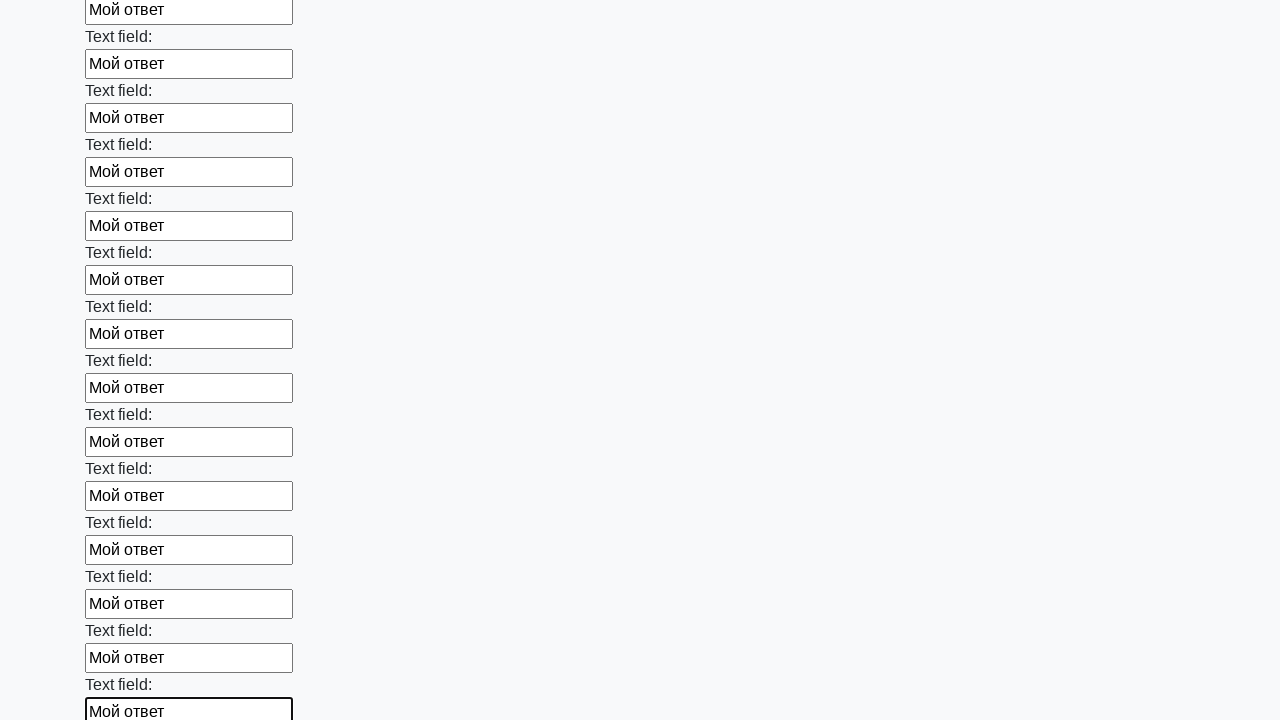

Filled input field with 'Мой ответ' on input >> nth=80
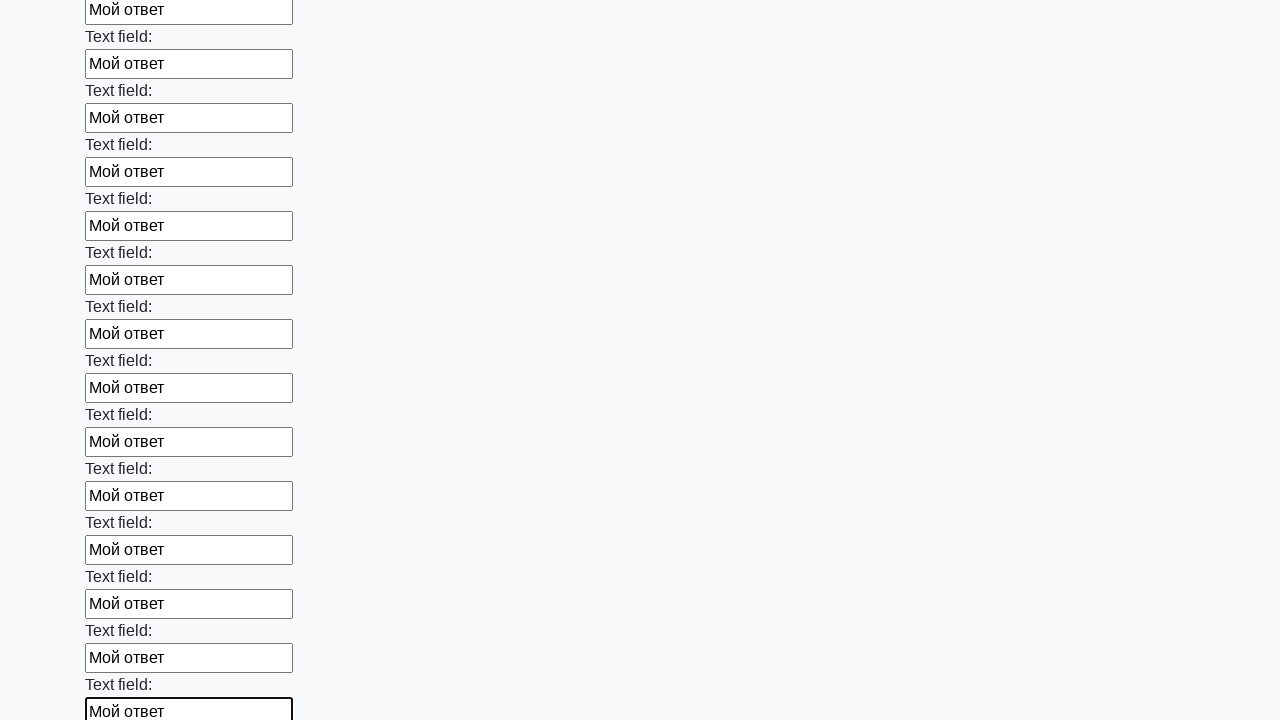

Filled input field with 'Мой ответ' on input >> nth=81
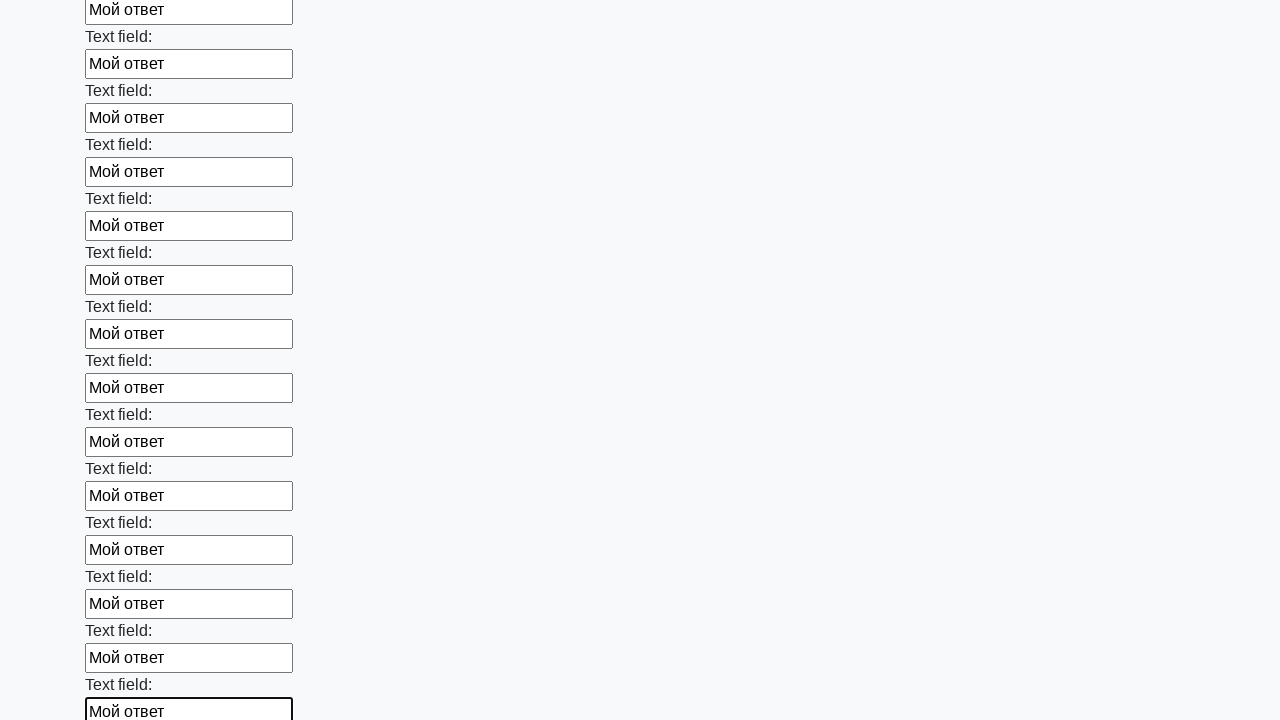

Filled input field with 'Мой ответ' on input >> nth=82
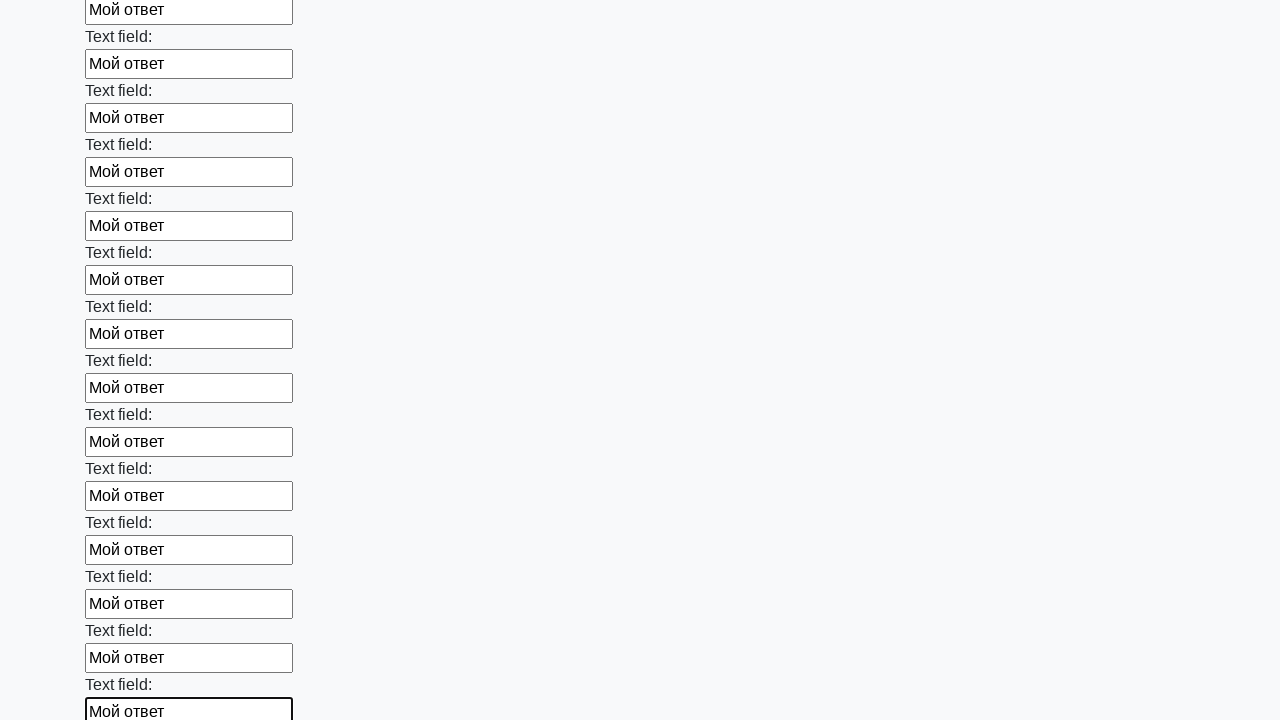

Filled input field with 'Мой ответ' on input >> nth=83
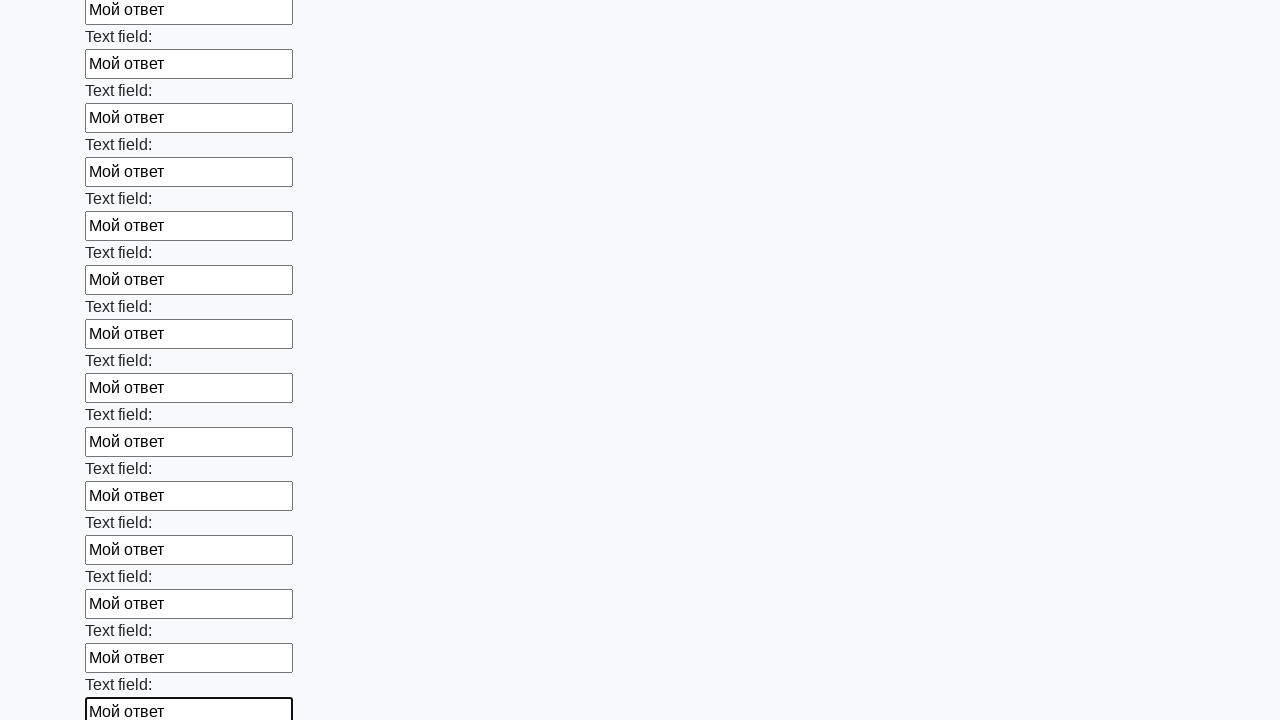

Filled input field with 'Мой ответ' on input >> nth=84
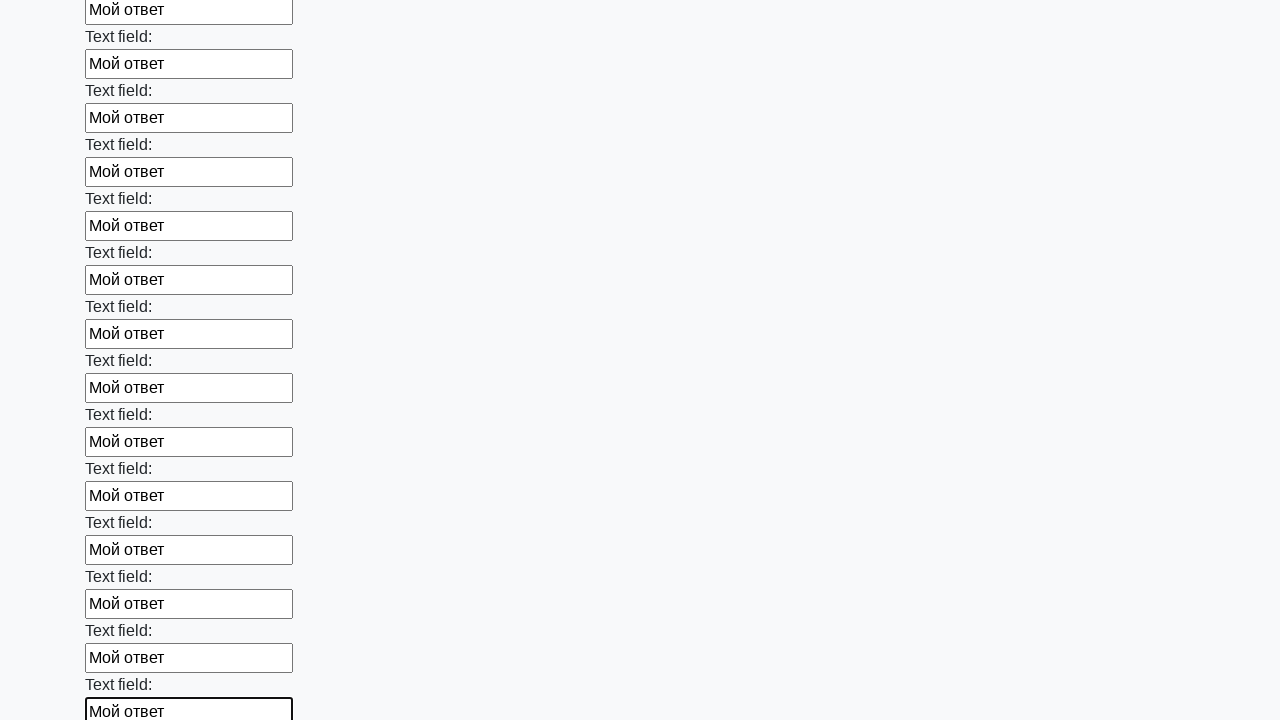

Filled input field with 'Мой ответ' on input >> nth=85
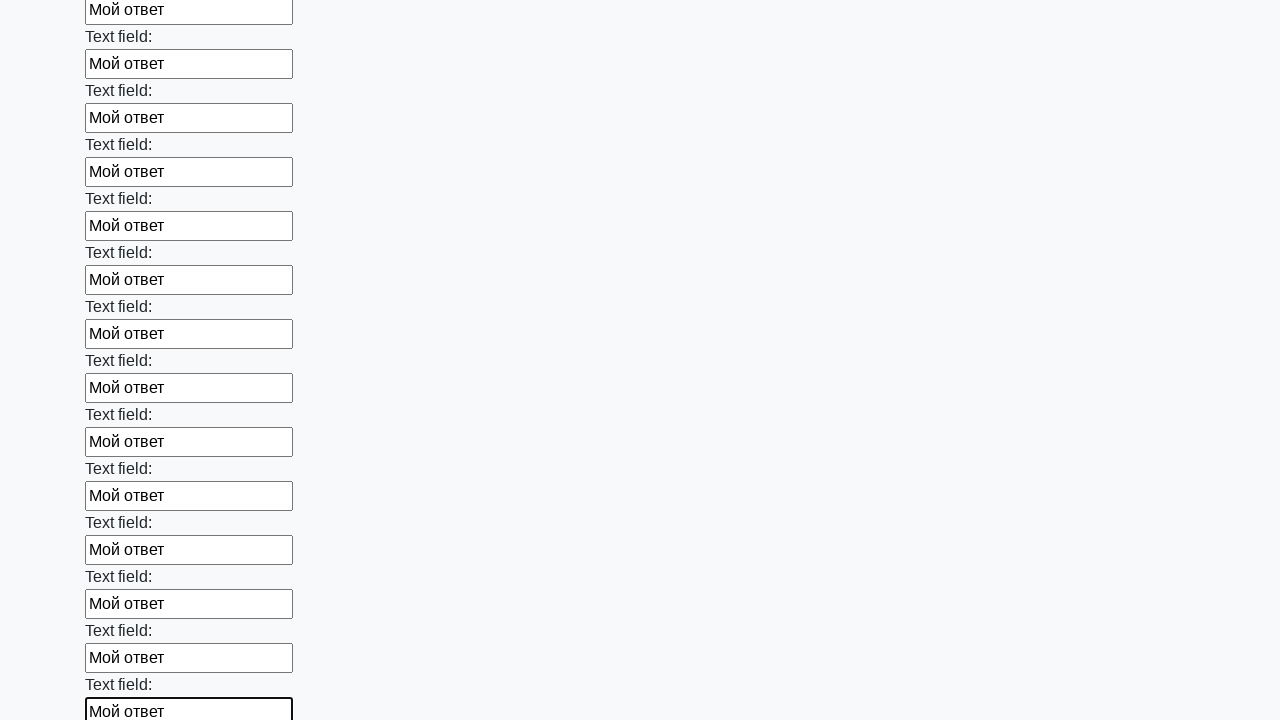

Filled input field with 'Мой ответ' on input >> nth=86
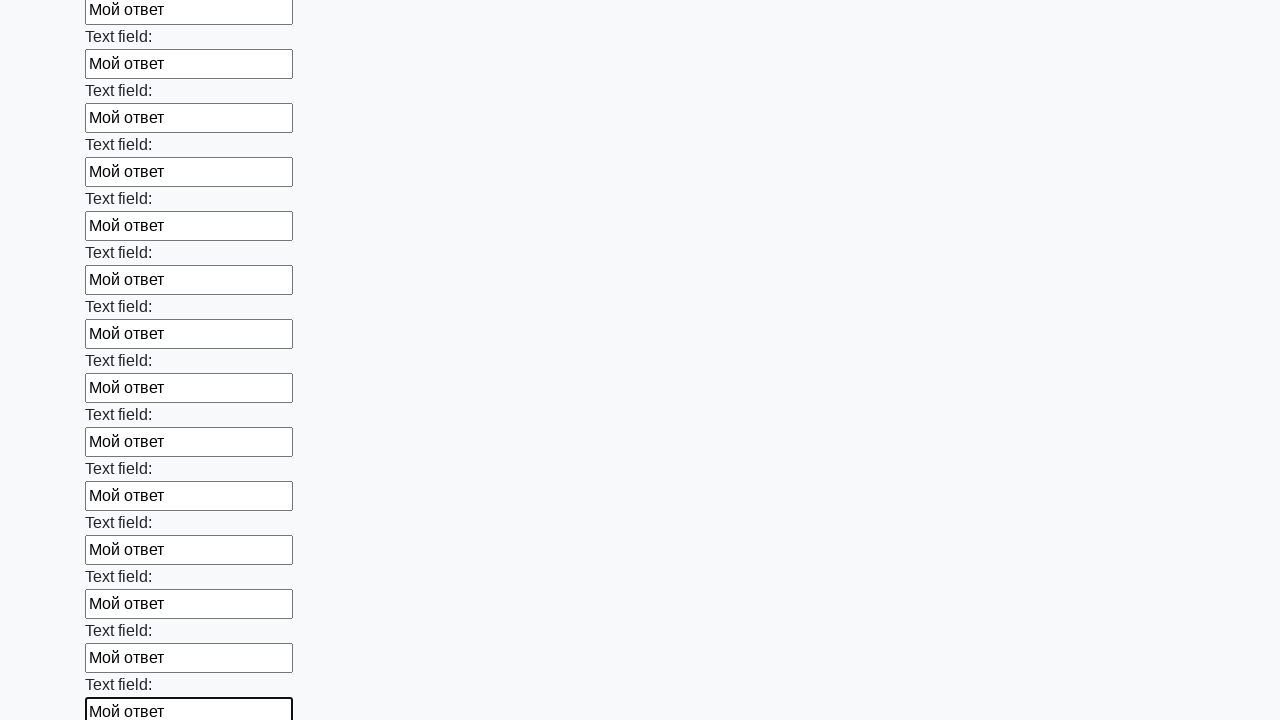

Filled input field with 'Мой ответ' on input >> nth=87
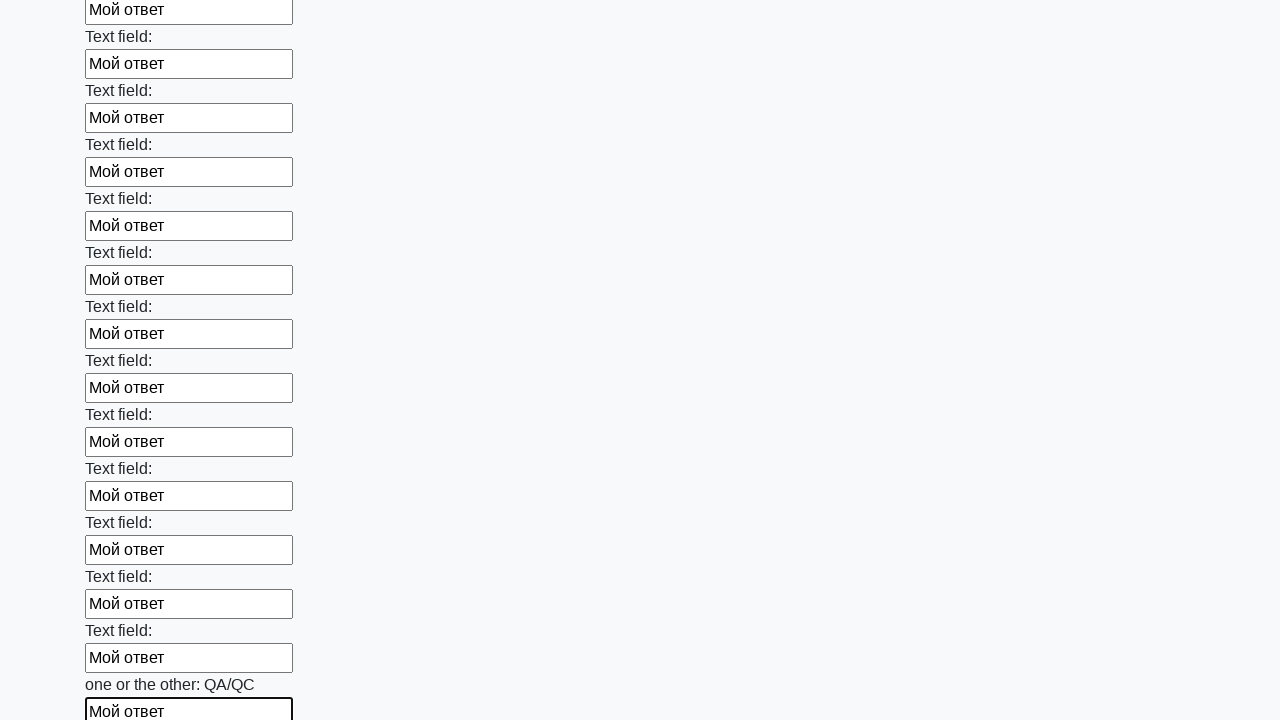

Filled input field with 'Мой ответ' on input >> nth=88
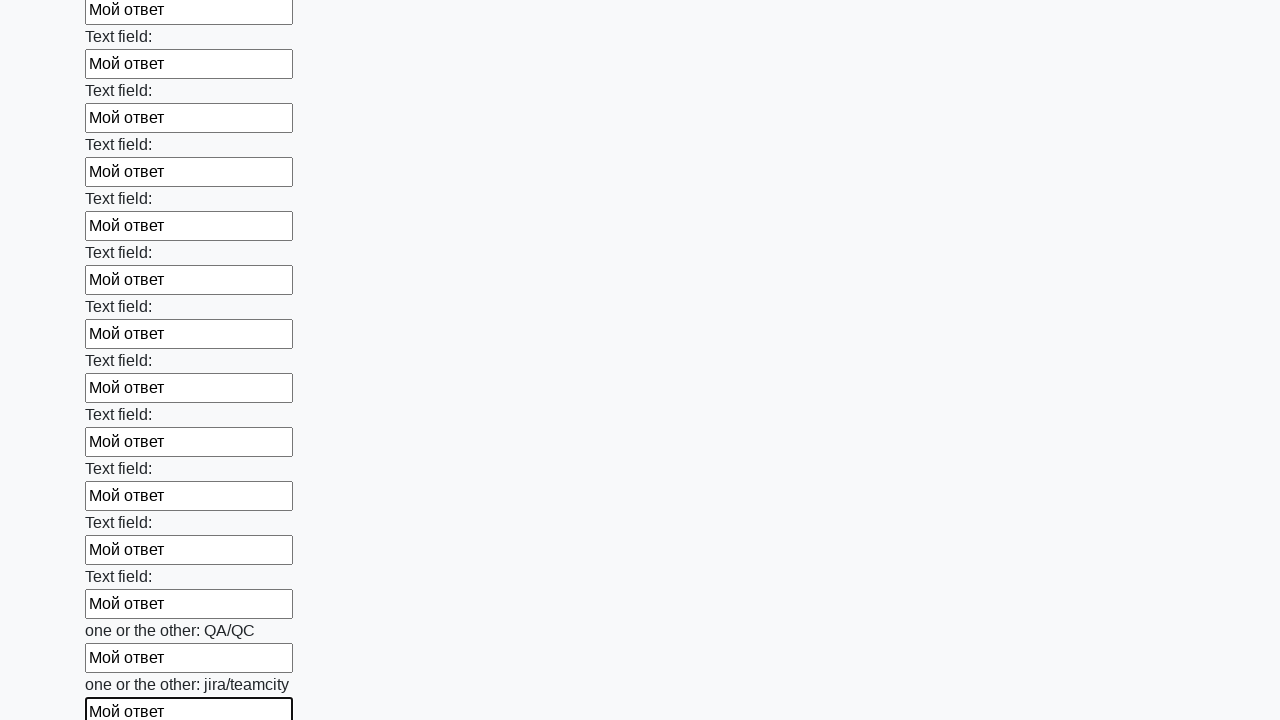

Filled input field with 'Мой ответ' on input >> nth=89
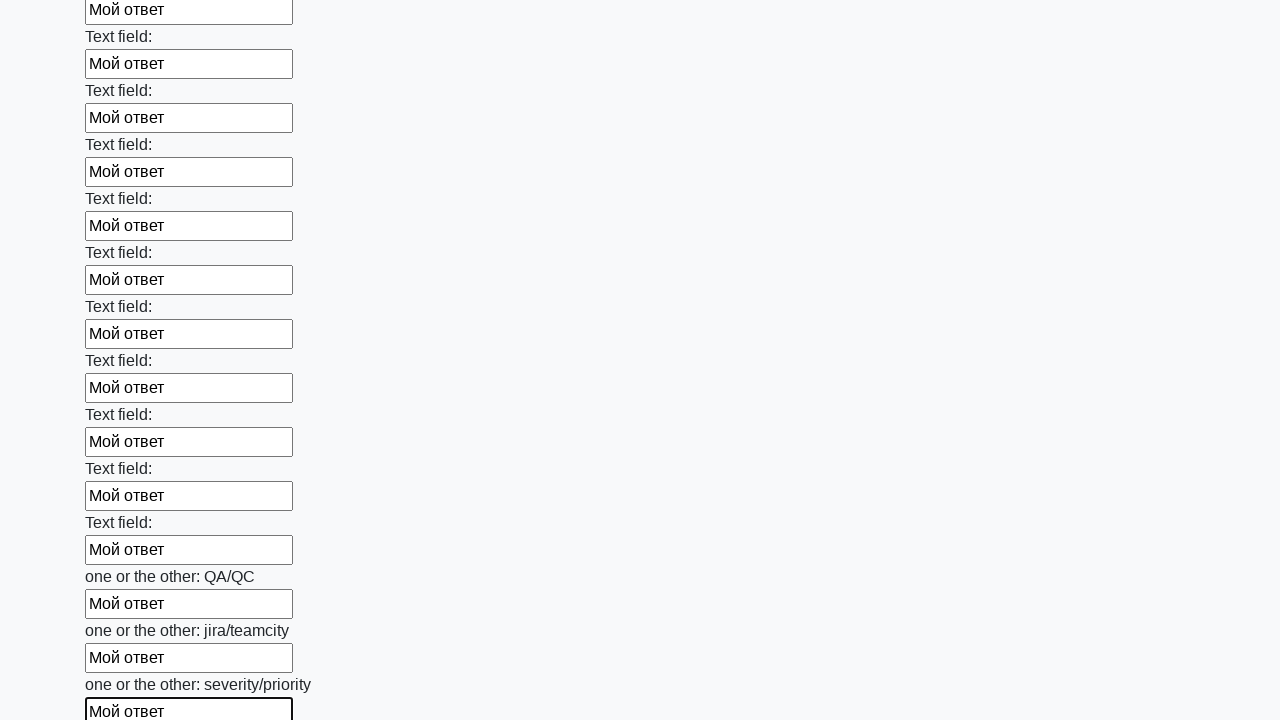

Filled input field with 'Мой ответ' on input >> nth=90
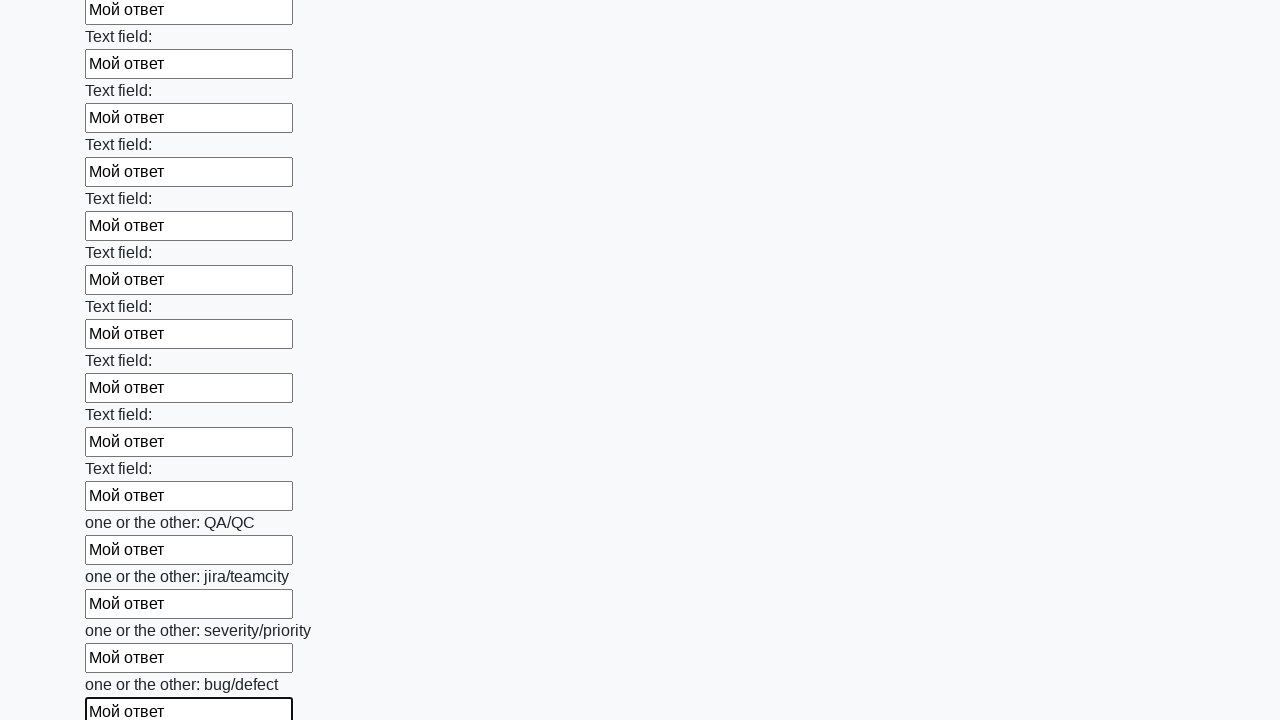

Filled input field with 'Мой ответ' on input >> nth=91
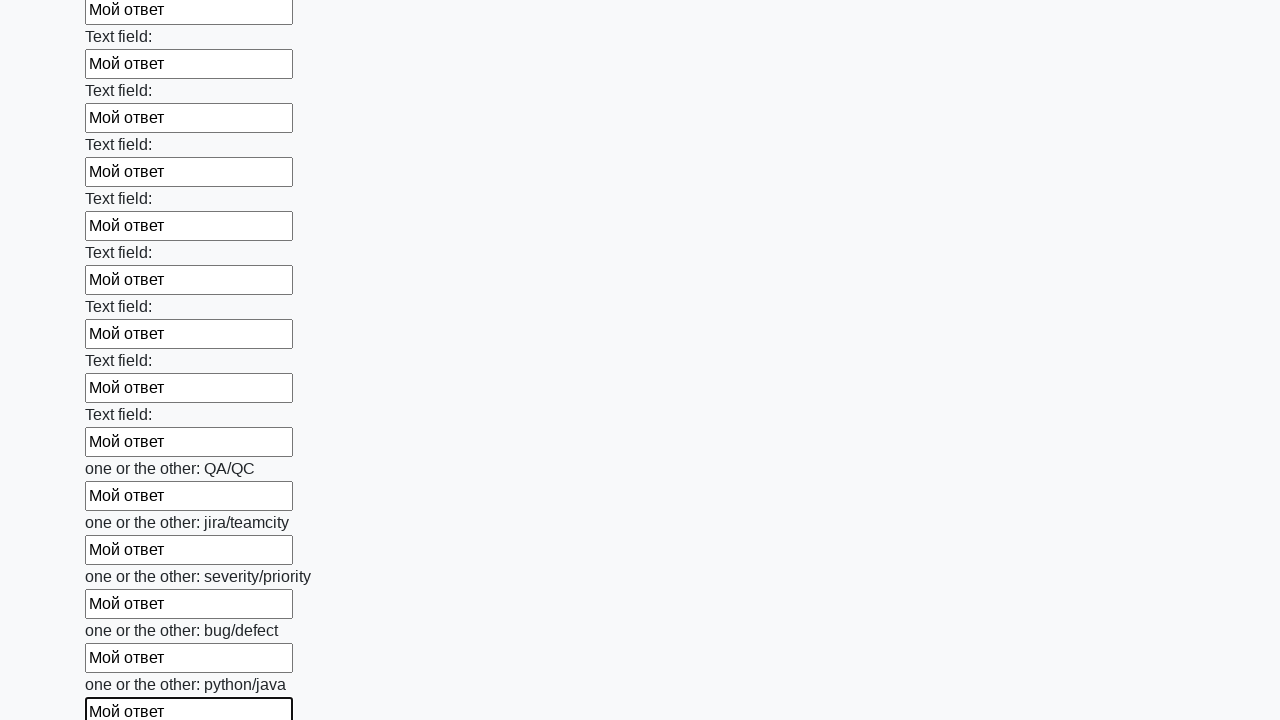

Filled input field with 'Мой ответ' on input >> nth=92
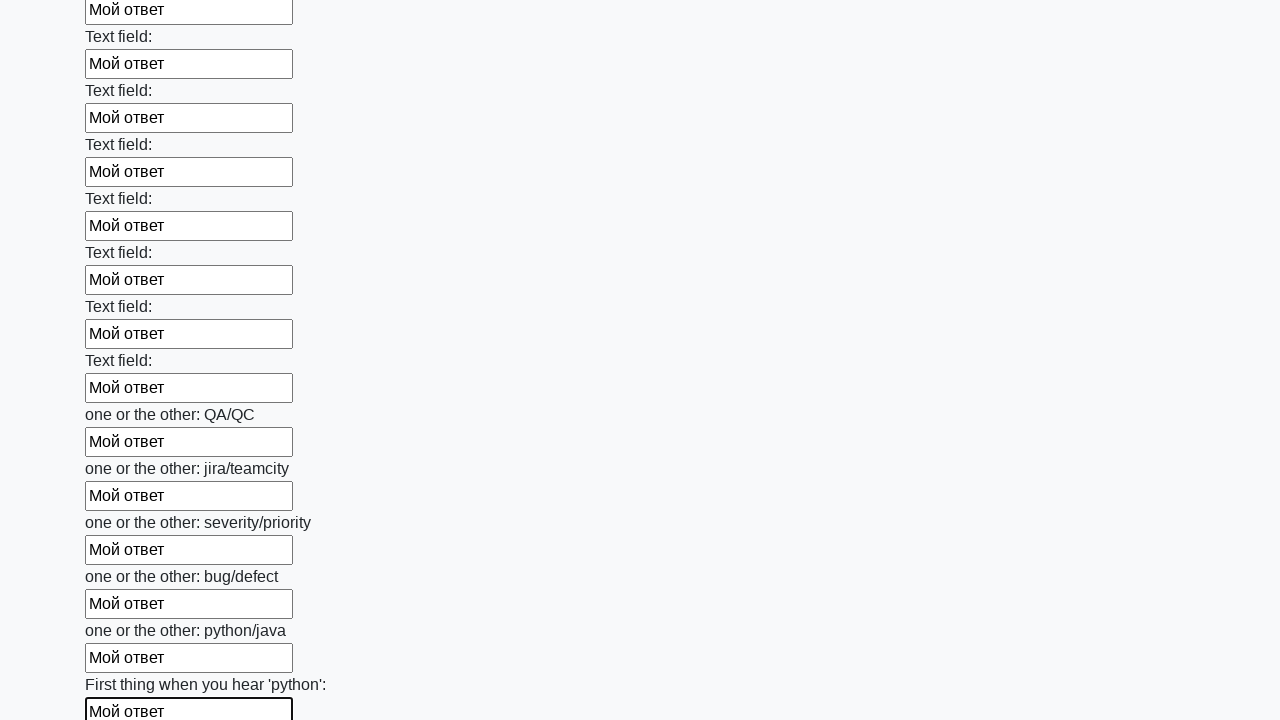

Filled input field with 'Мой ответ' on input >> nth=93
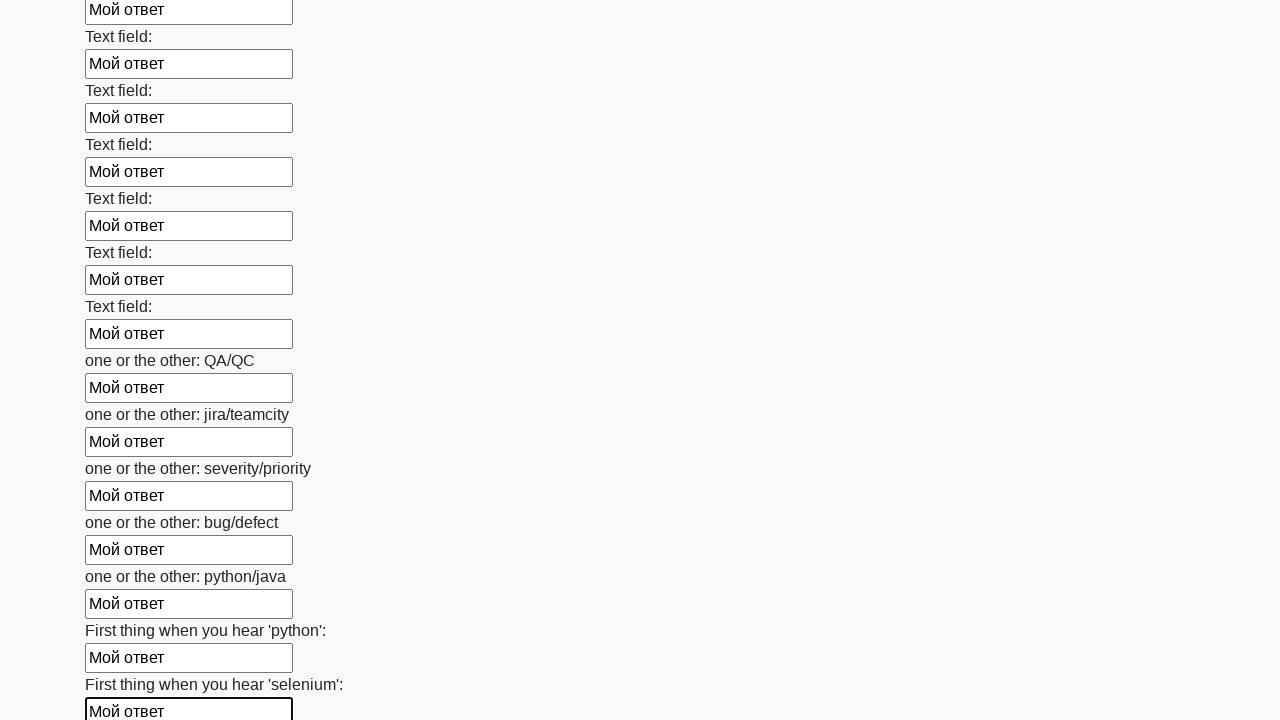

Filled input field with 'Мой ответ' on input >> nth=94
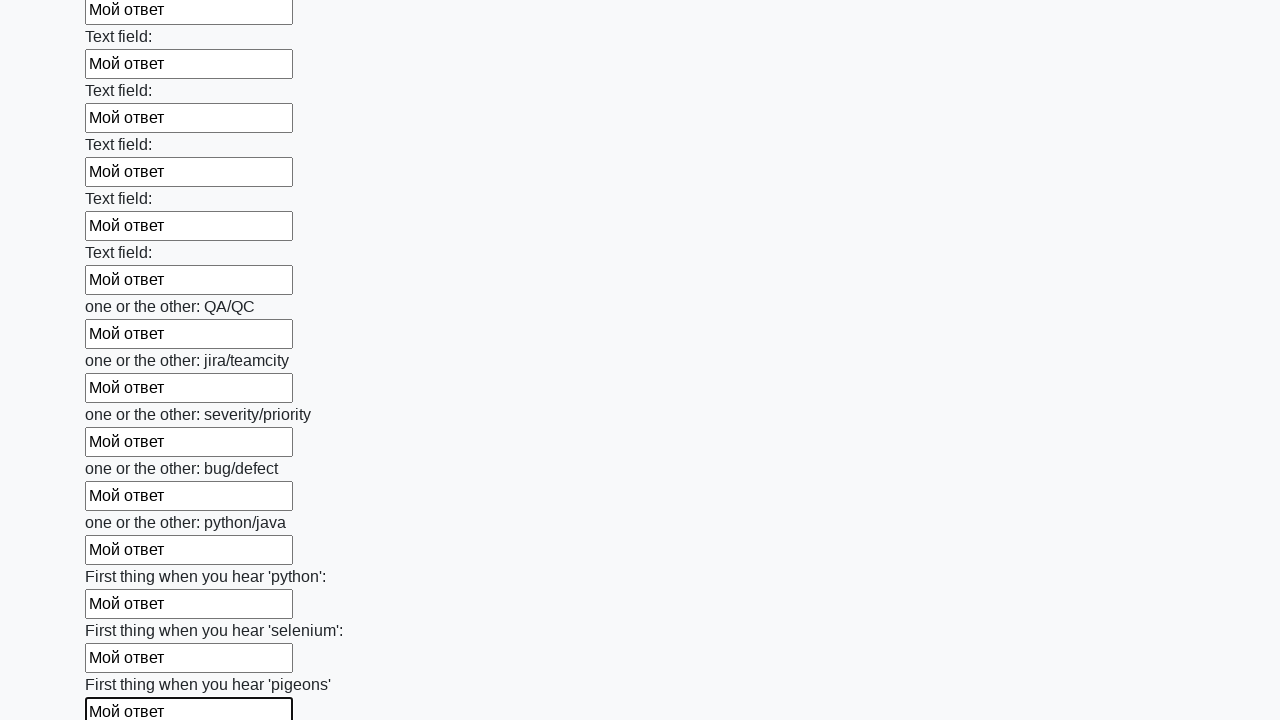

Filled input field with 'Мой ответ' on input >> nth=95
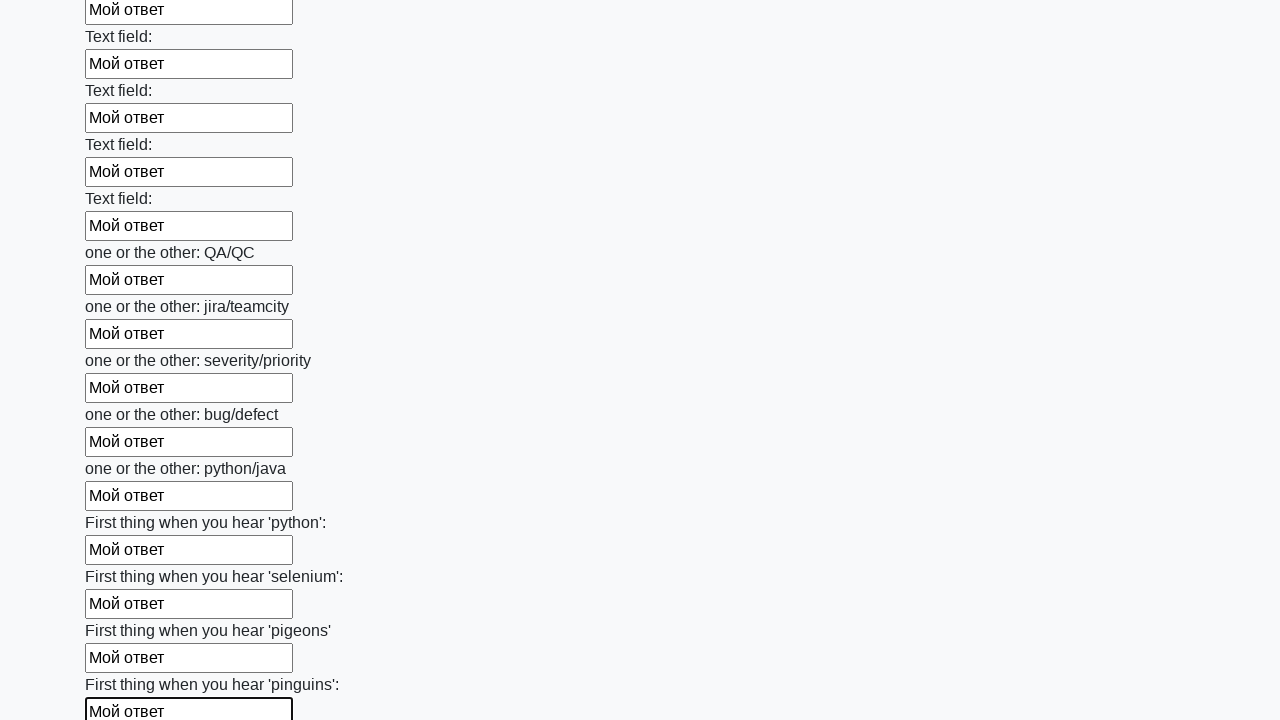

Filled input field with 'Мой ответ' on input >> nth=96
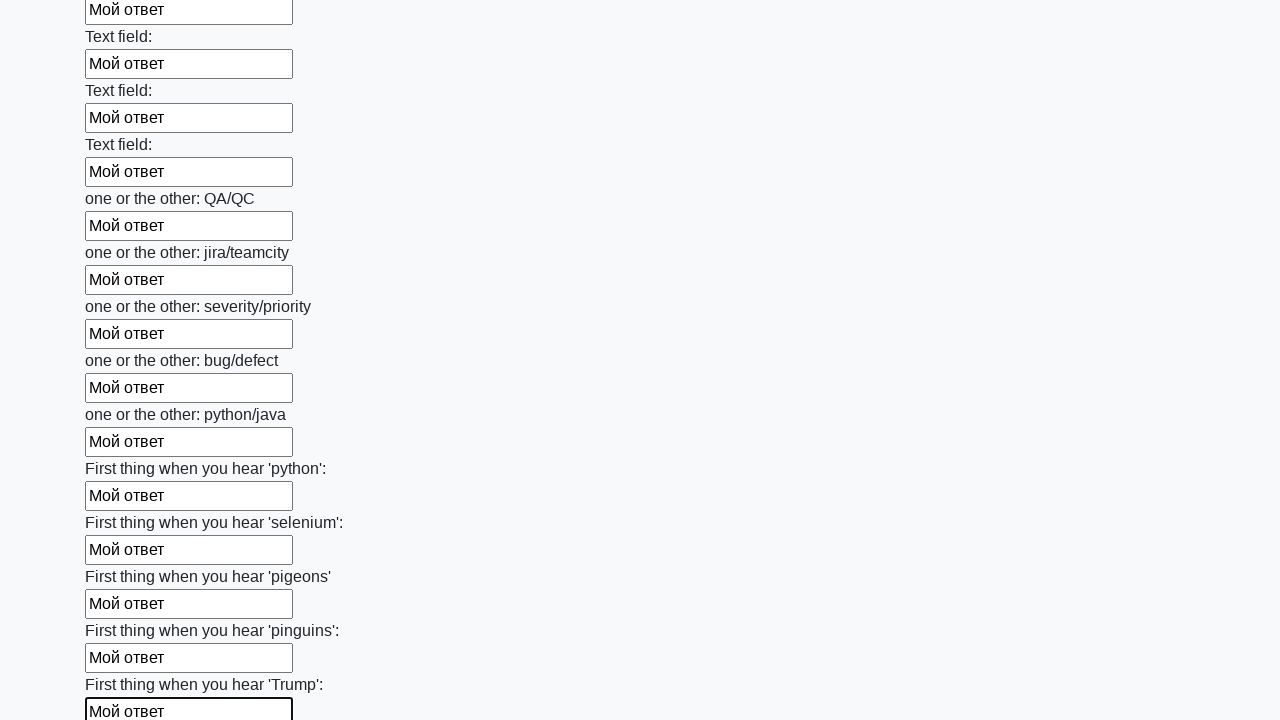

Filled input field with 'Мой ответ' on input >> nth=97
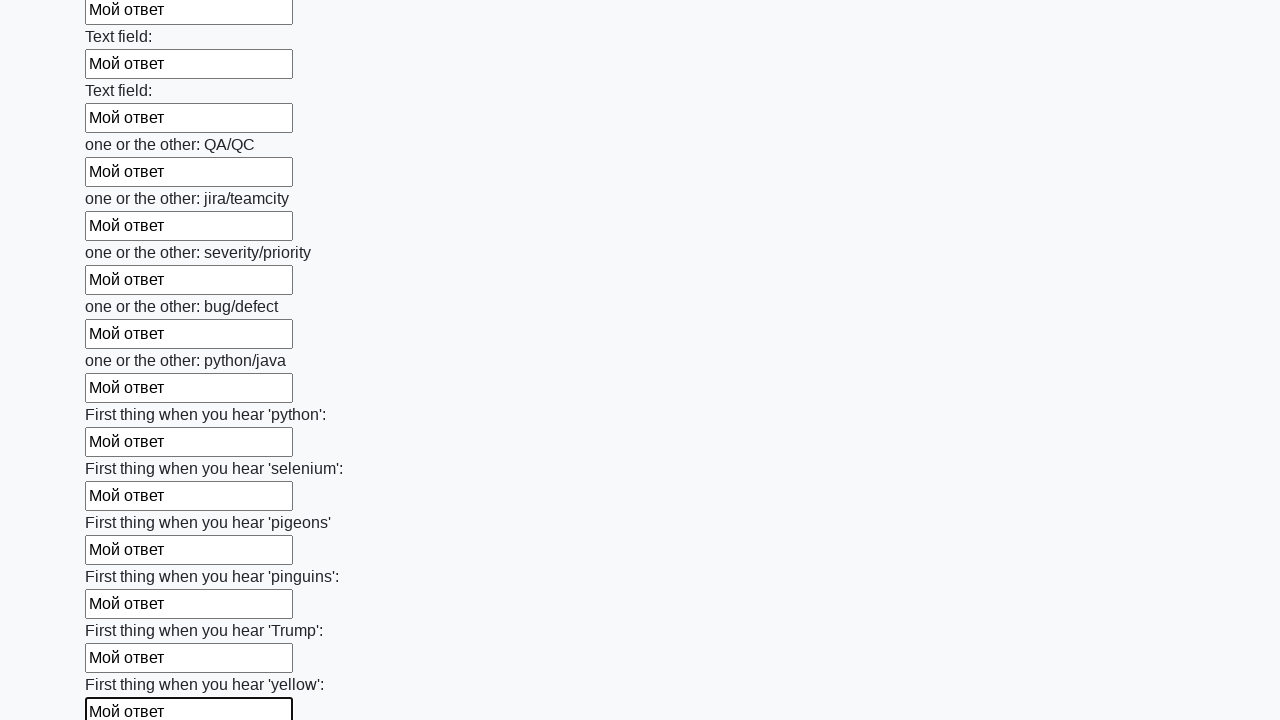

Filled input field with 'Мой ответ' on input >> nth=98
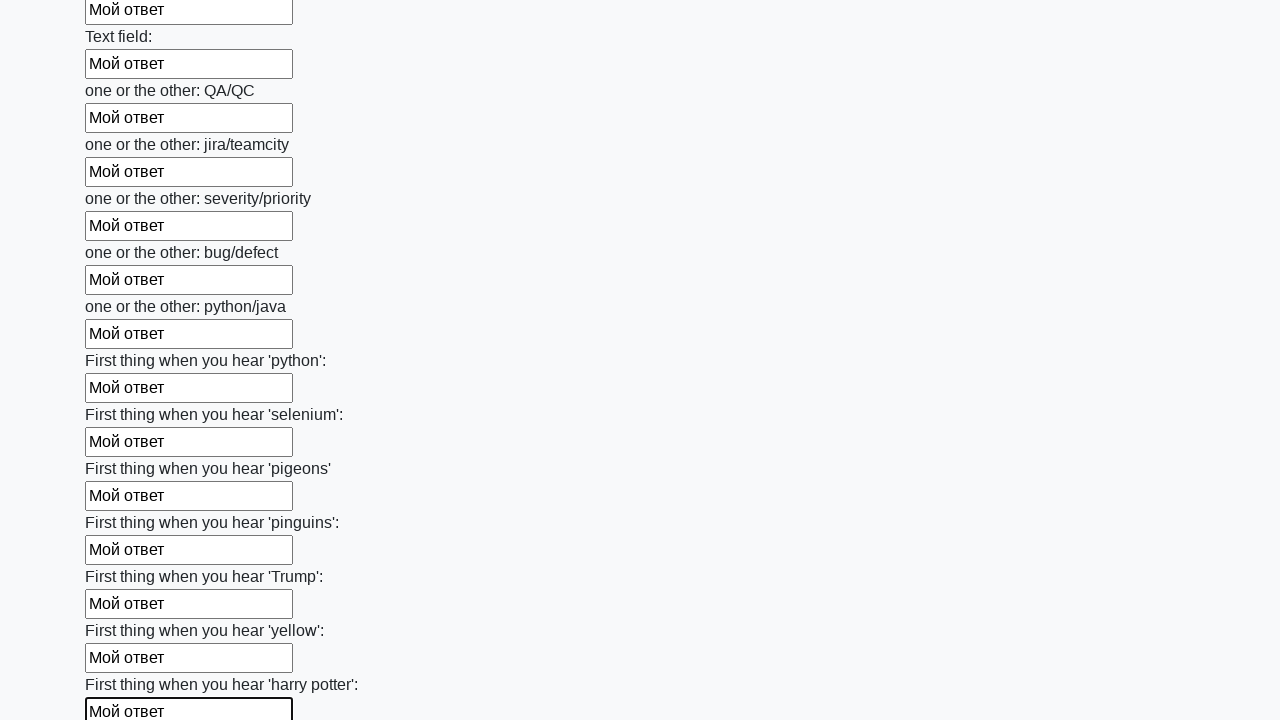

Filled input field with 'Мой ответ' on input >> nth=99
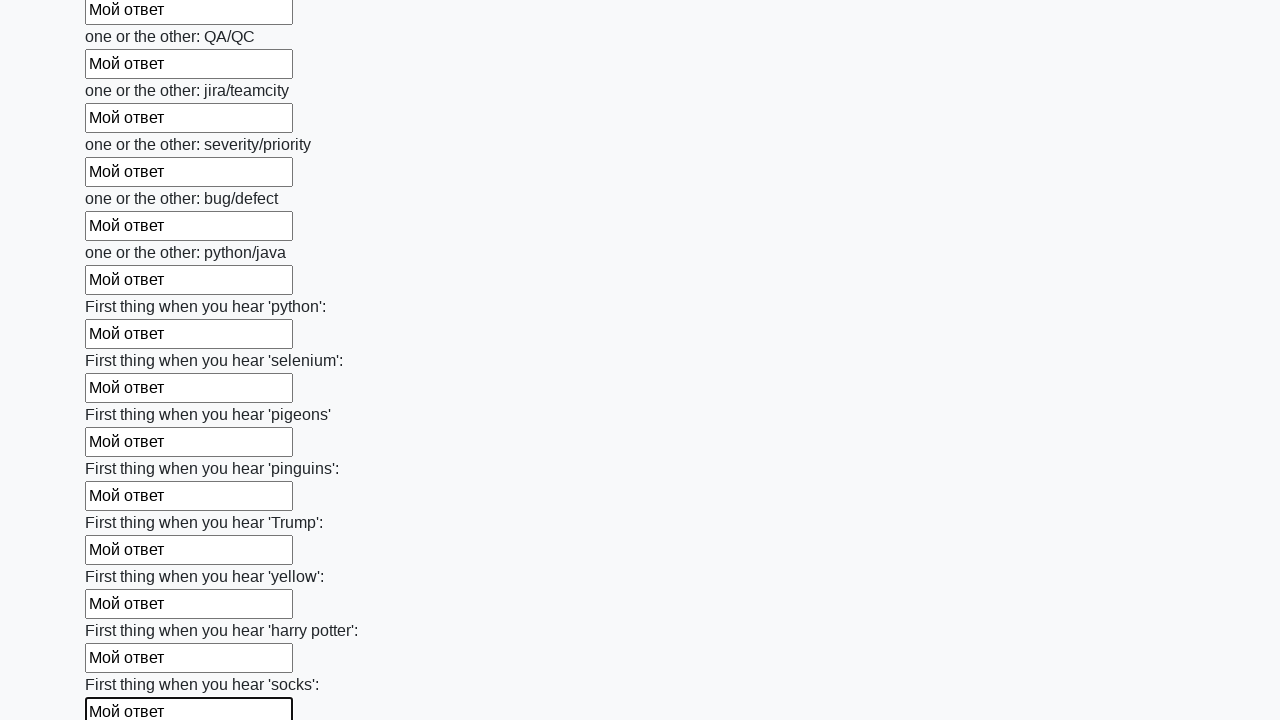

Clicked submit button to submit the form at (123, 611) on button.btn
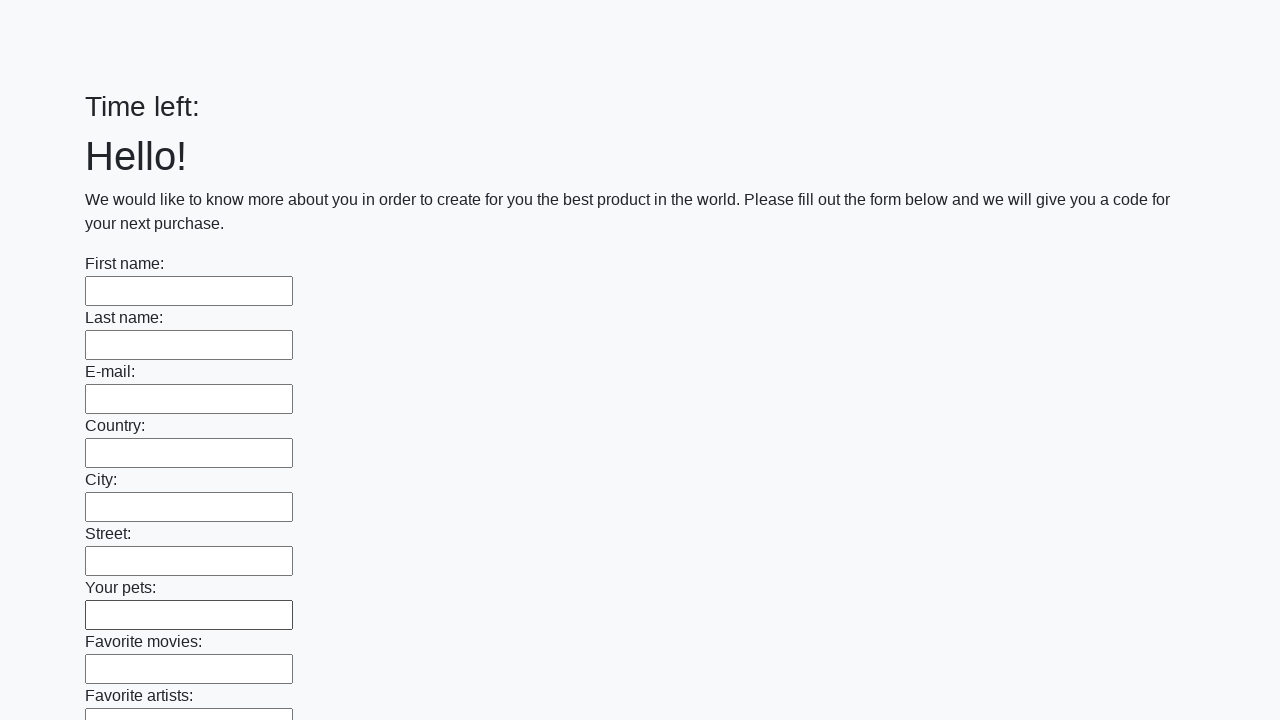

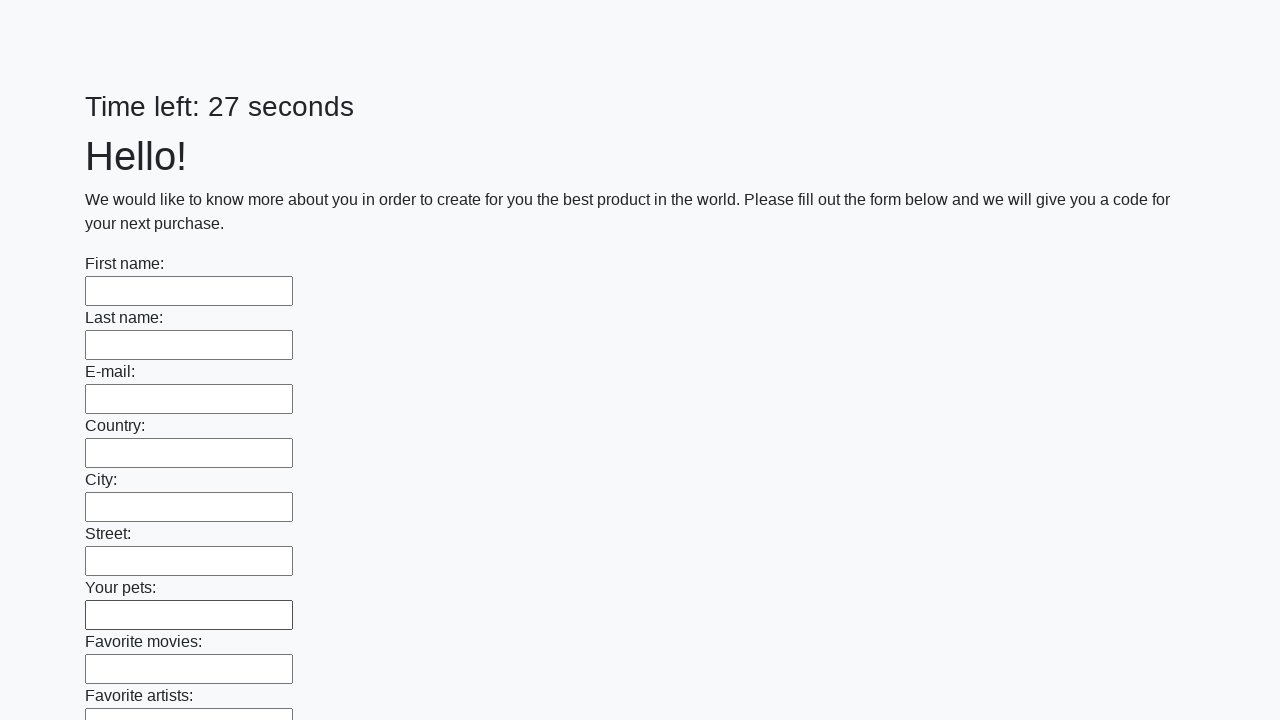